Tests navigation functionality on a kiosk page by clicking through all document category links and navigating back after each click to verify links are working properly.

Starting URL: https://infotouch.em70.ru/kiosk?id=14

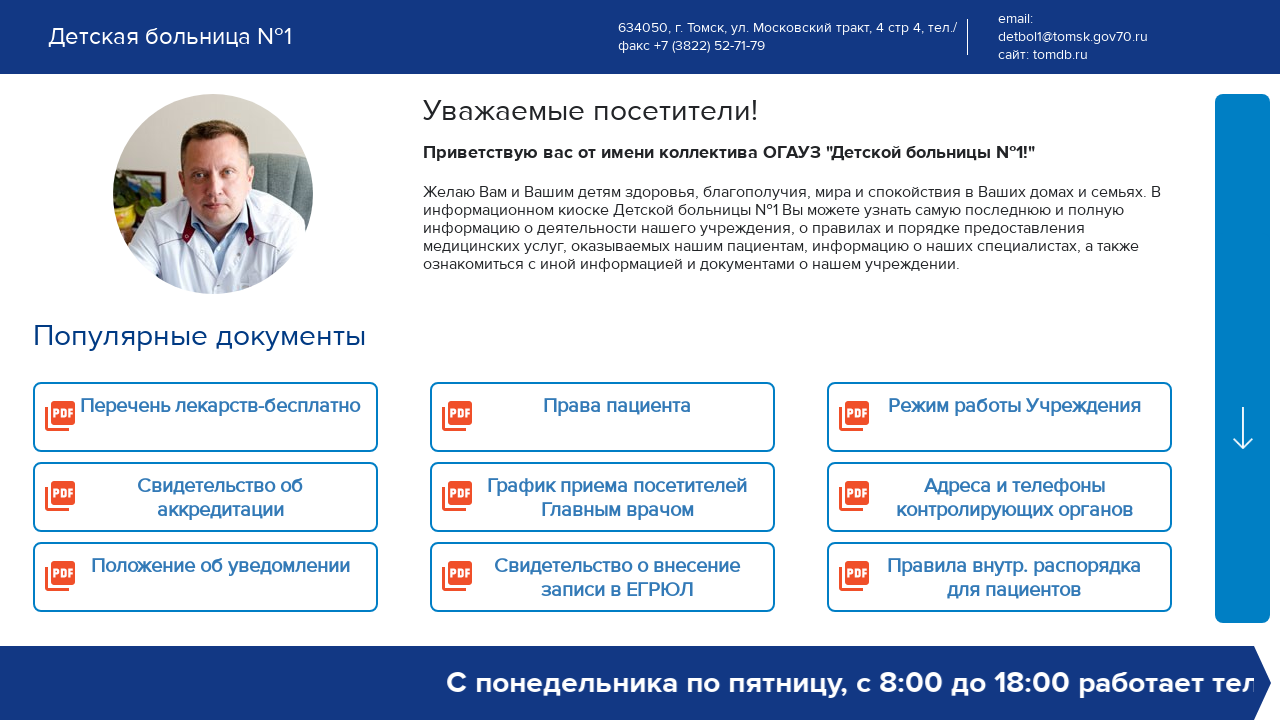

Set viewport size to 1920x1080
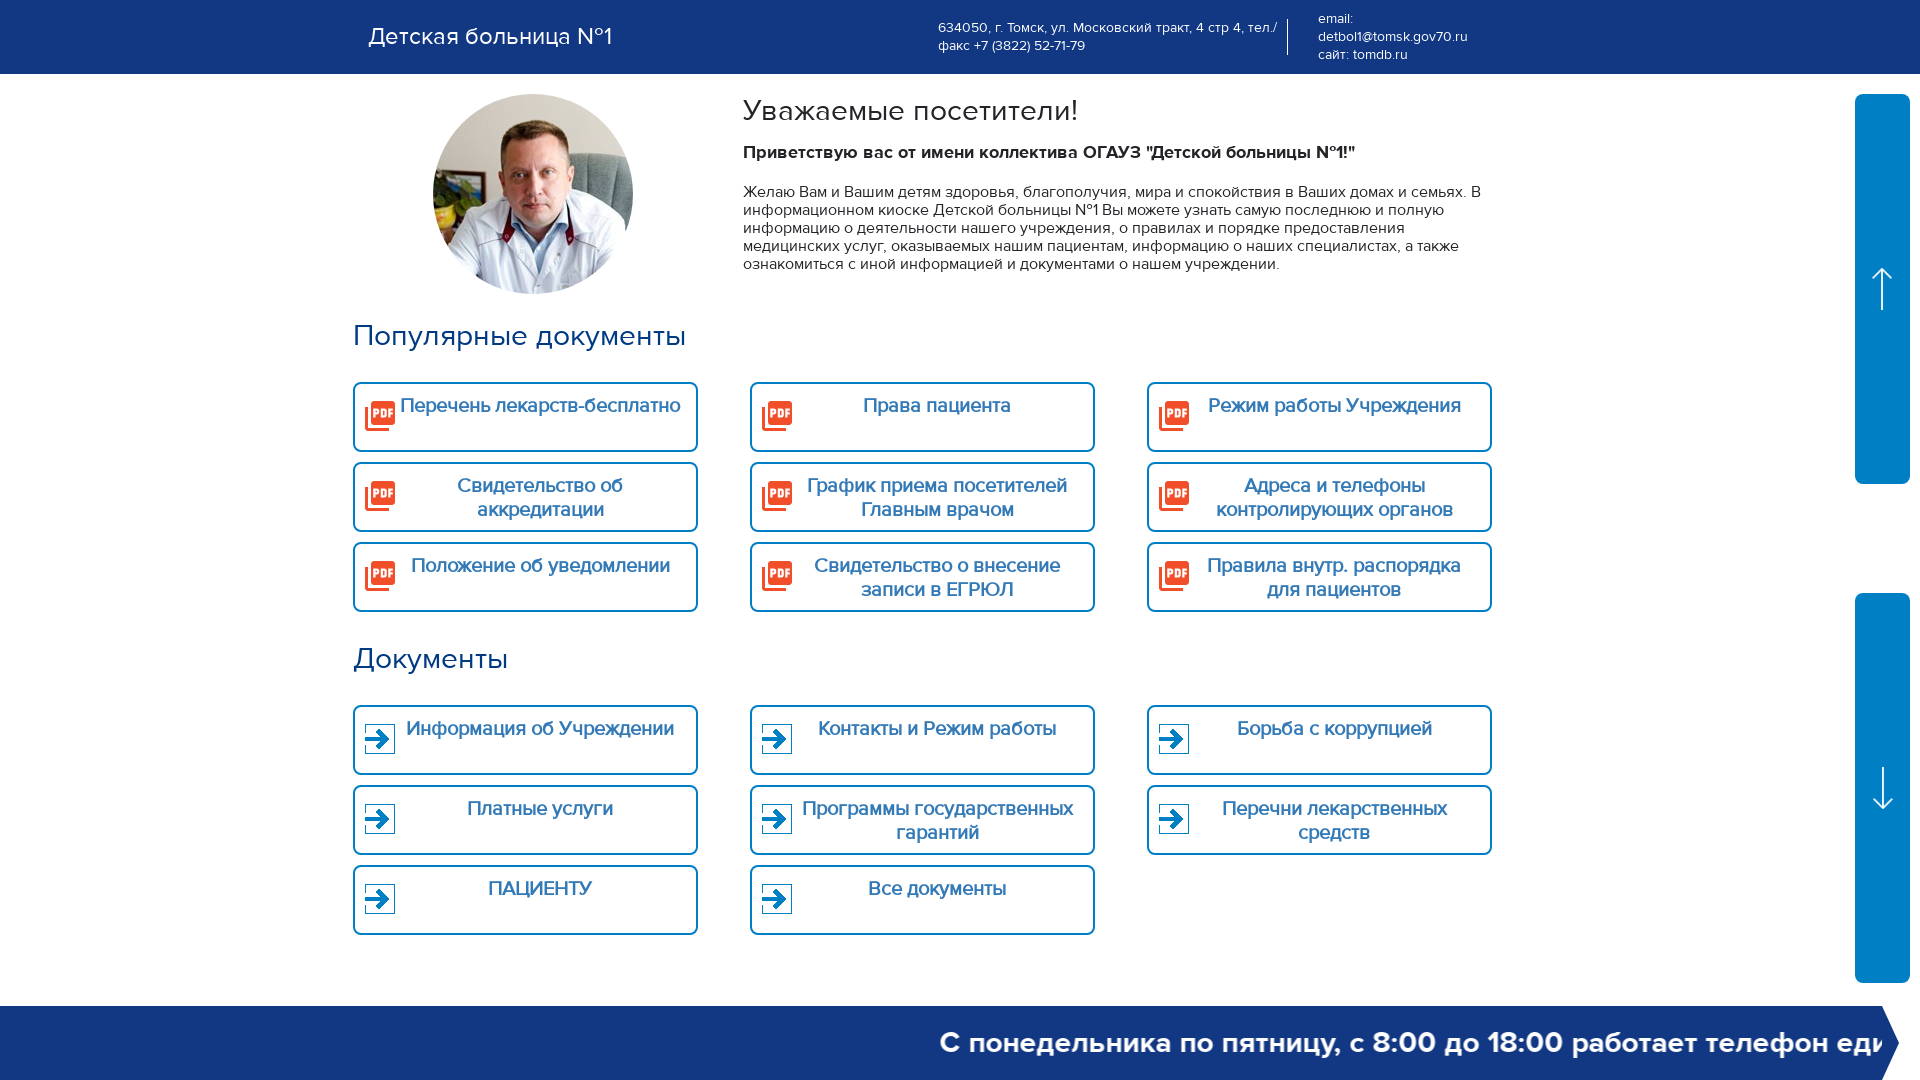

Document category links loaded on kiosk page
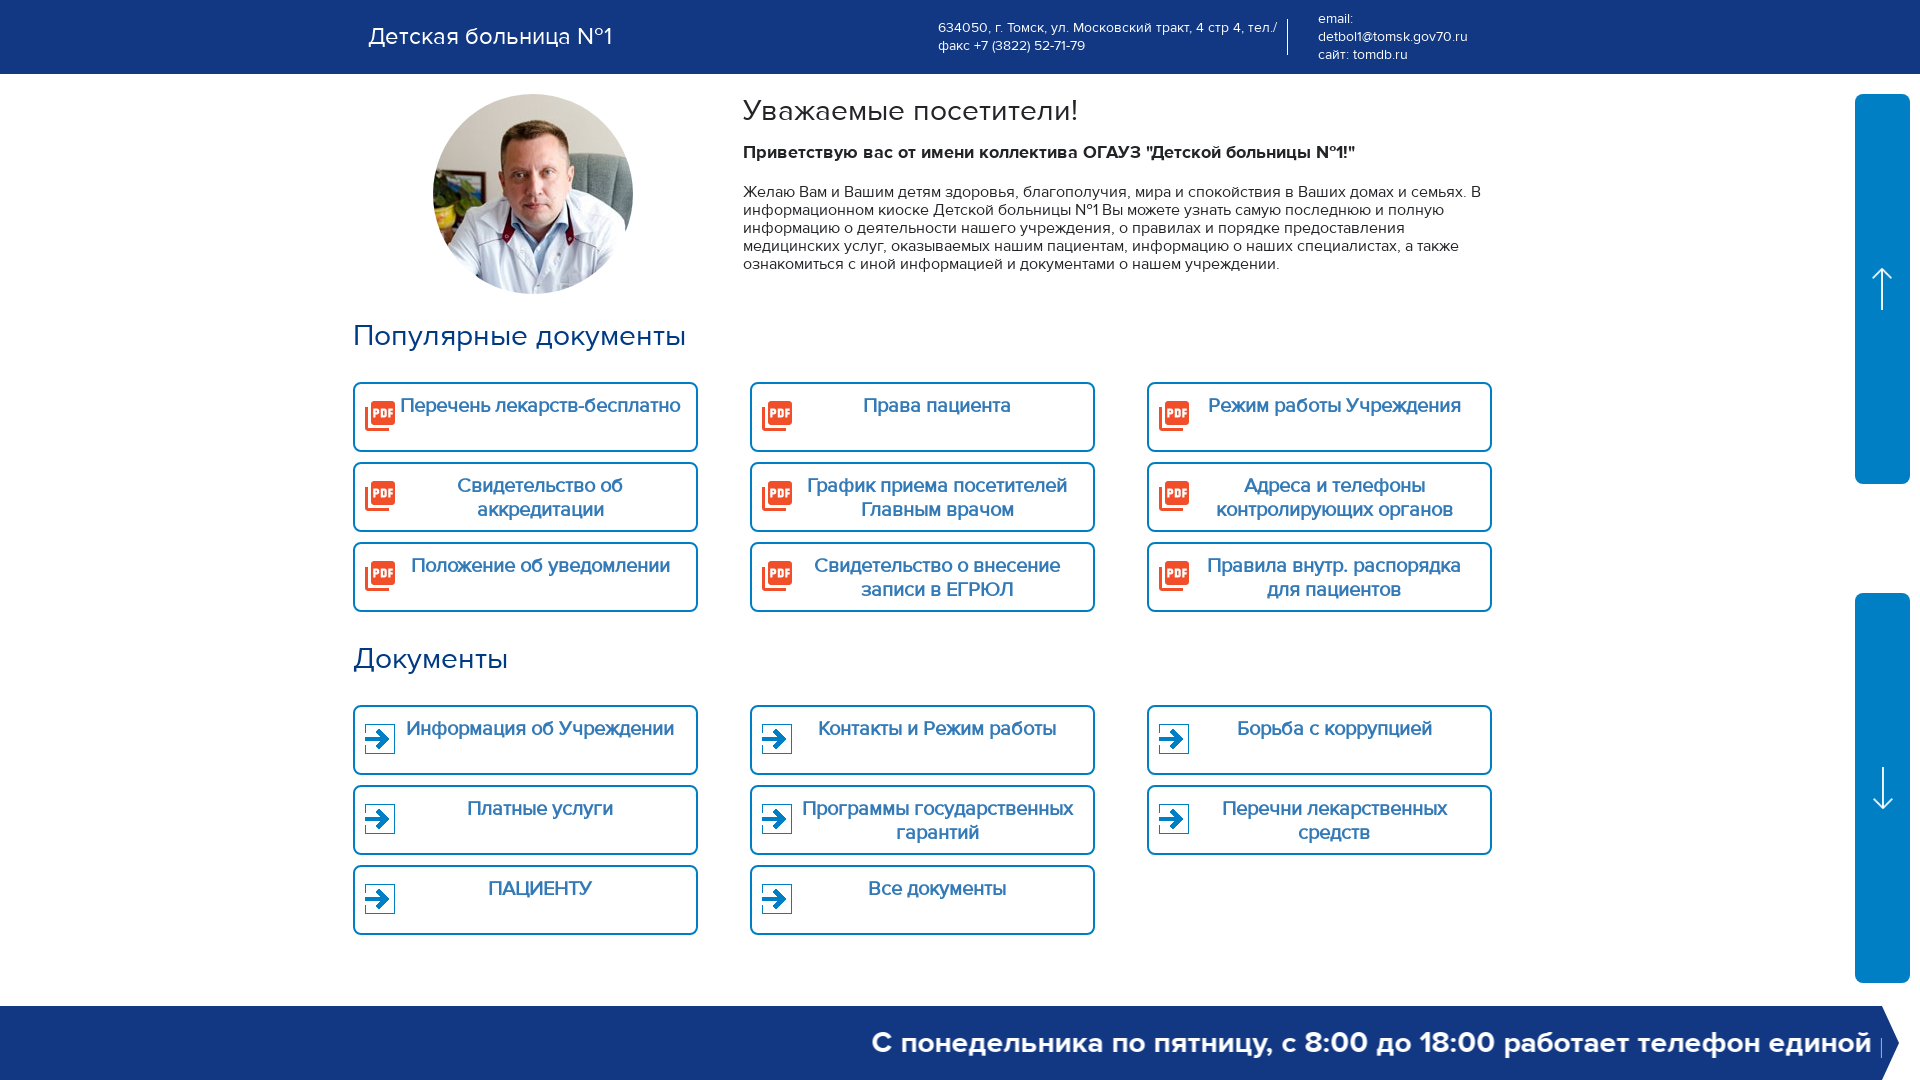

Found 8 document category links
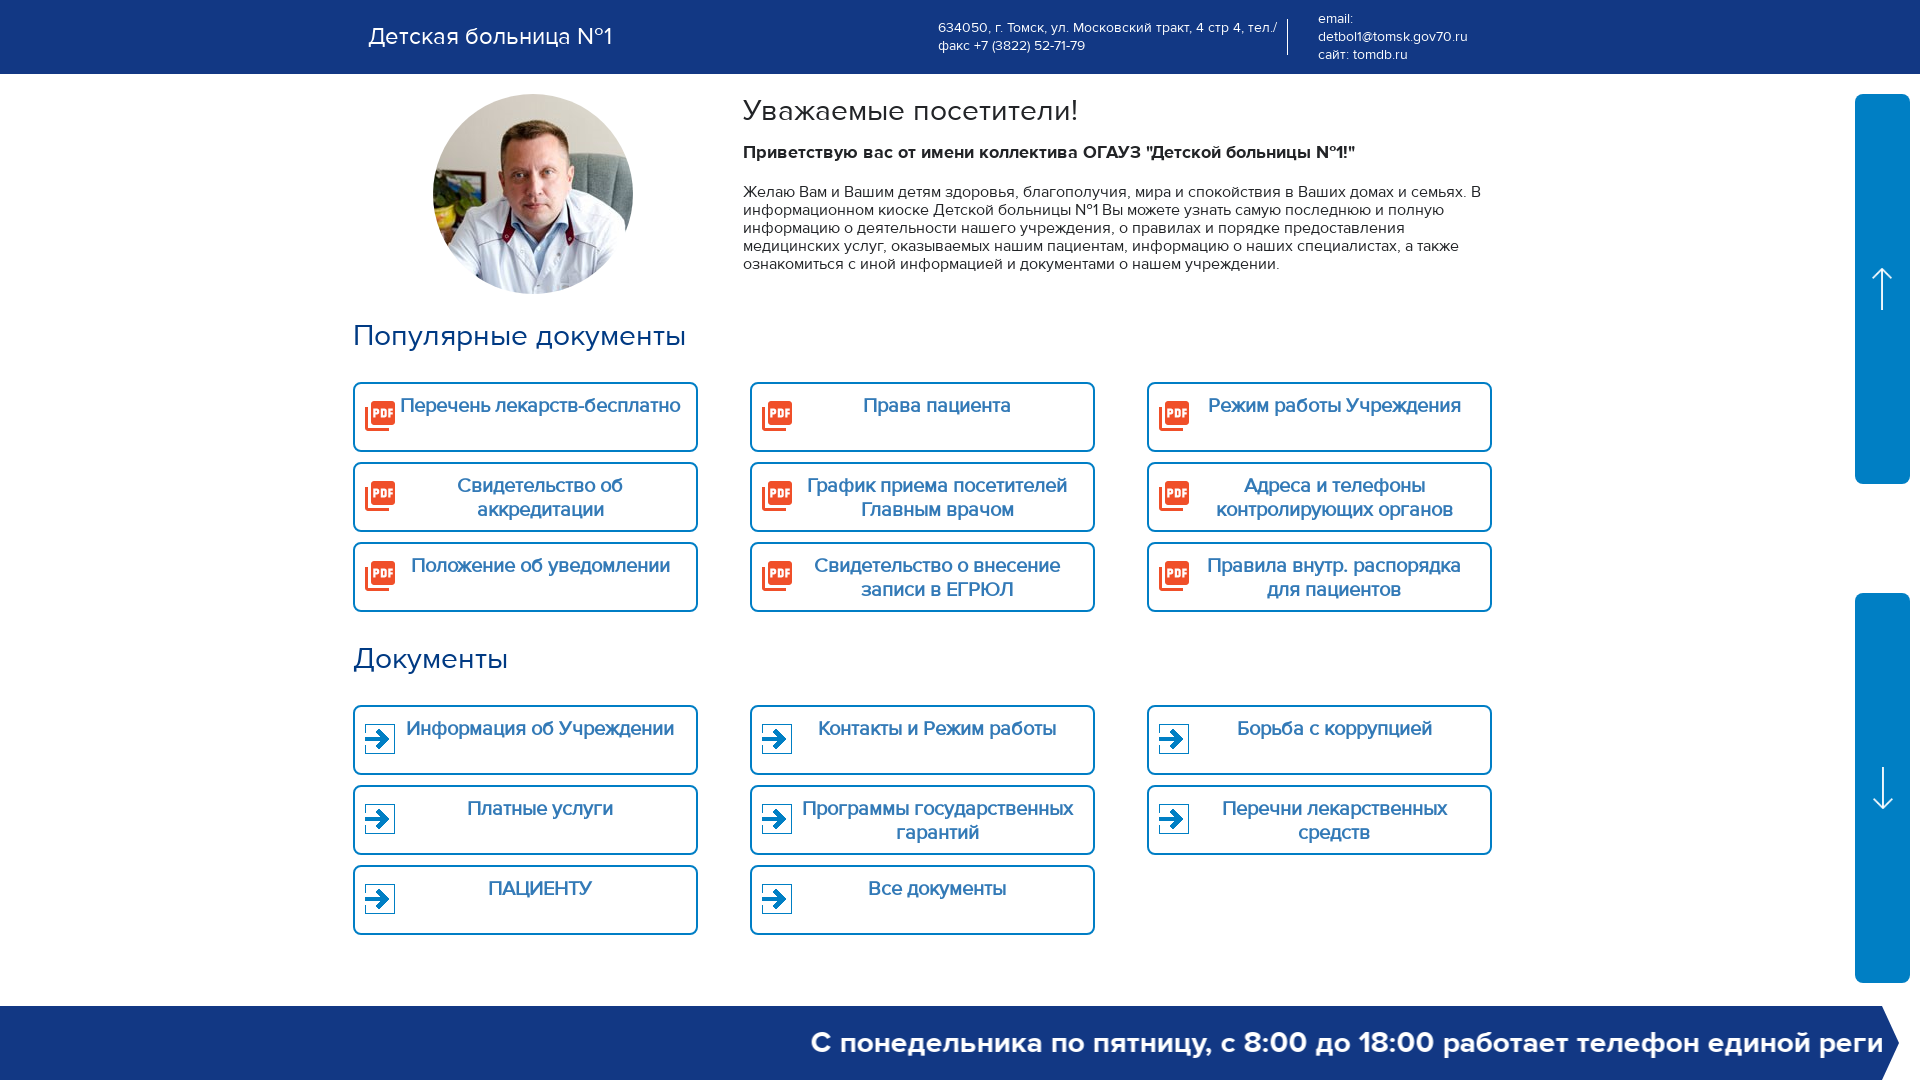

Retrieved text content from link 1: '
                                                    
                                                        Информация об Учреждении                                                    
                                                '
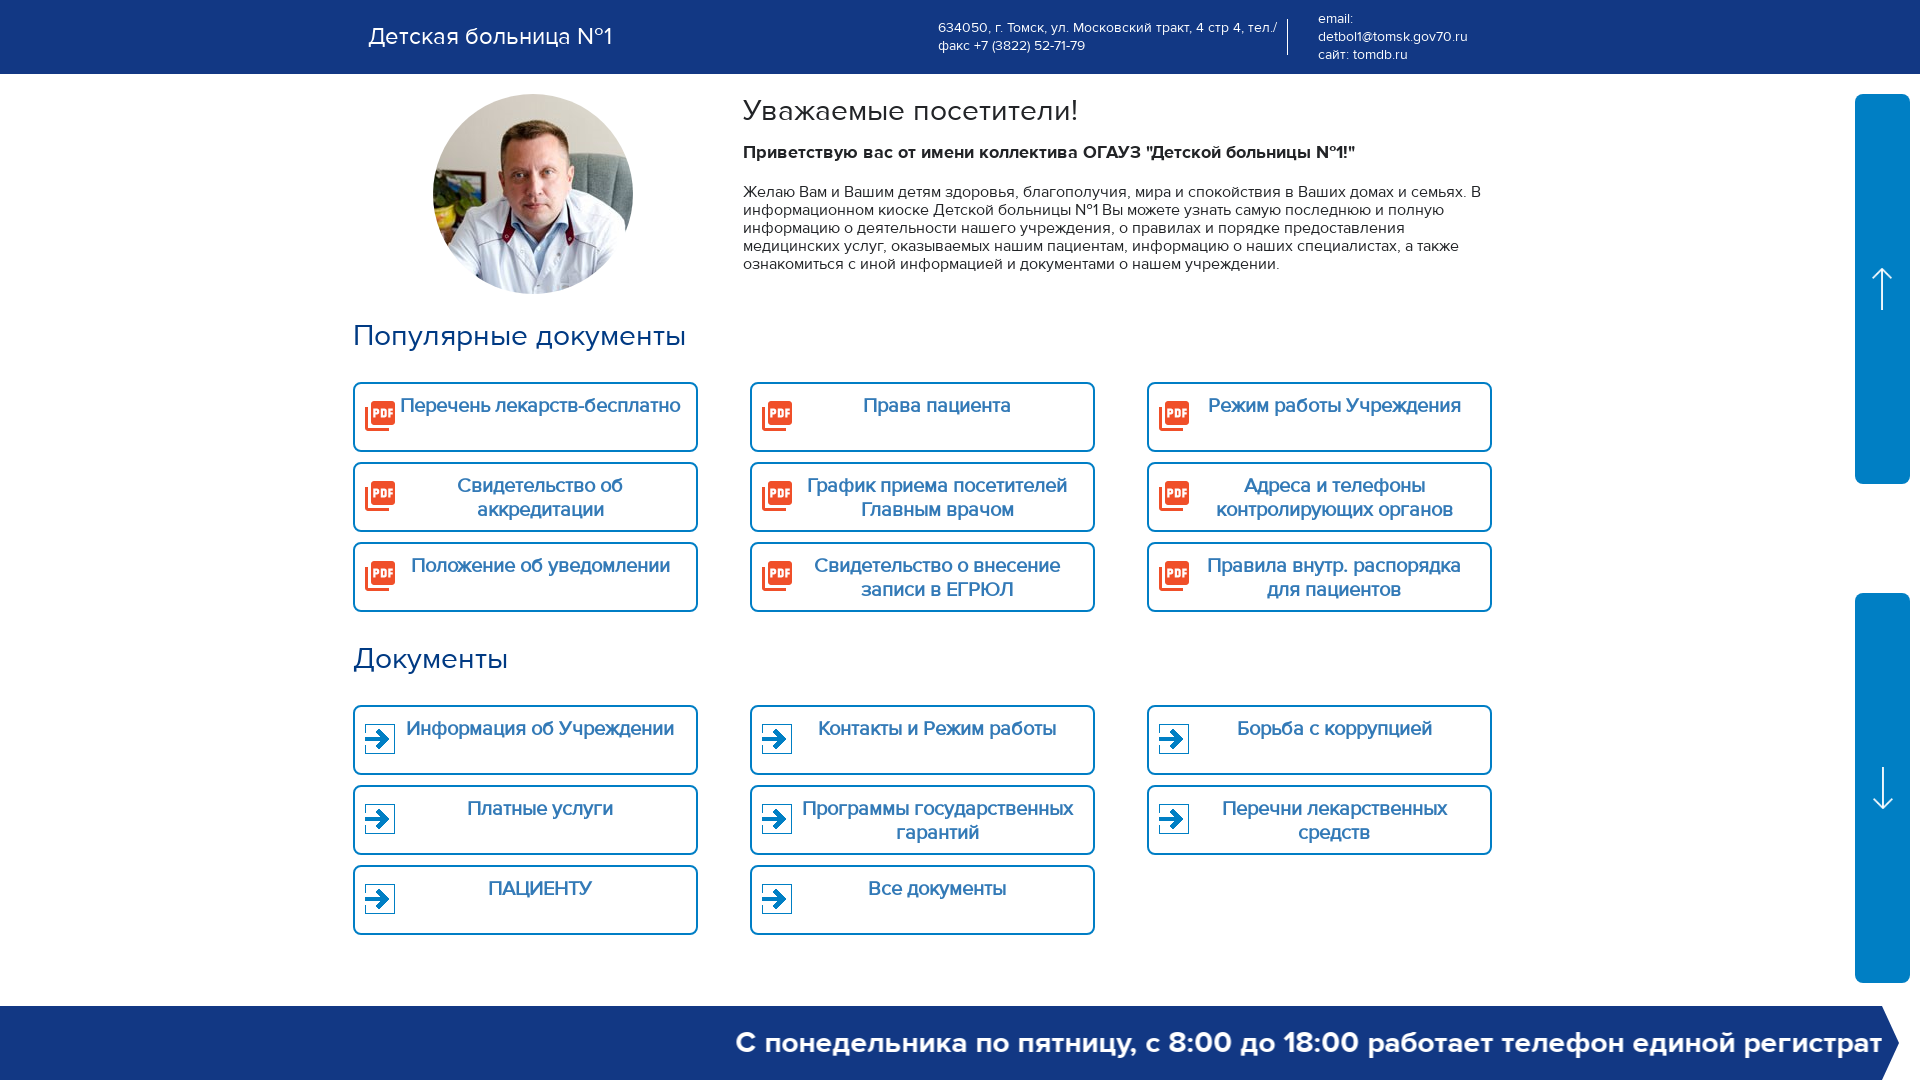

Clicked on document category link 1: '
                                                    
                                                        Информация об Учреждении                                                    
                                                ' at (525, 740) on a.main-doc_category.main-doc.link >> nth=0
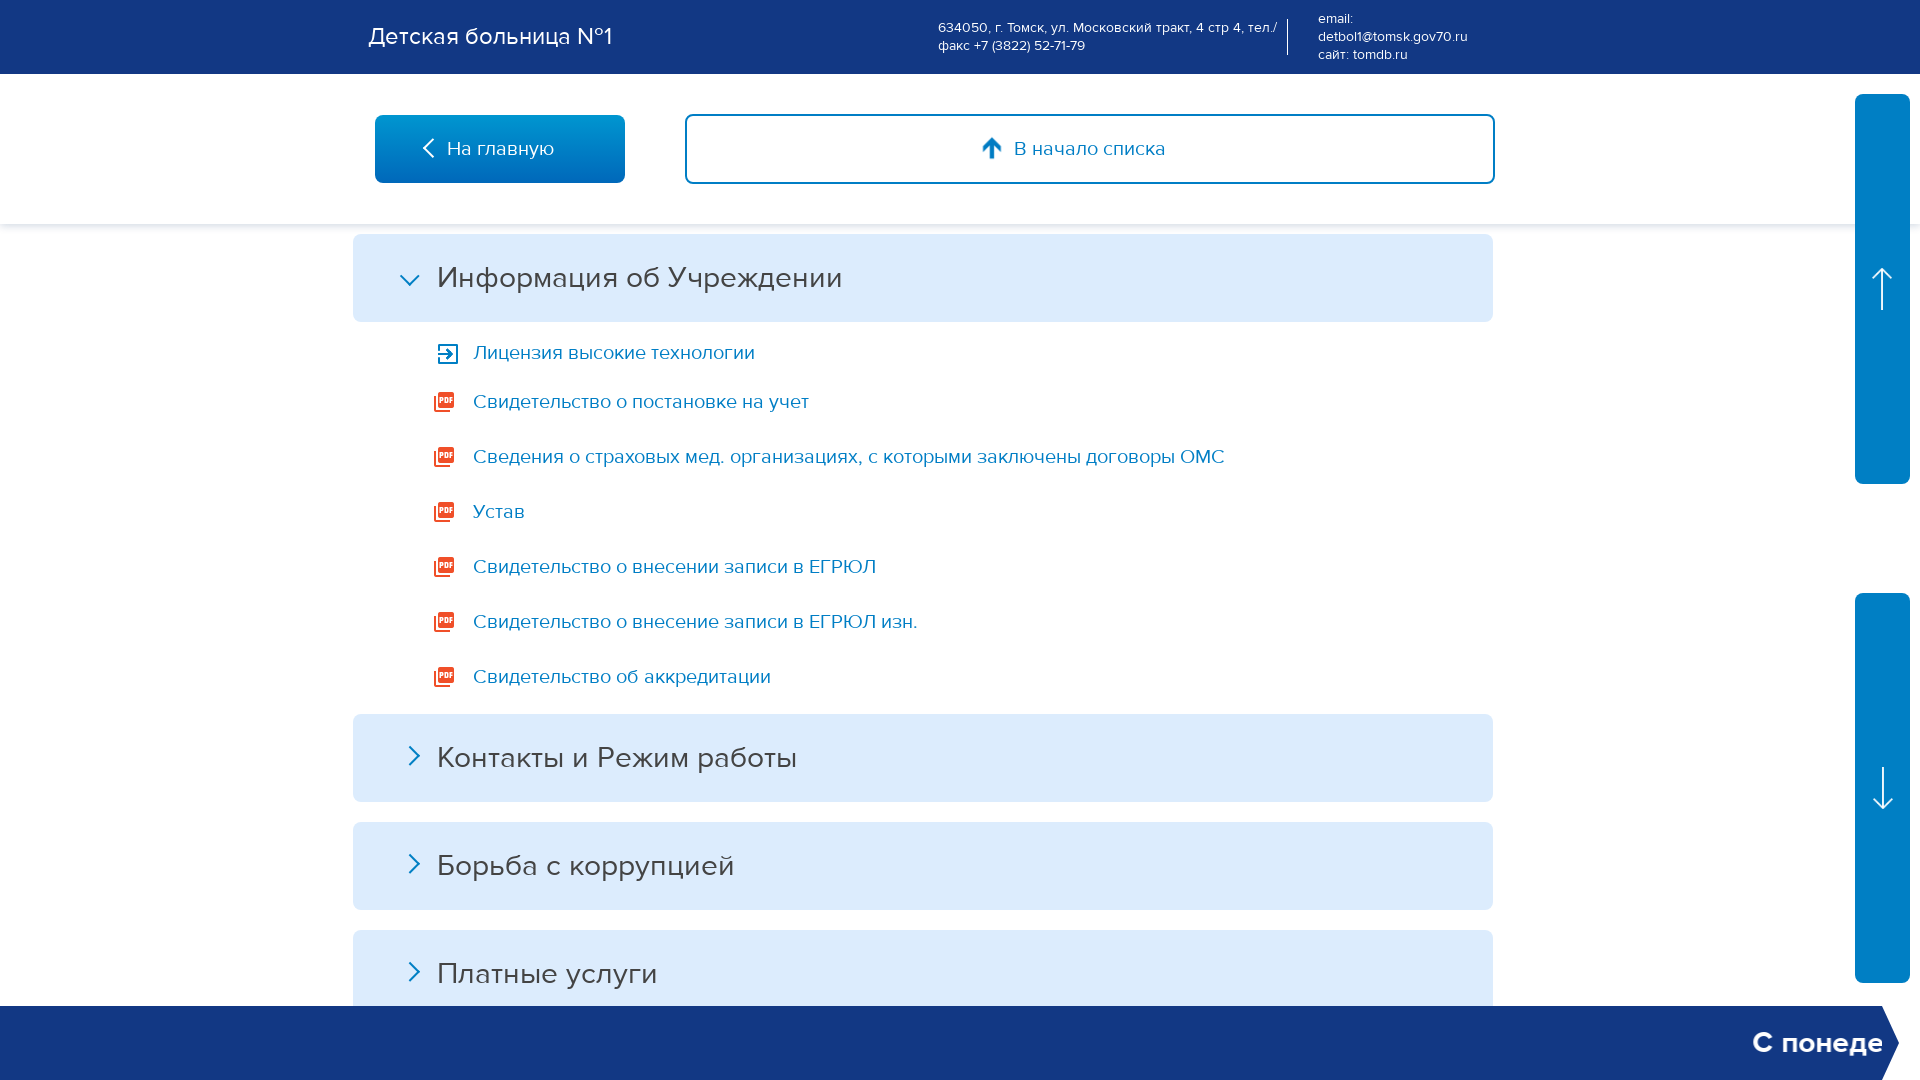

Page loaded after clicking link 1
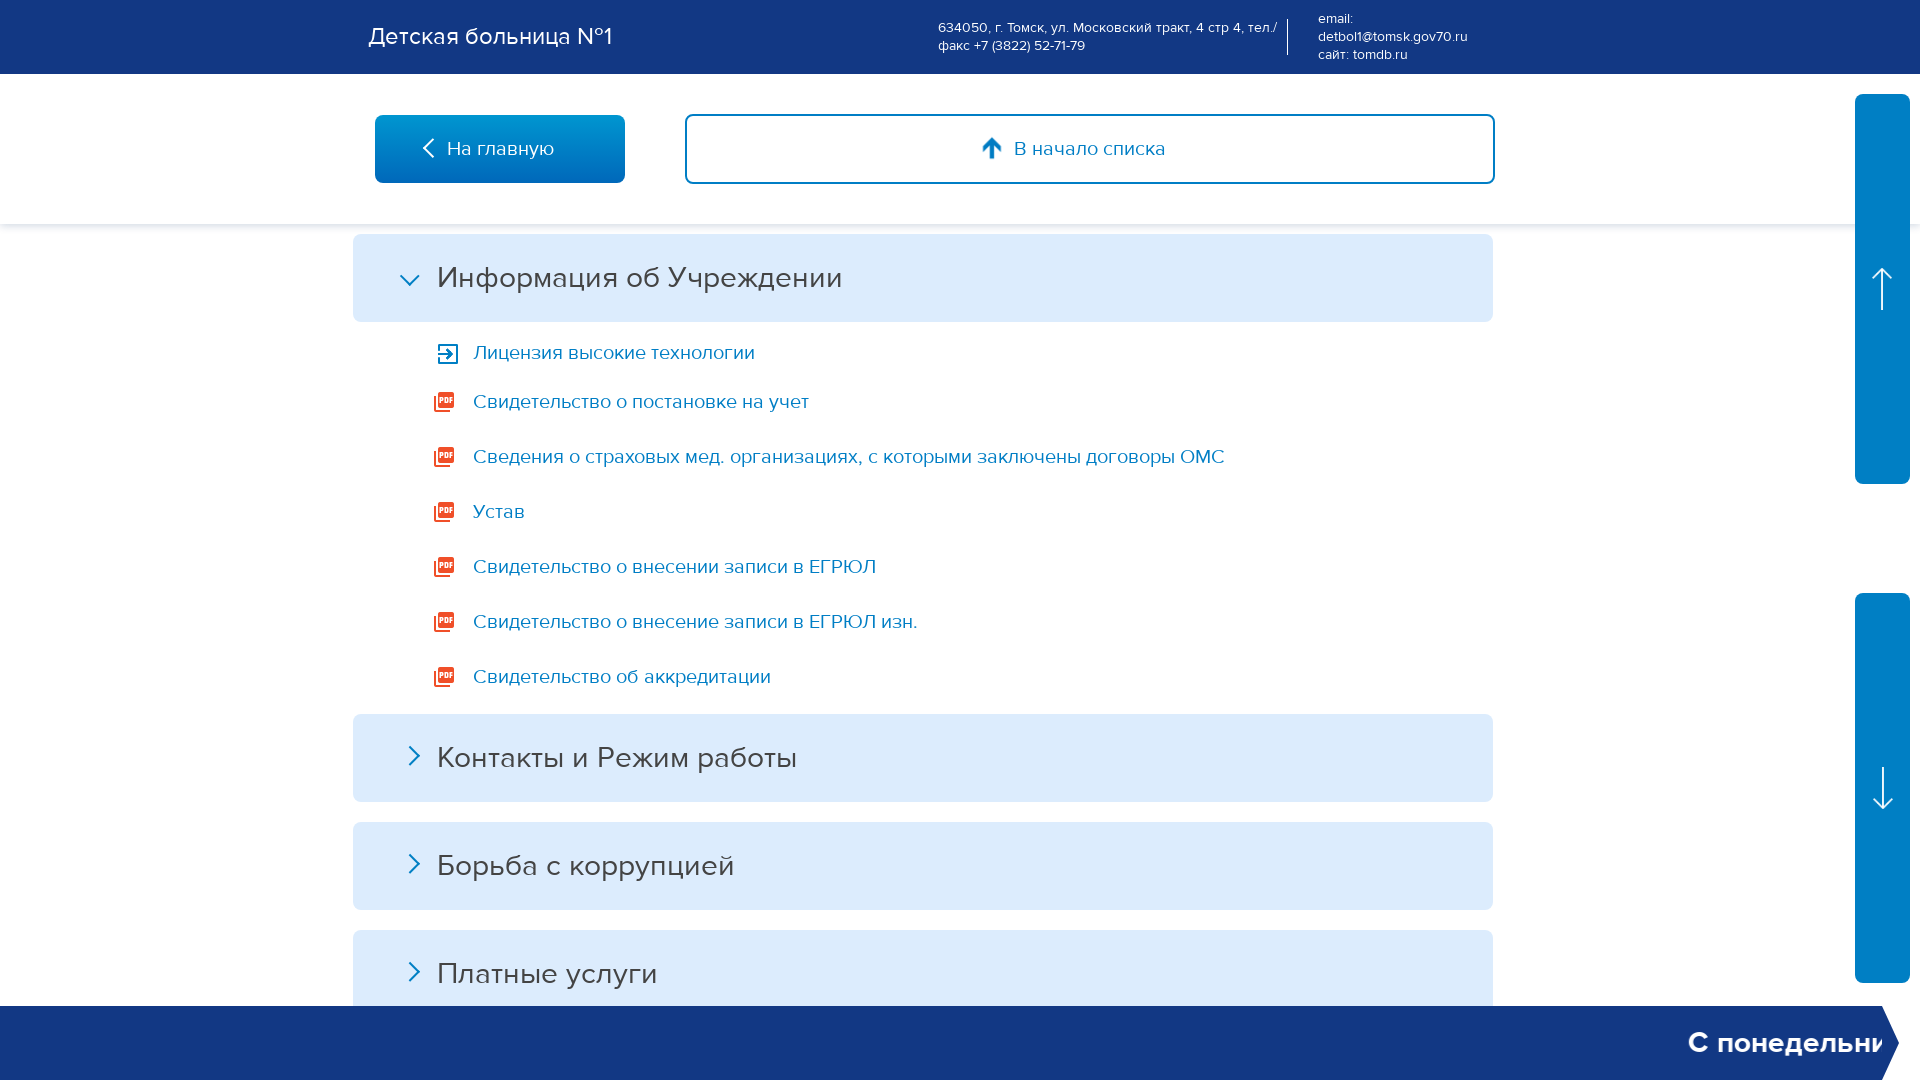

Navigated back from link 1
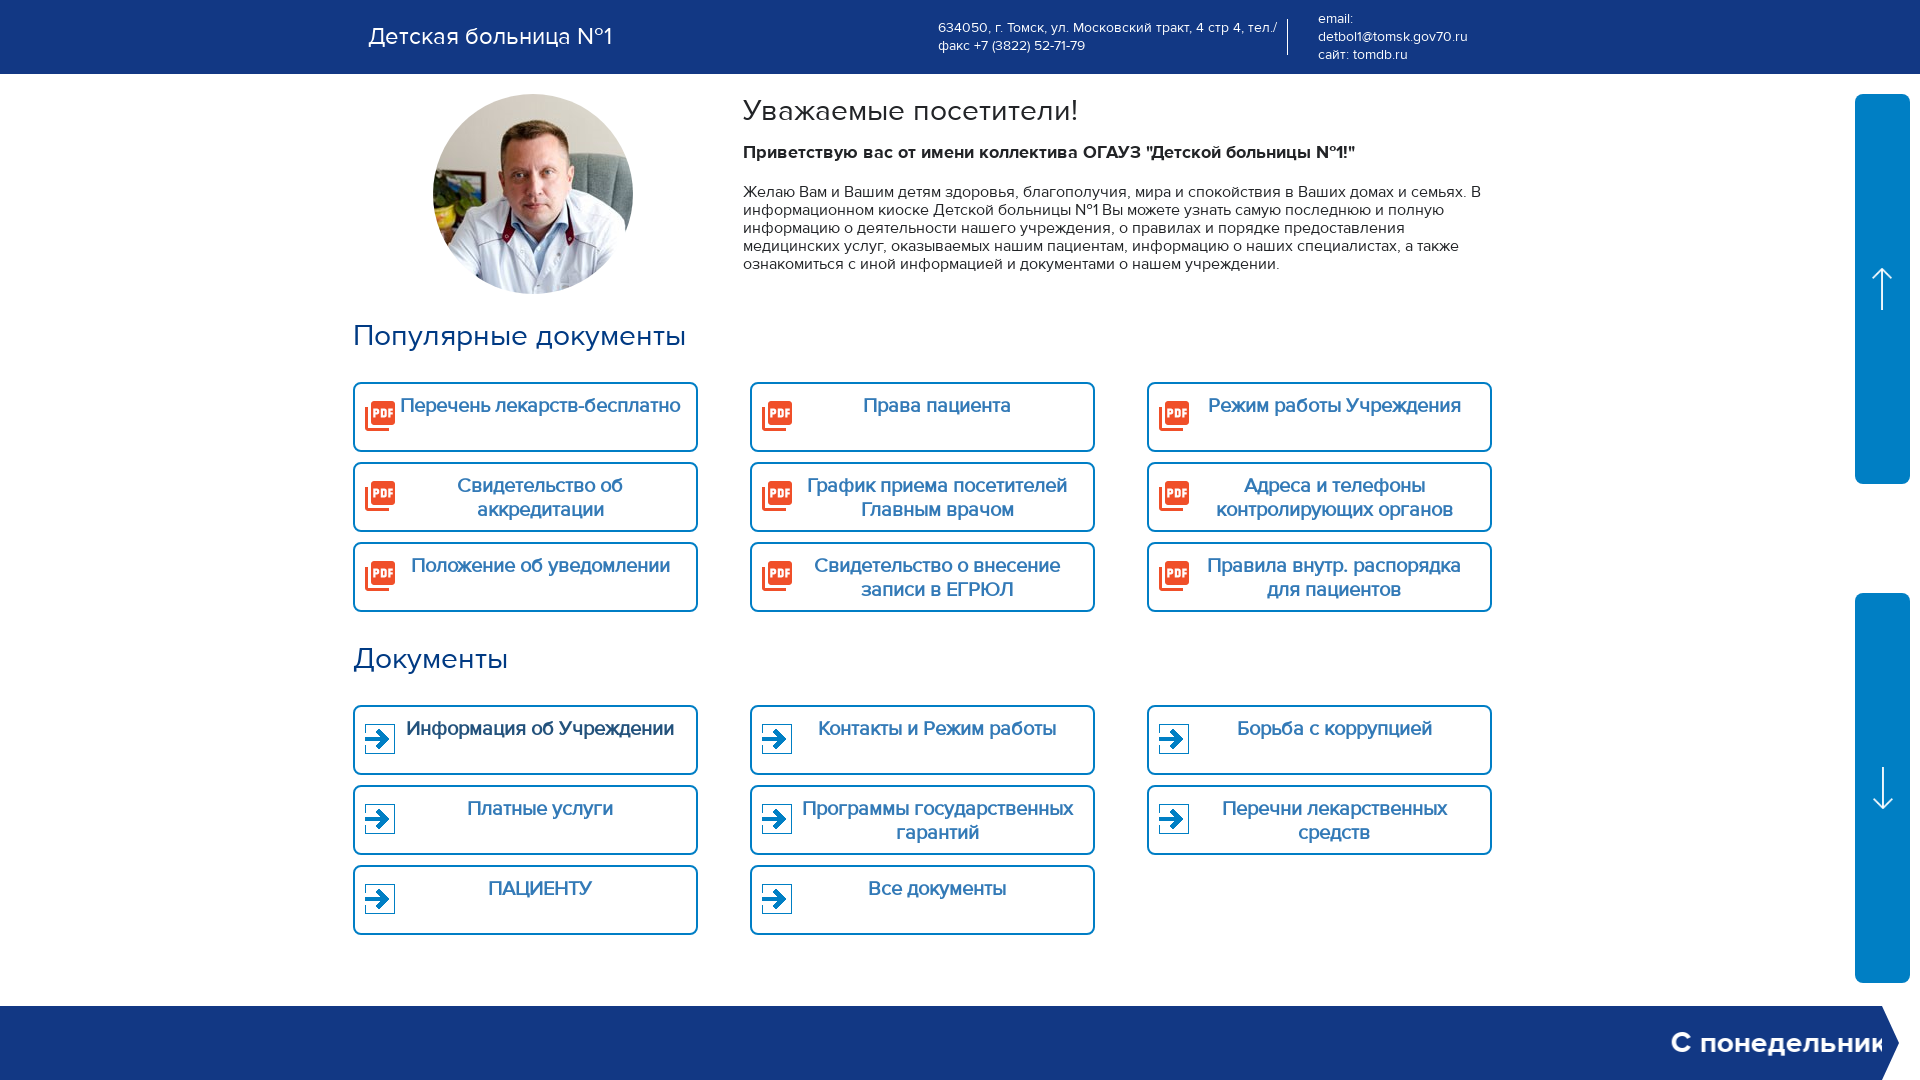

Kiosk main page reloaded with category links visible after back navigation from link 1
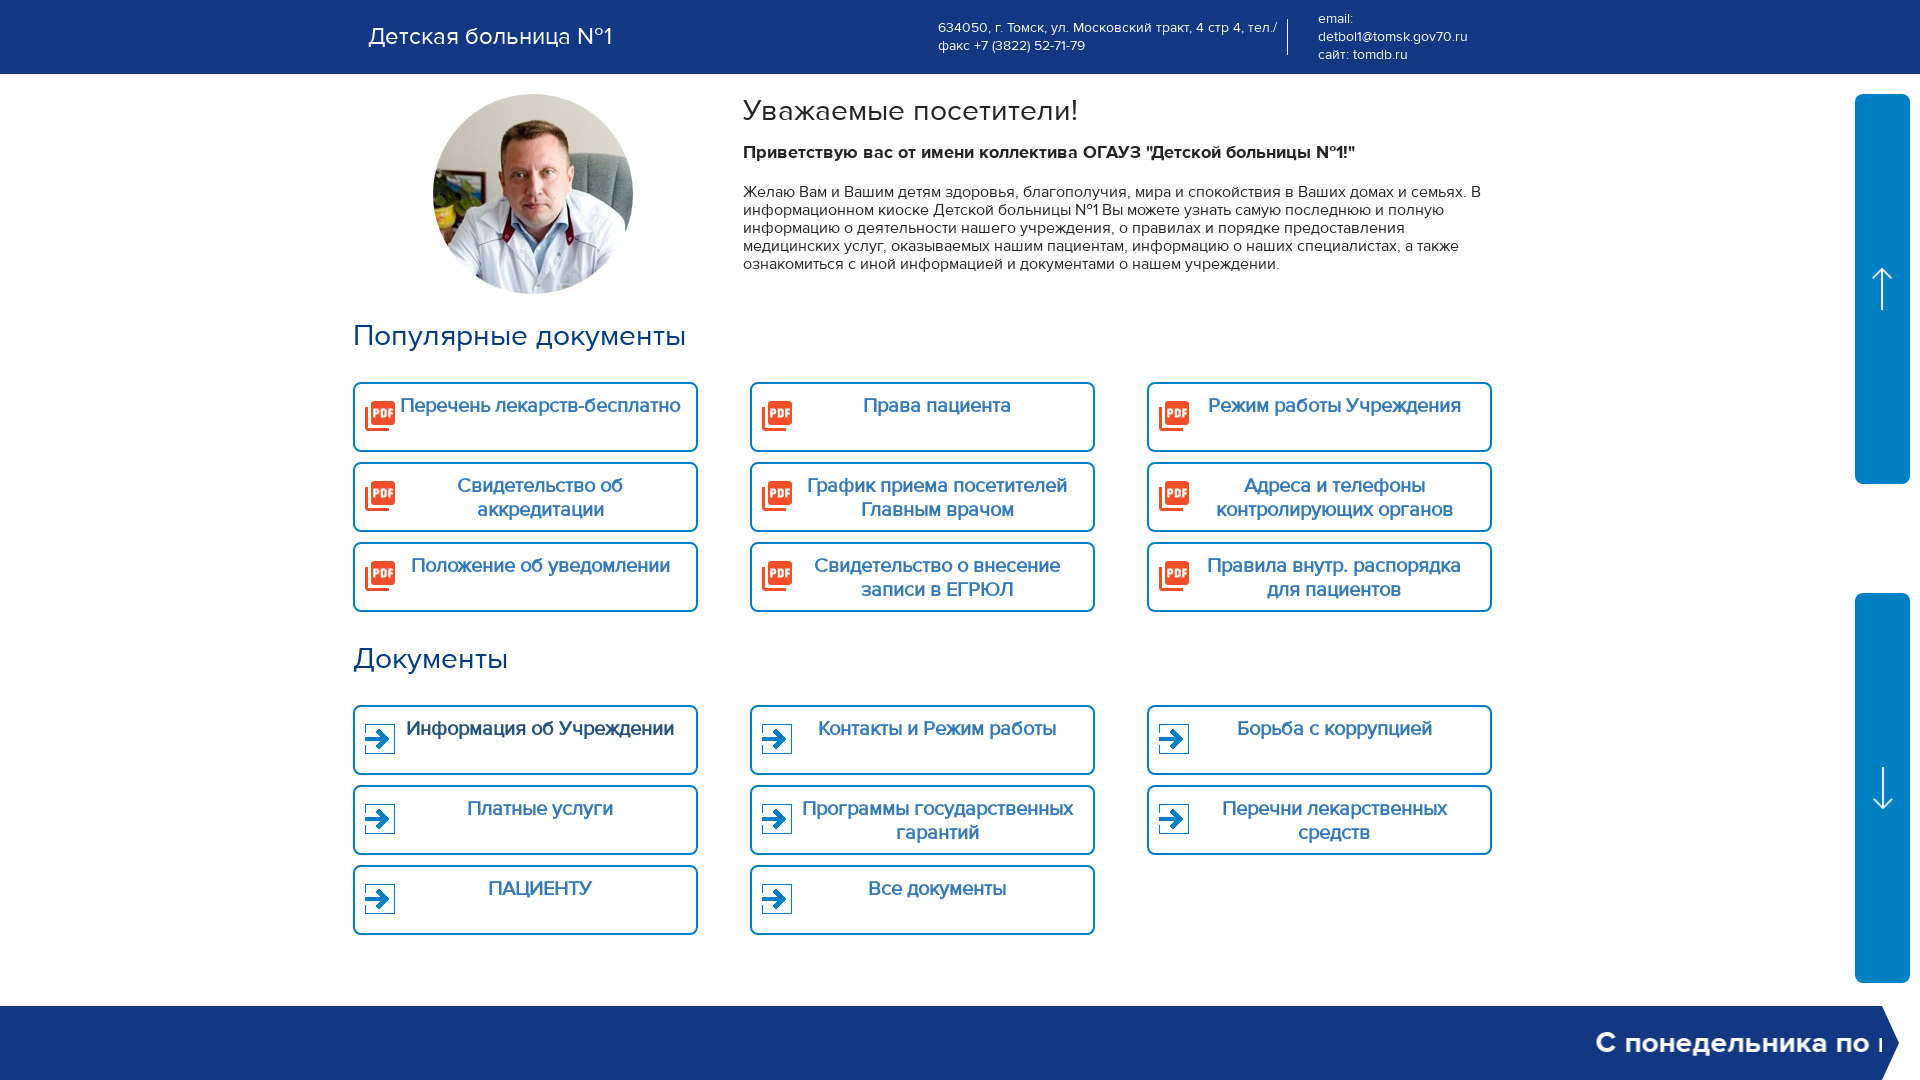

Retrieved text content from link 2: '
                                                    
                                                        Контакты и Режим работы                                                    
                                                '
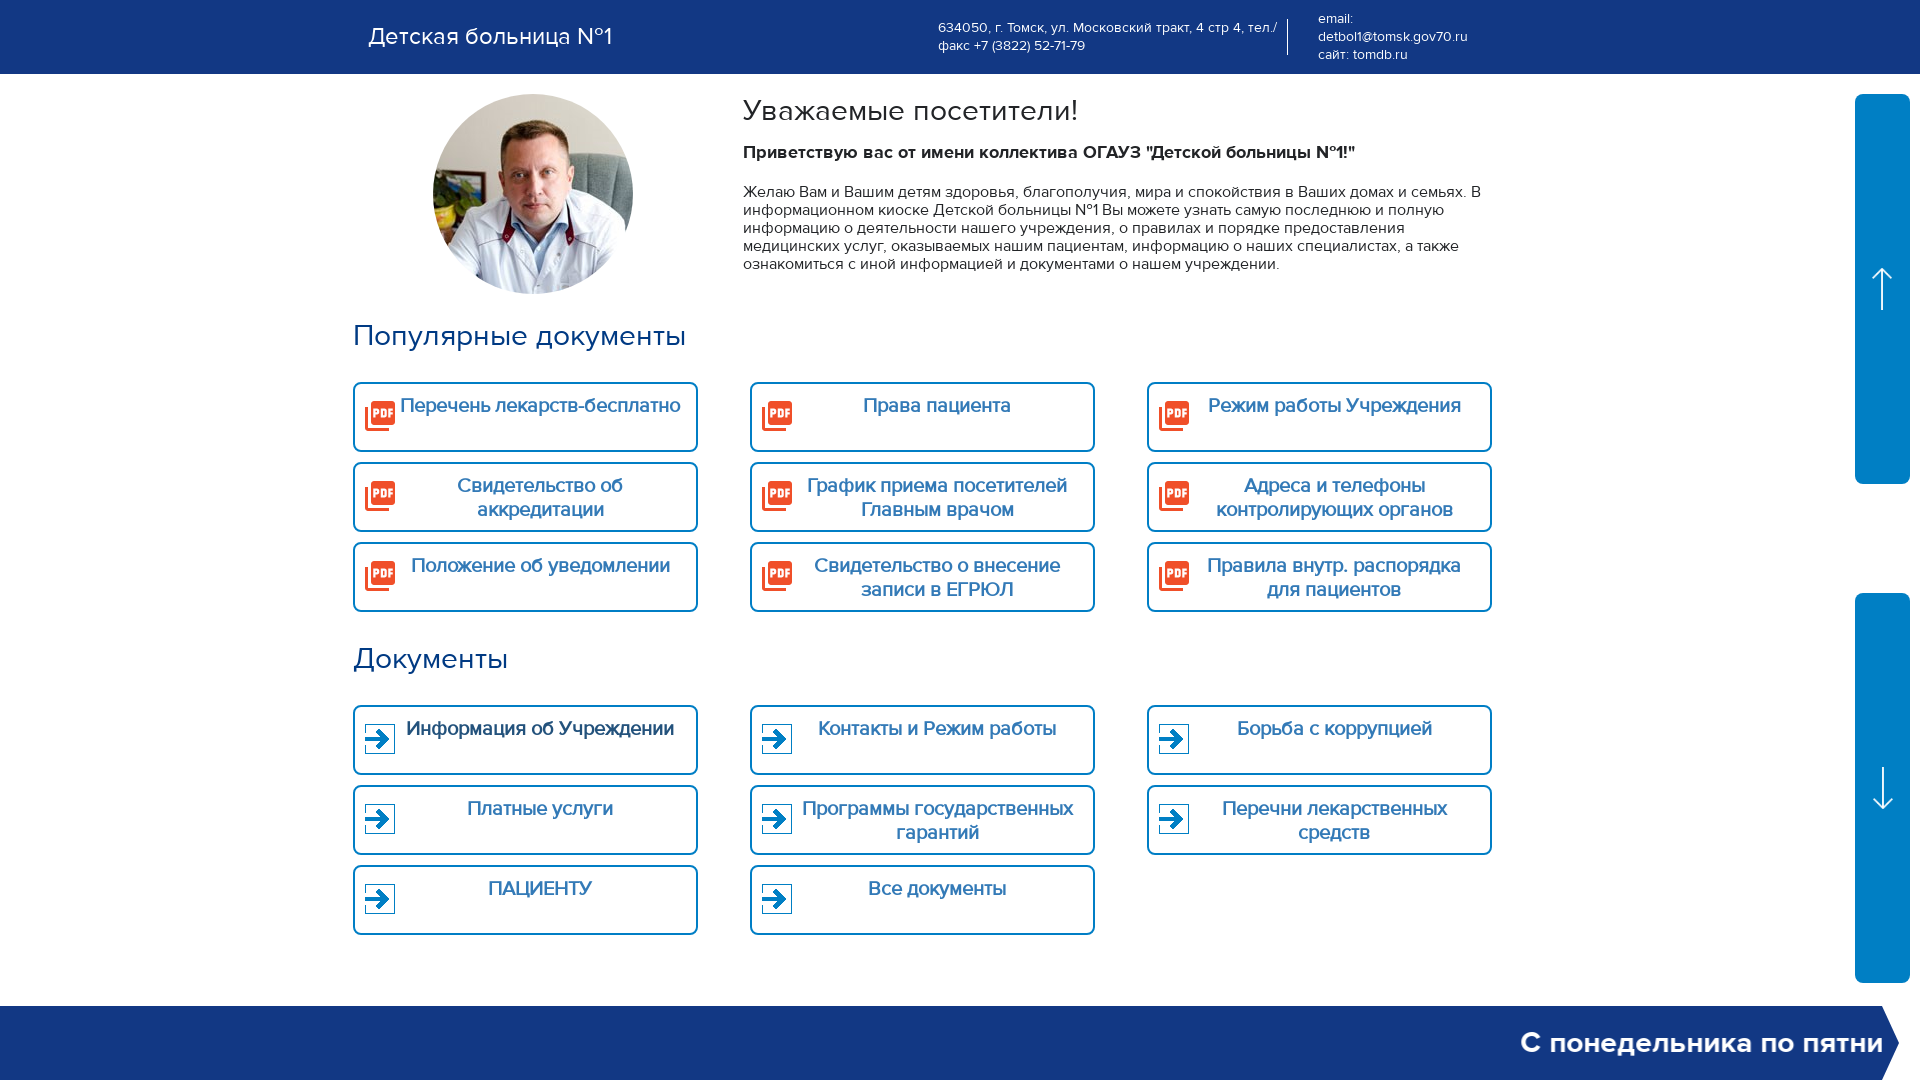

Clicked on document category link 2: '
                                                    
                                                        Контакты и Режим работы                                                    
                                                ' at (922, 740) on a.main-doc_category.main-doc.link >> nth=1
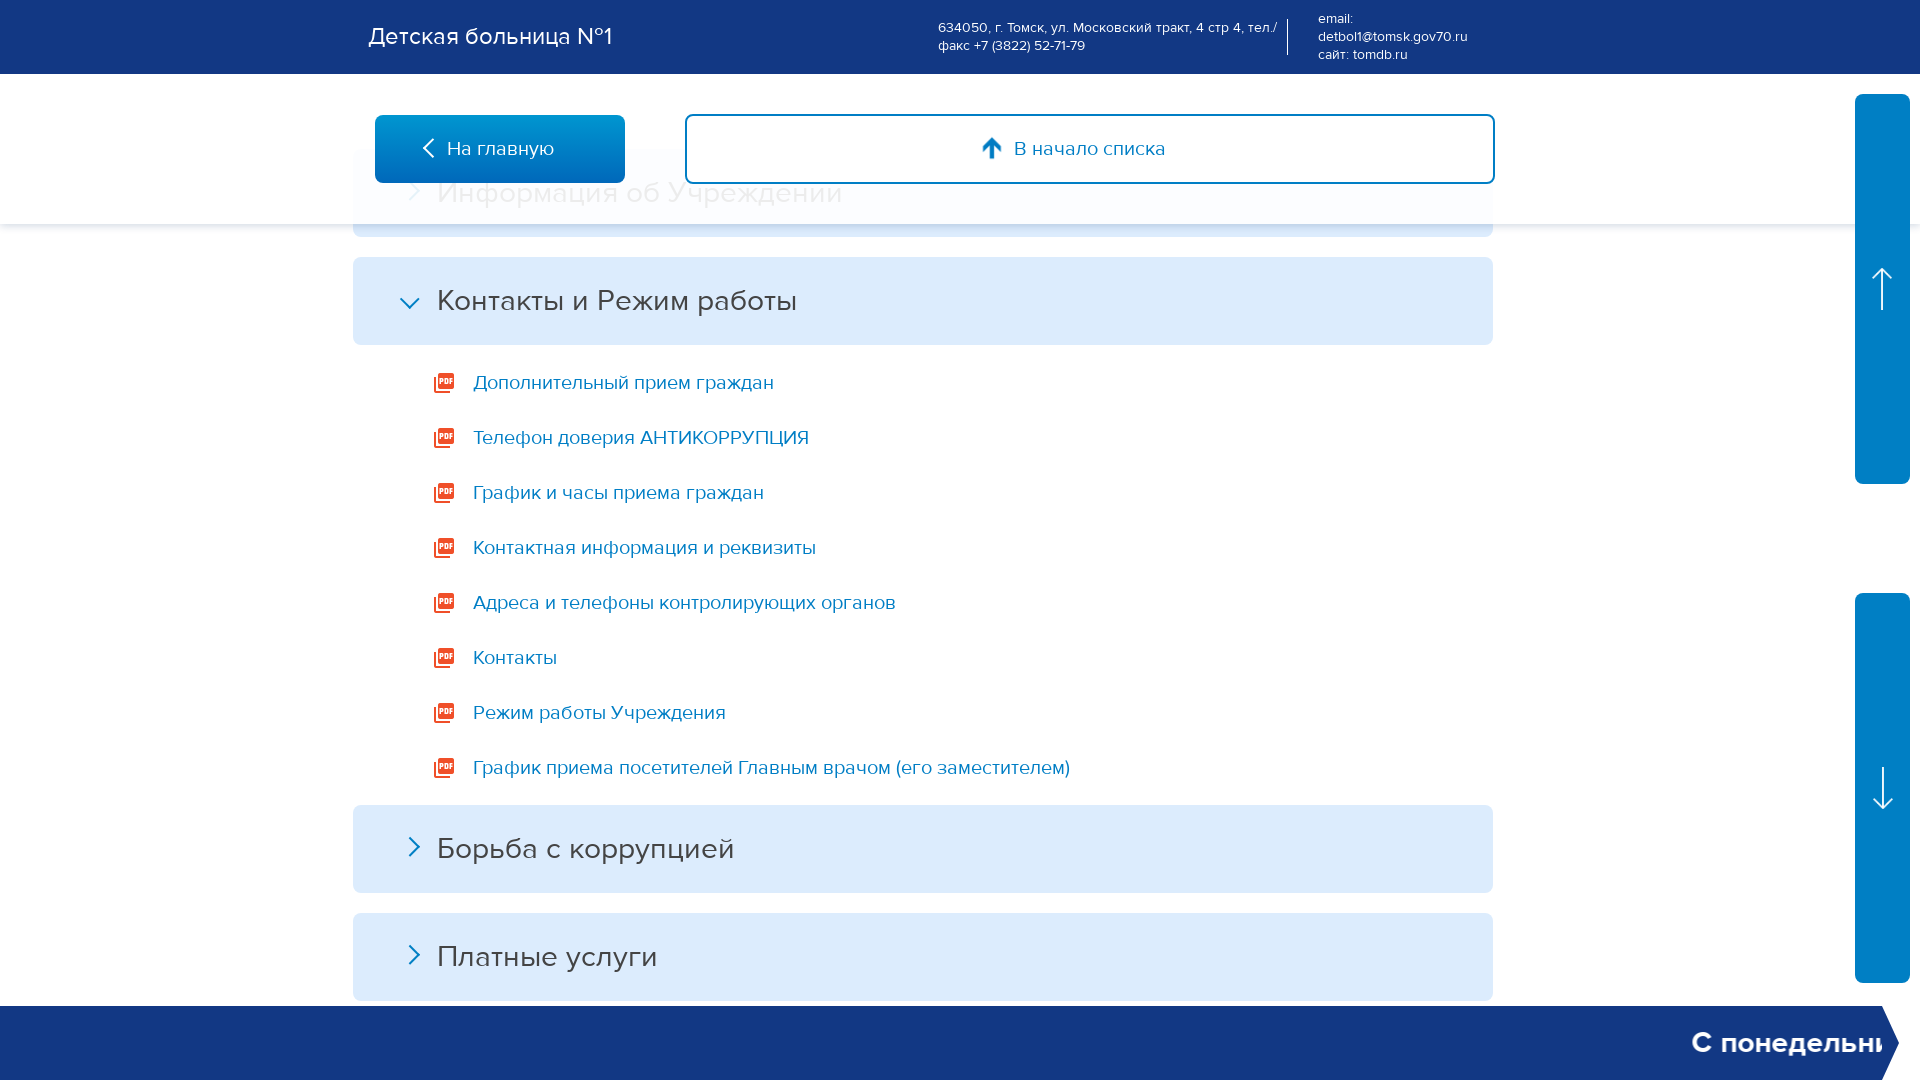

Page loaded after clicking link 2
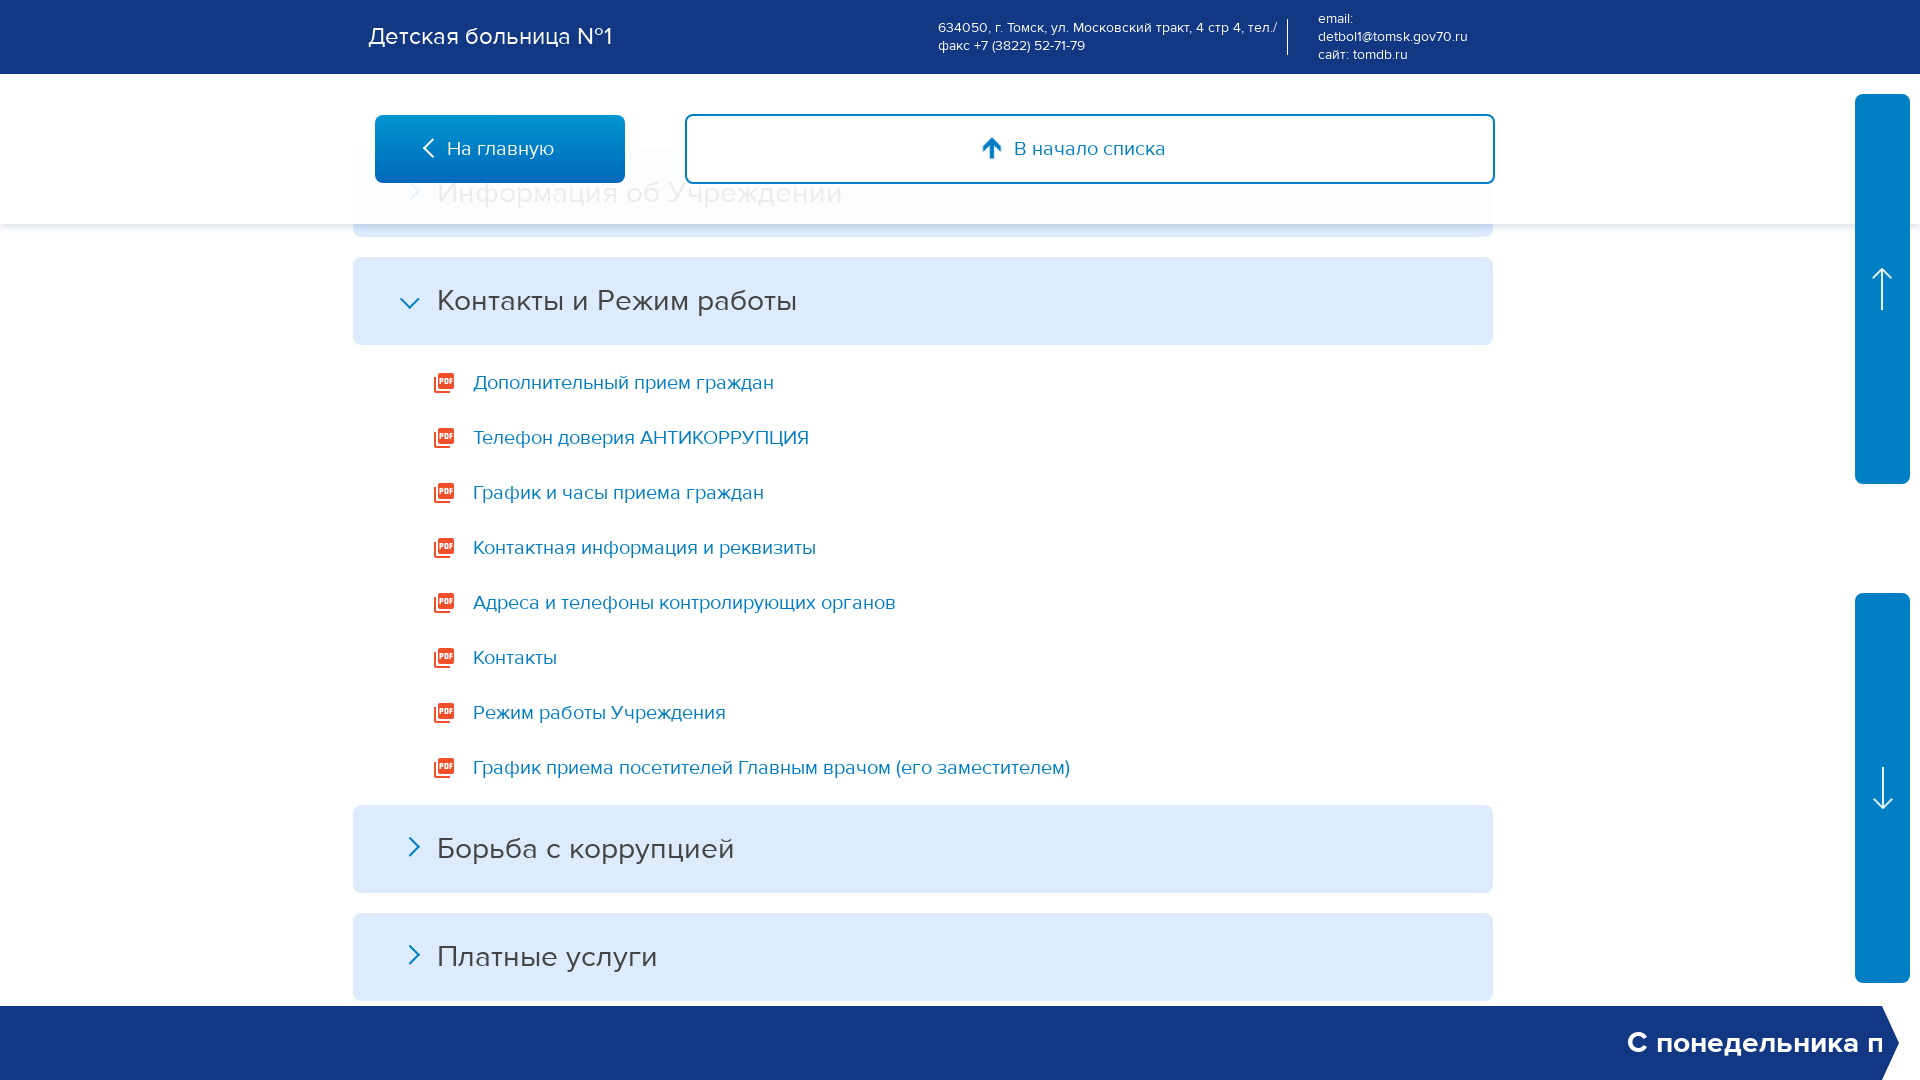

Navigated back from link 2
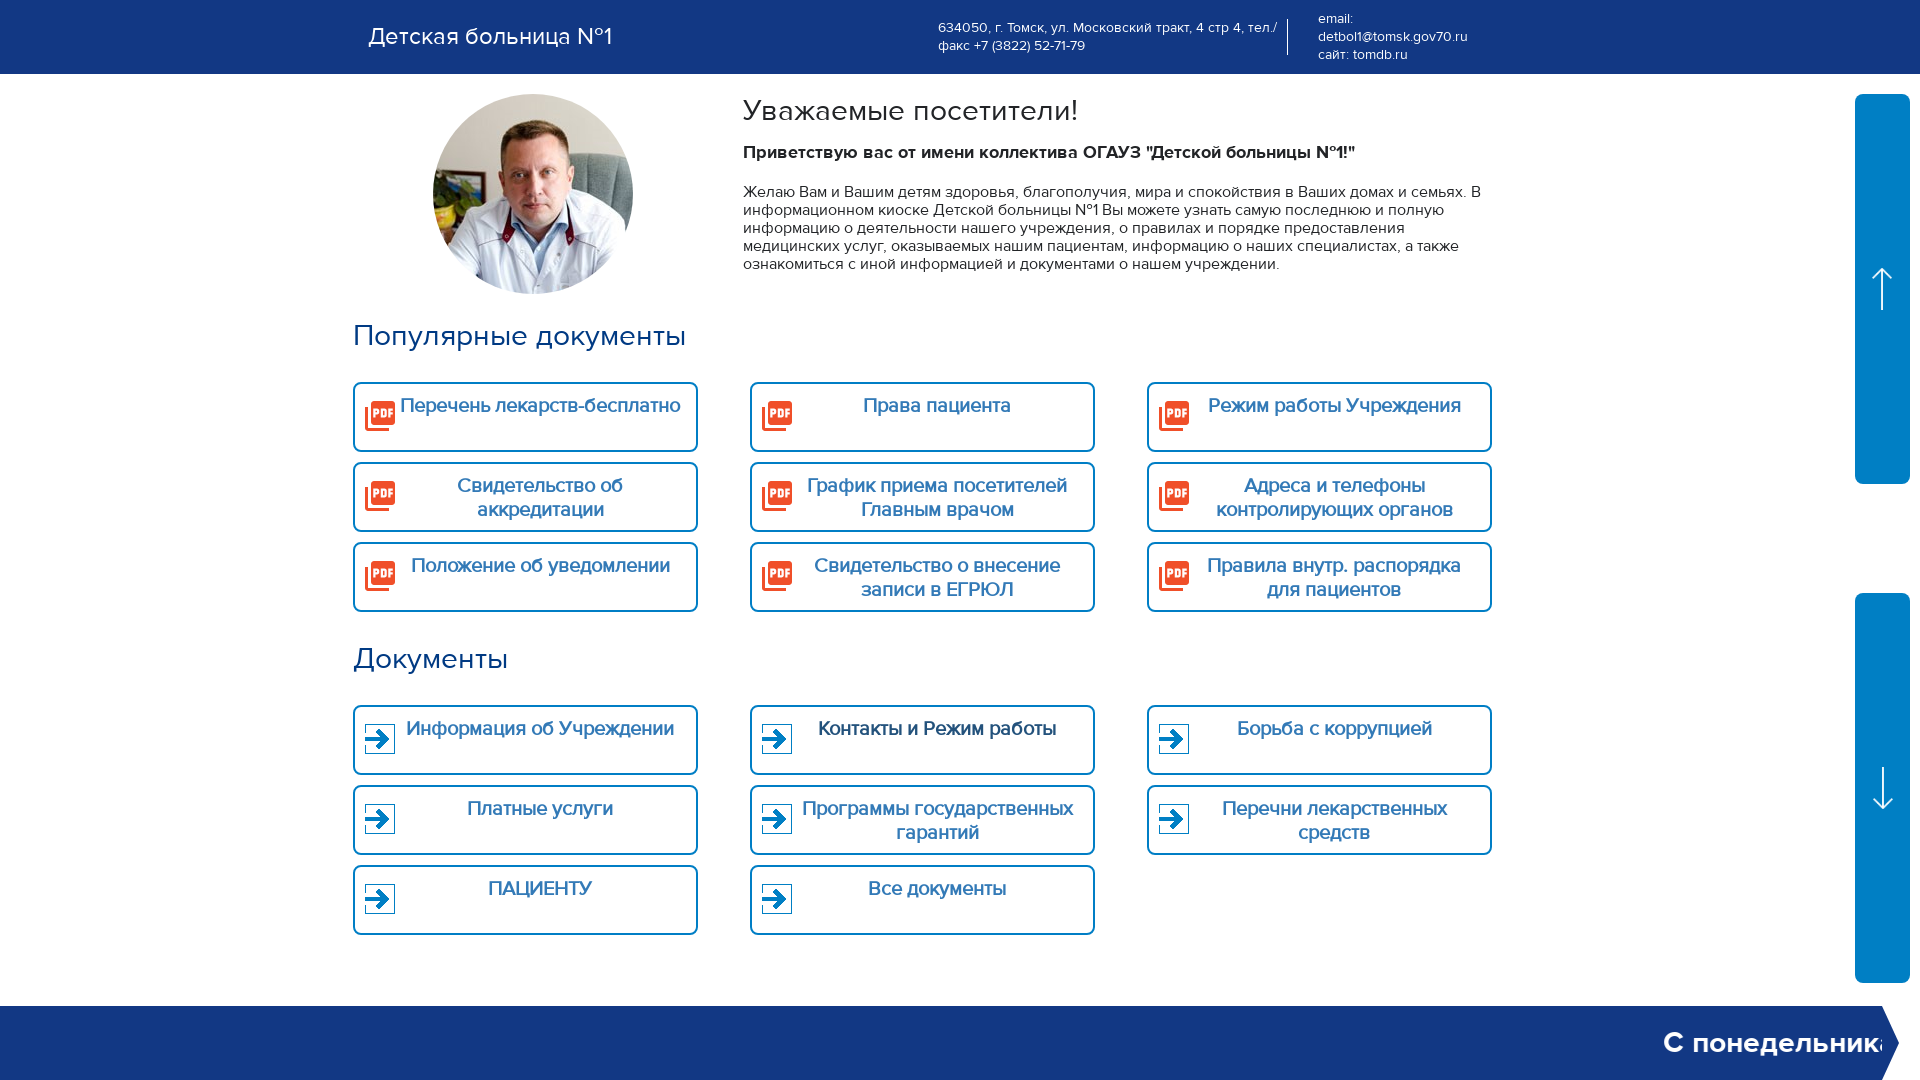

Kiosk main page reloaded with category links visible after back navigation from link 2
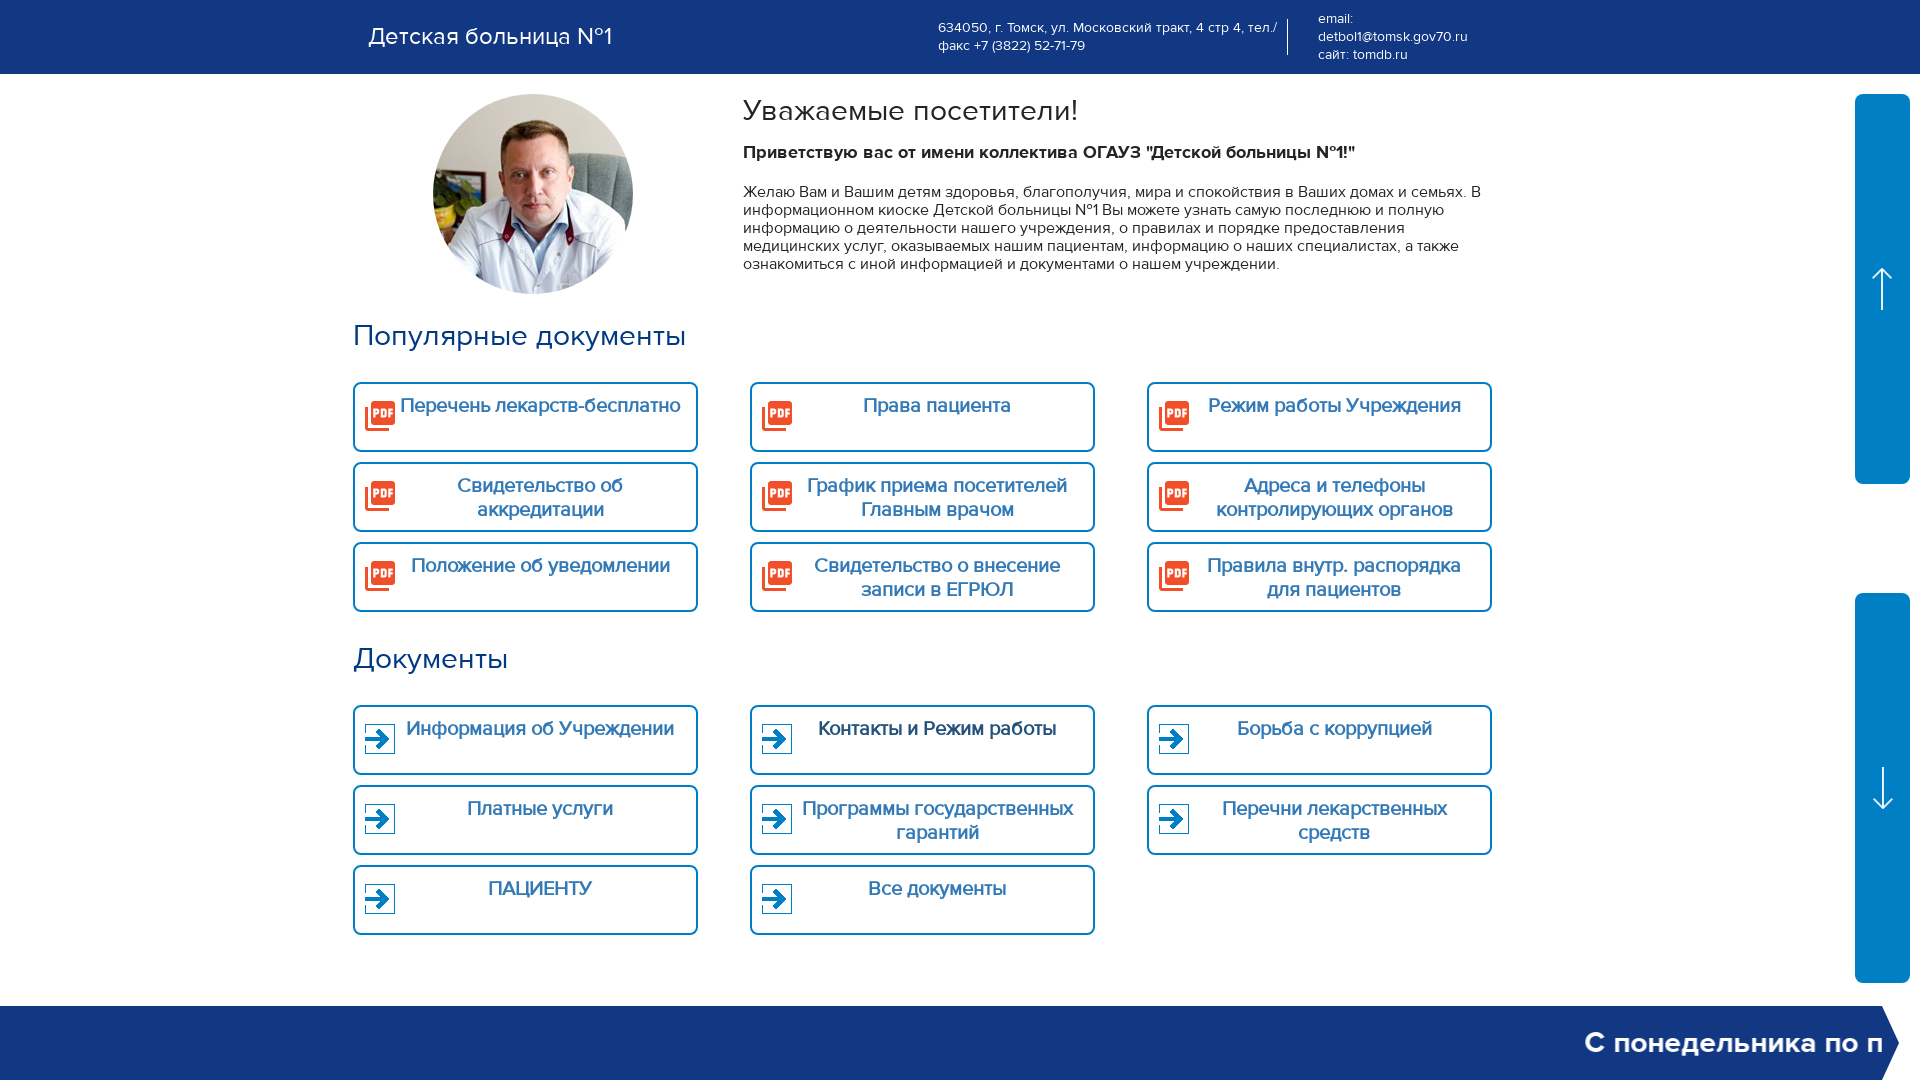

Retrieved text content from link 3: '
                                                    
                                                        Борьба с коррупцией                                                    
                                                '
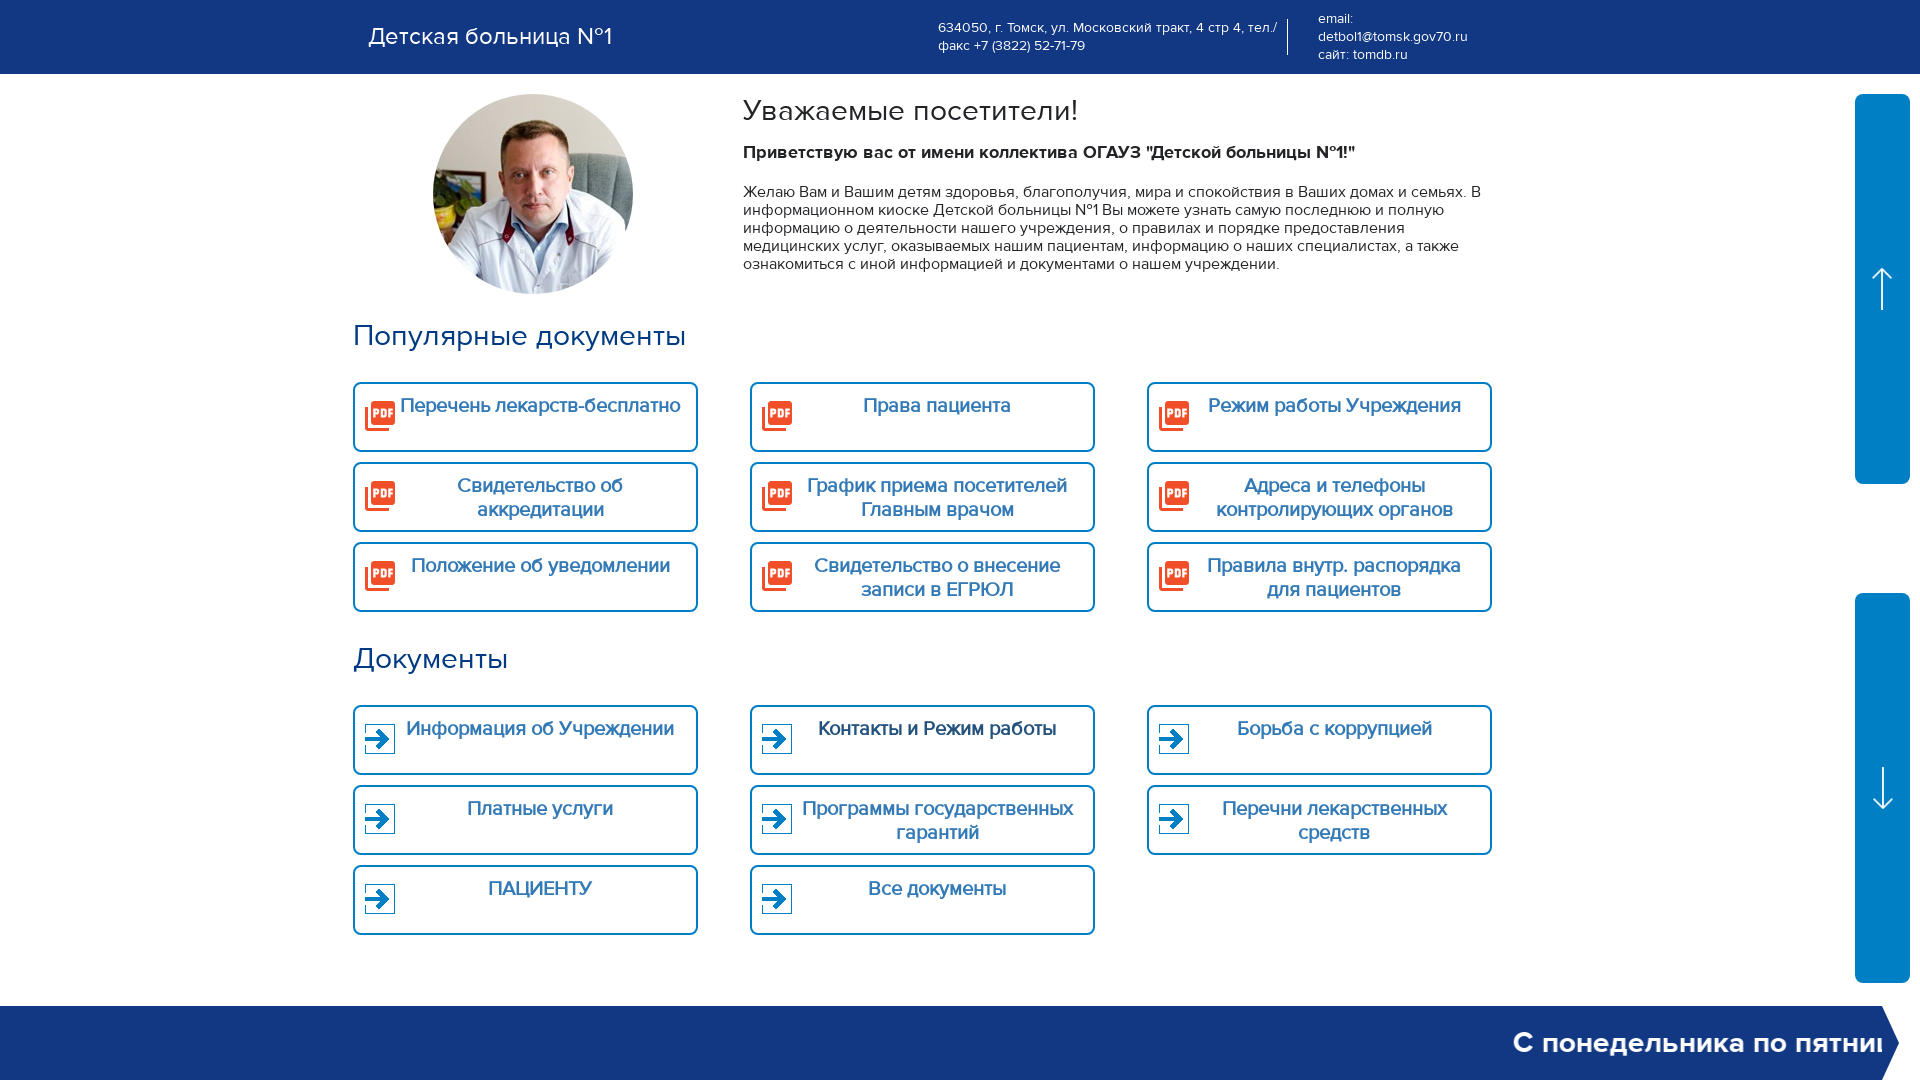

Clicked on document category link 3: '
                                                    
                                                        Борьба с коррупцией                                                    
                                                ' at (1319, 740) on a.main-doc_category.main-doc.link >> nth=2
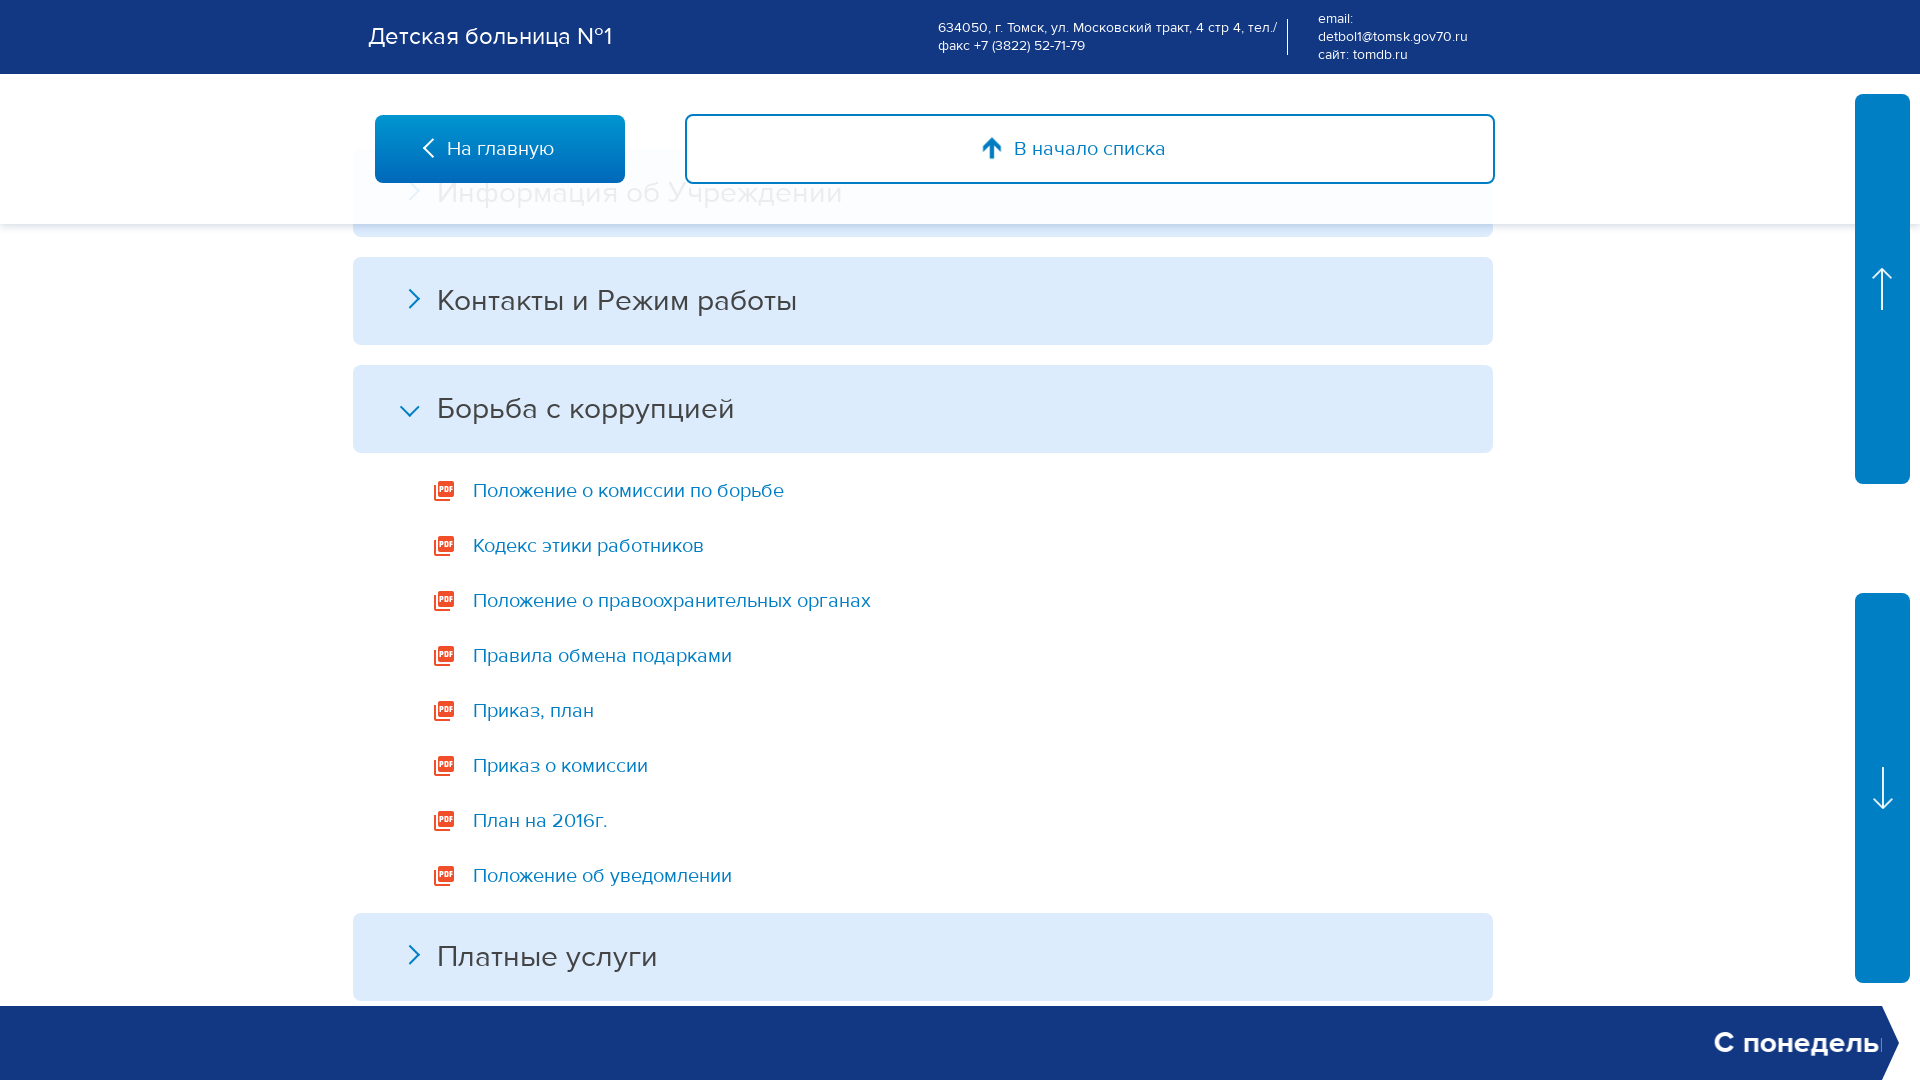

Page loaded after clicking link 3
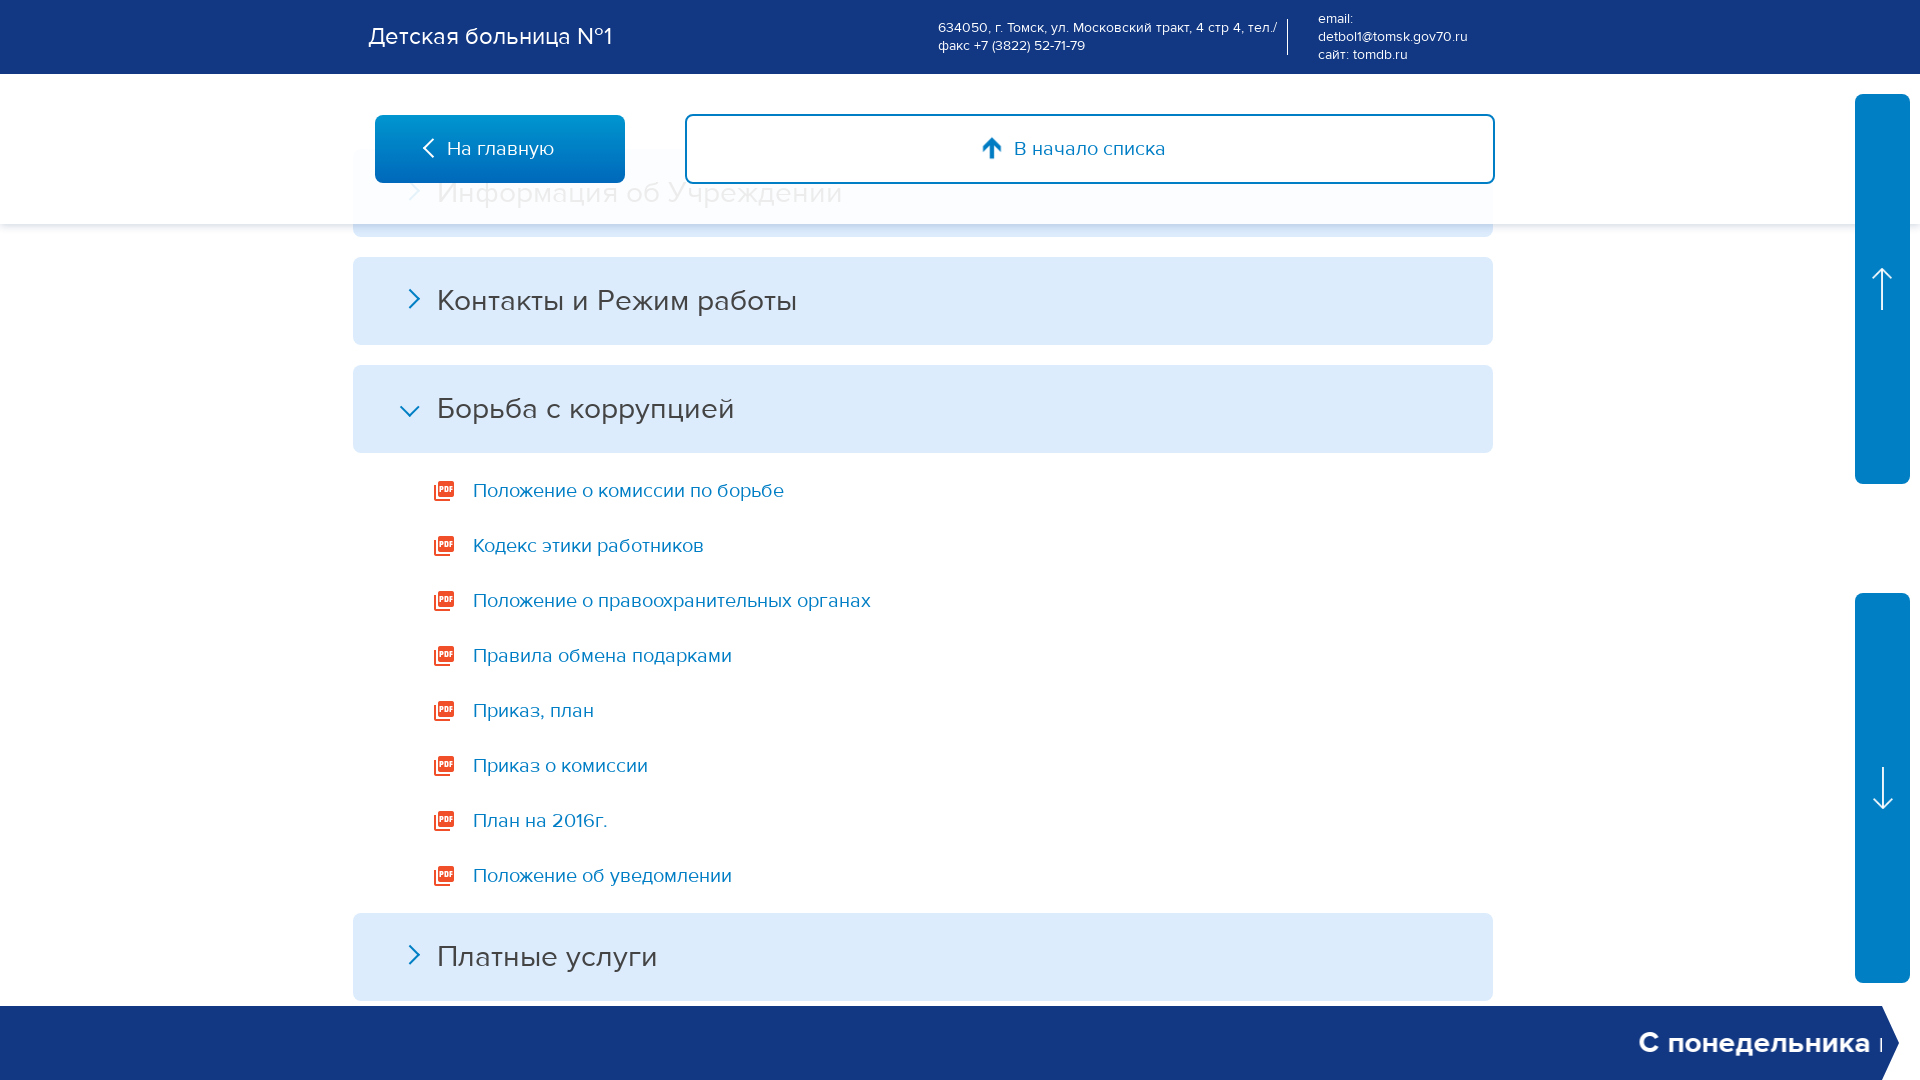

Navigated back from link 3
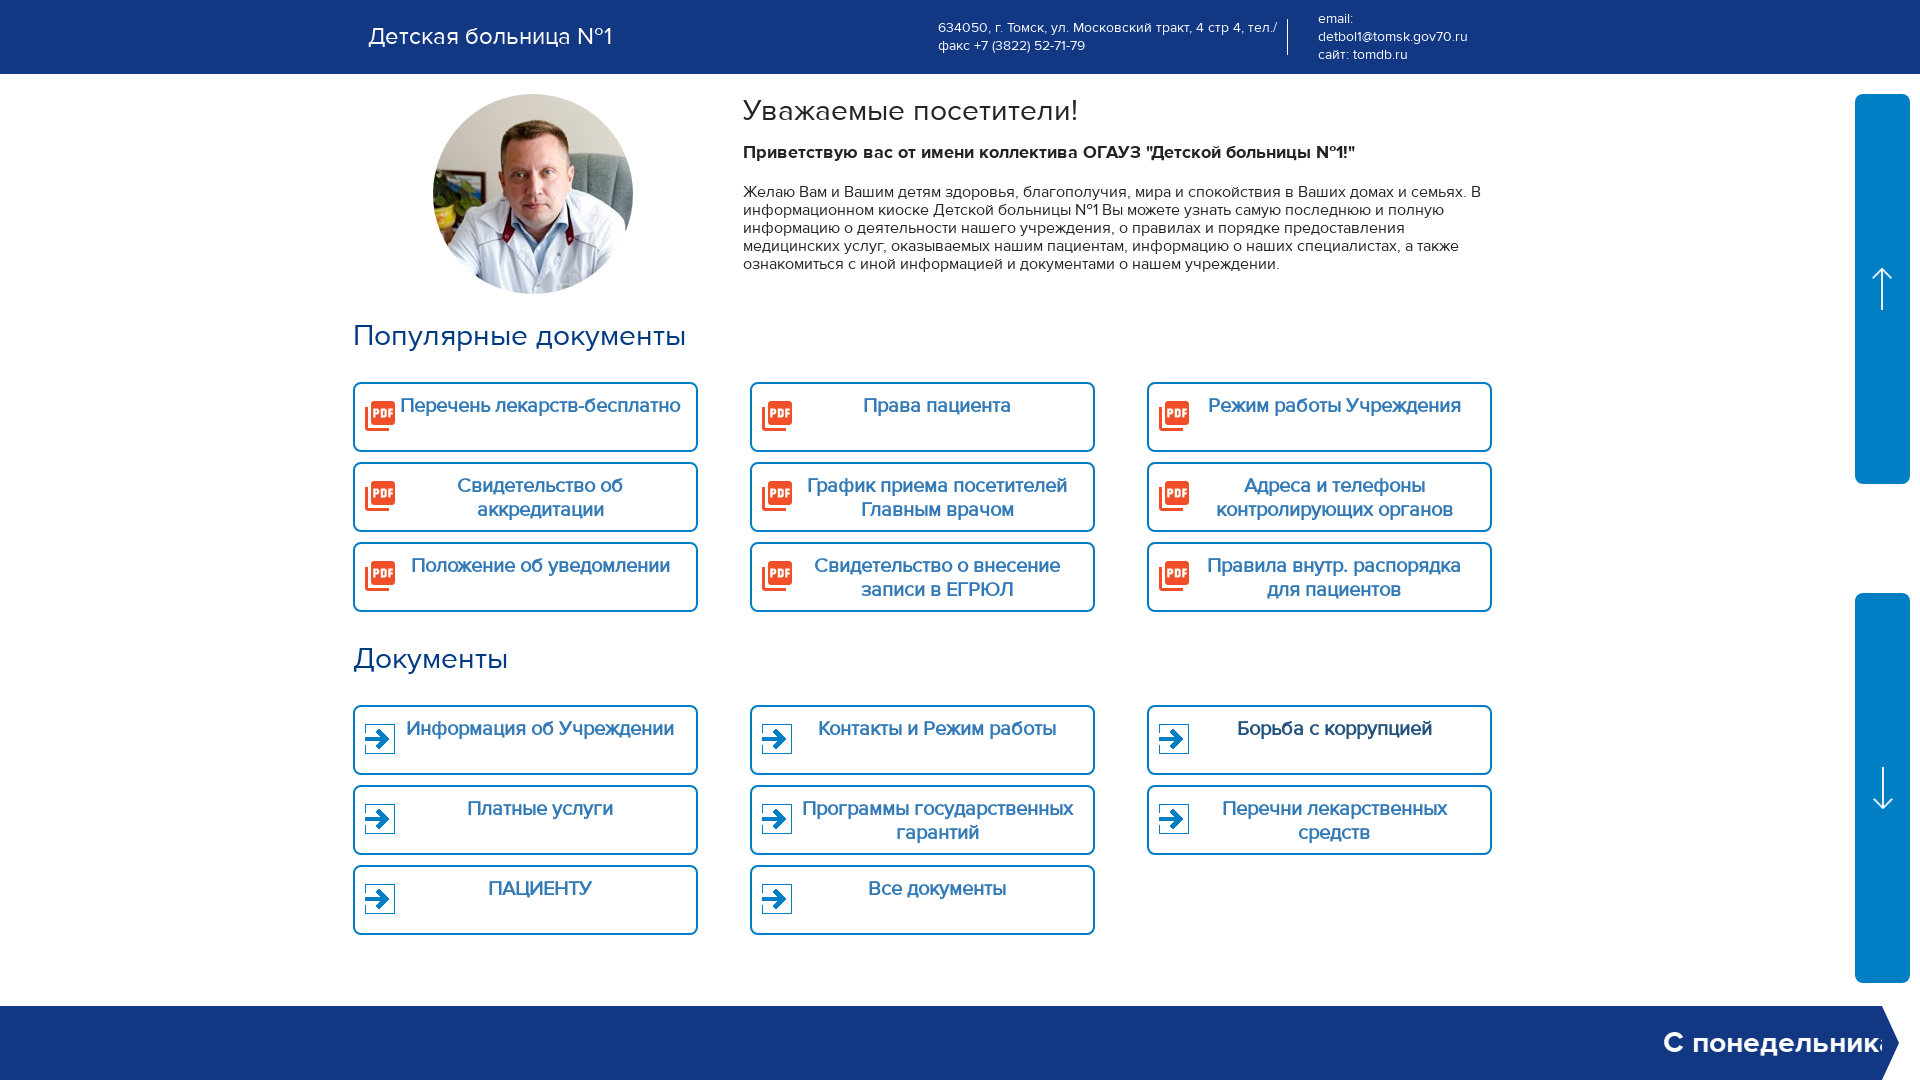

Kiosk main page reloaded with category links visible after back navigation from link 3
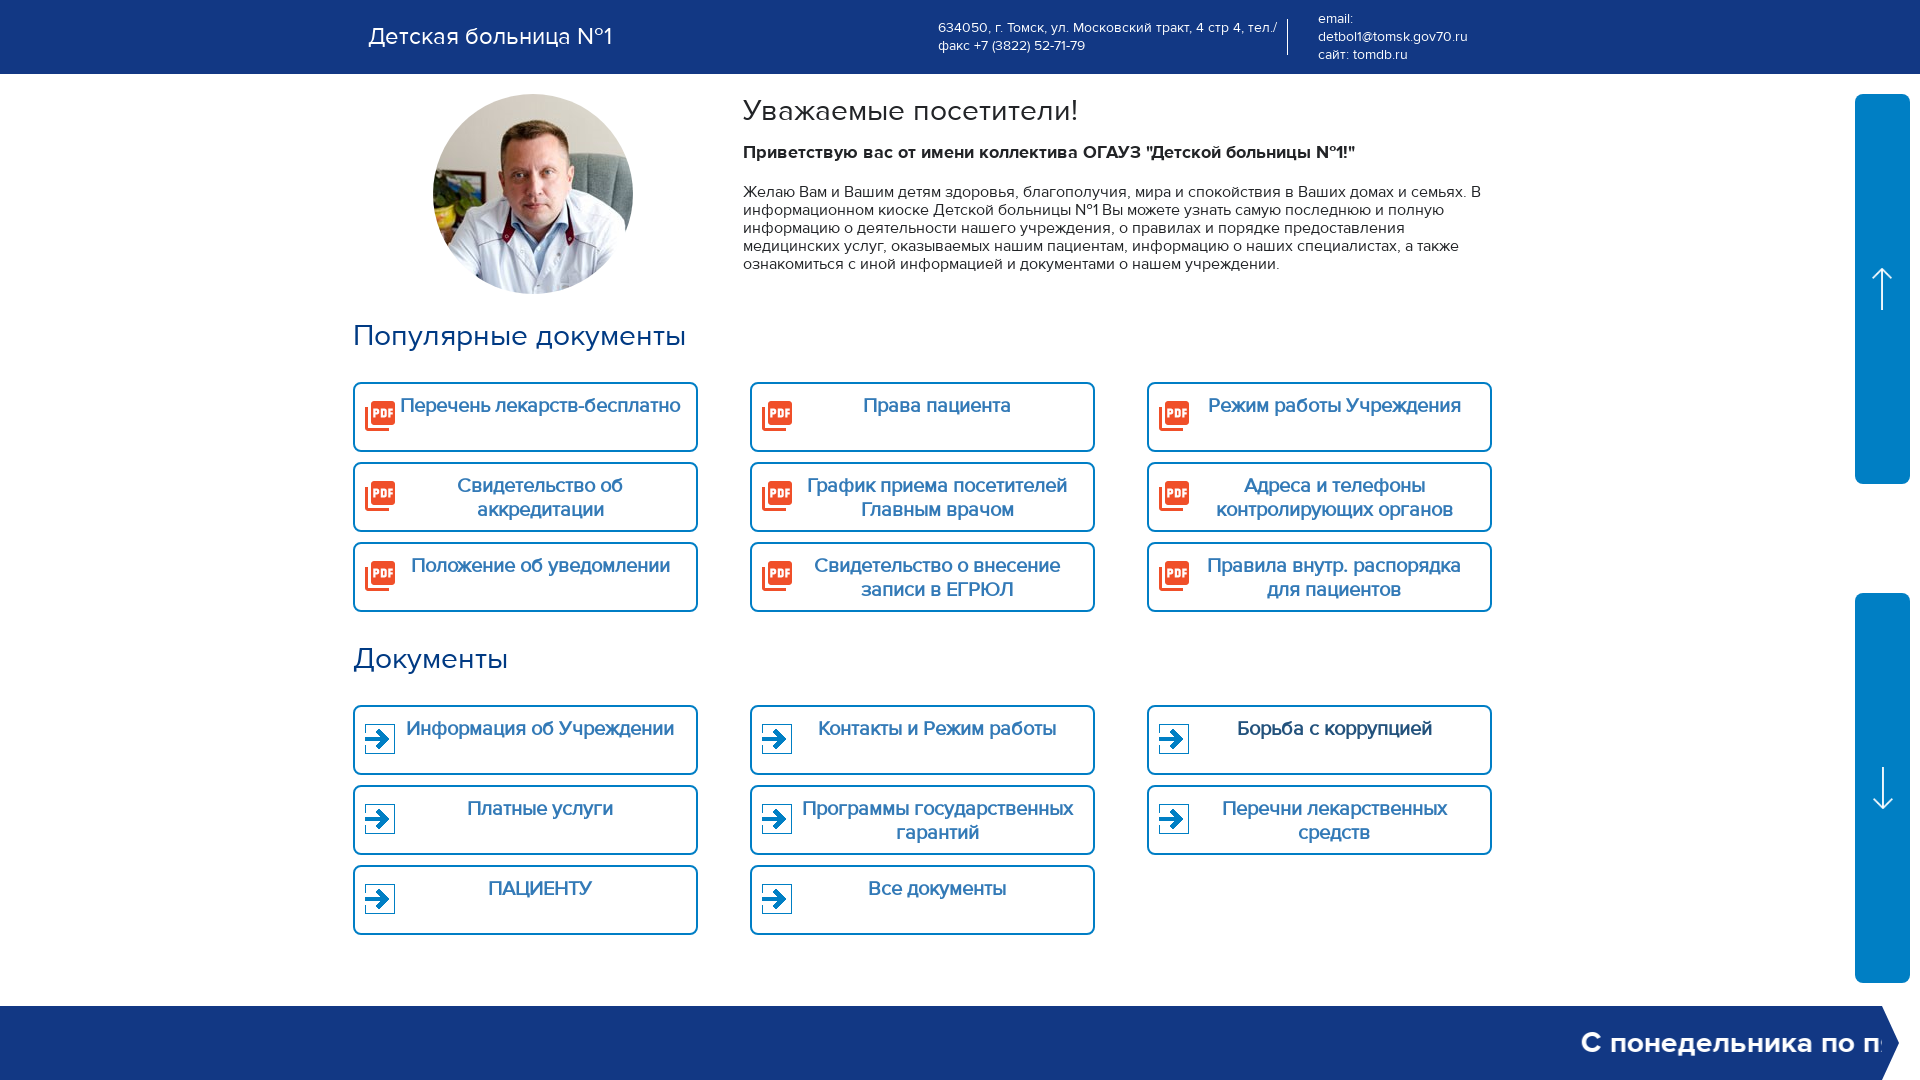

Retrieved text content from link 4: '
                                                    
                                                        Платные услуги                                                    
                                                '
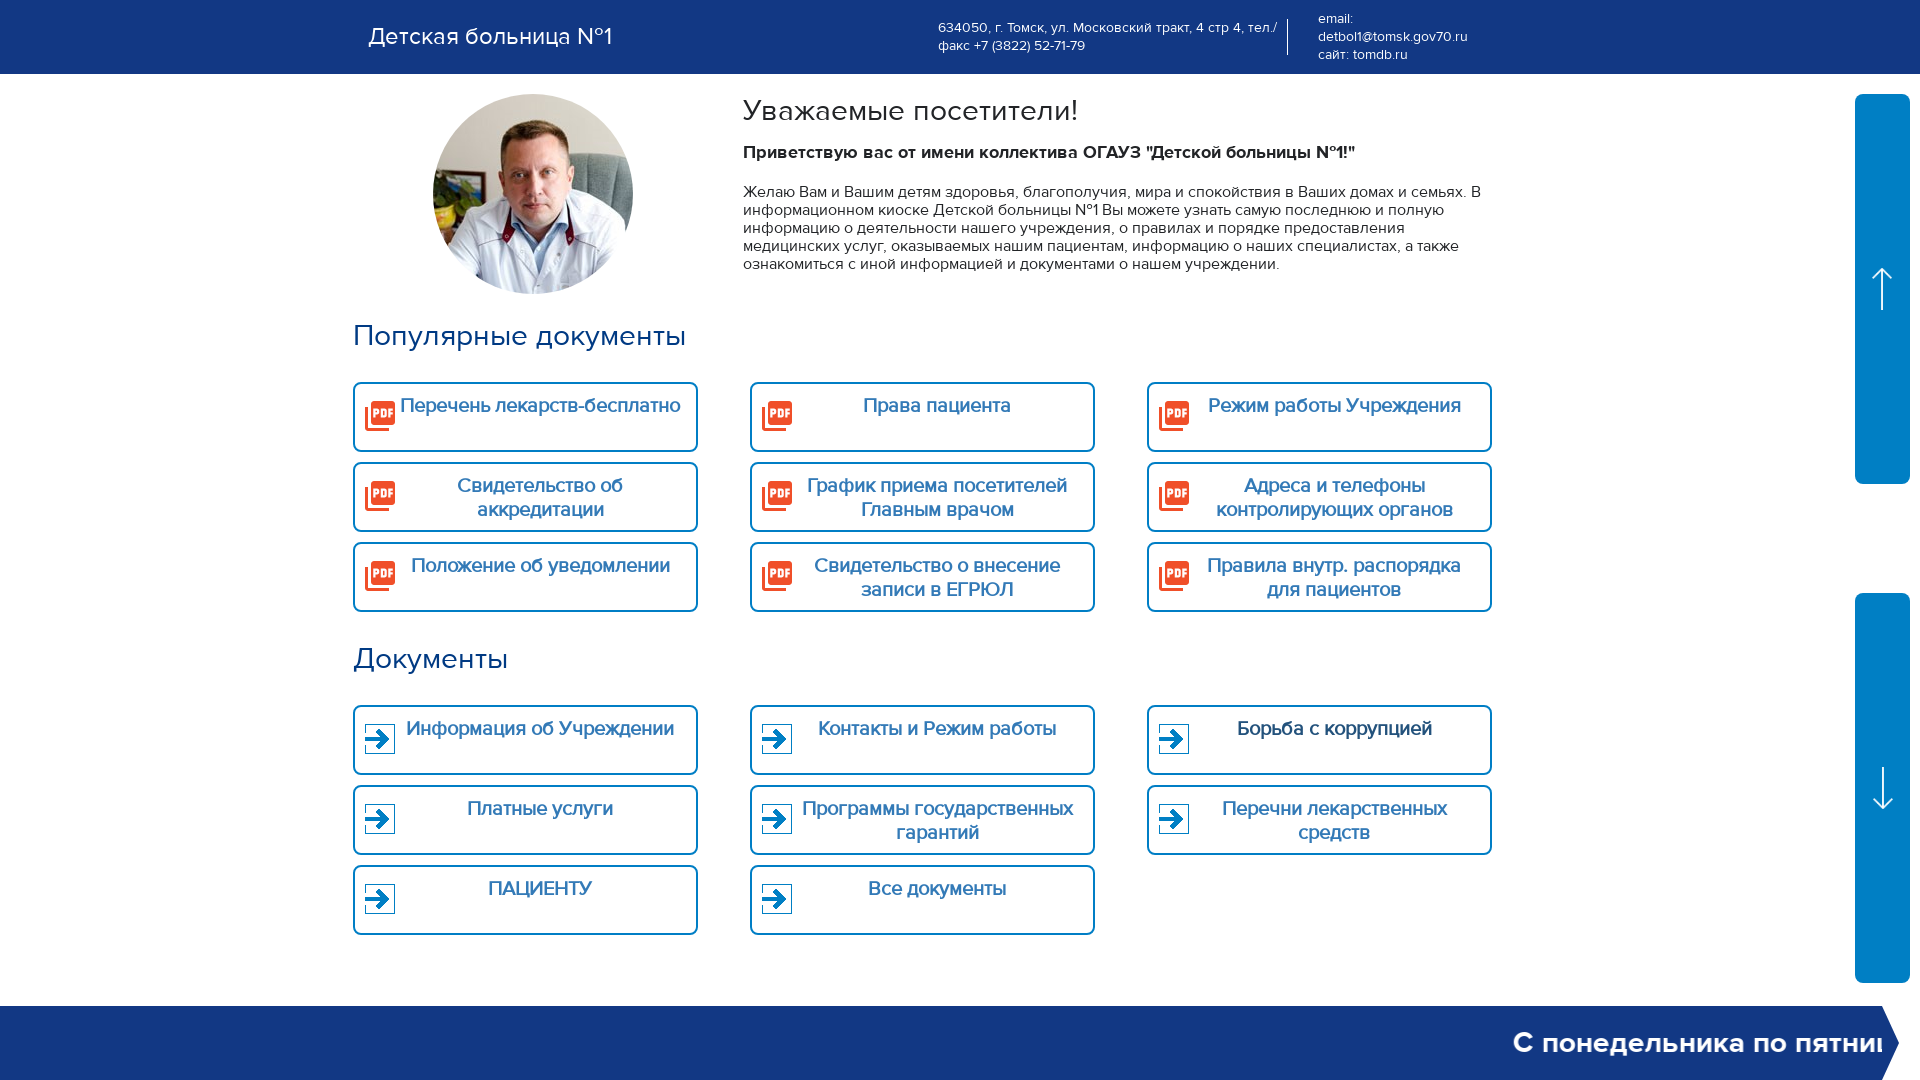

Clicked on document category link 4: '
                                                    
                                                        Платные услуги                                                    
                                                ' at (525, 820) on a.main-doc_category.main-doc.link >> nth=3
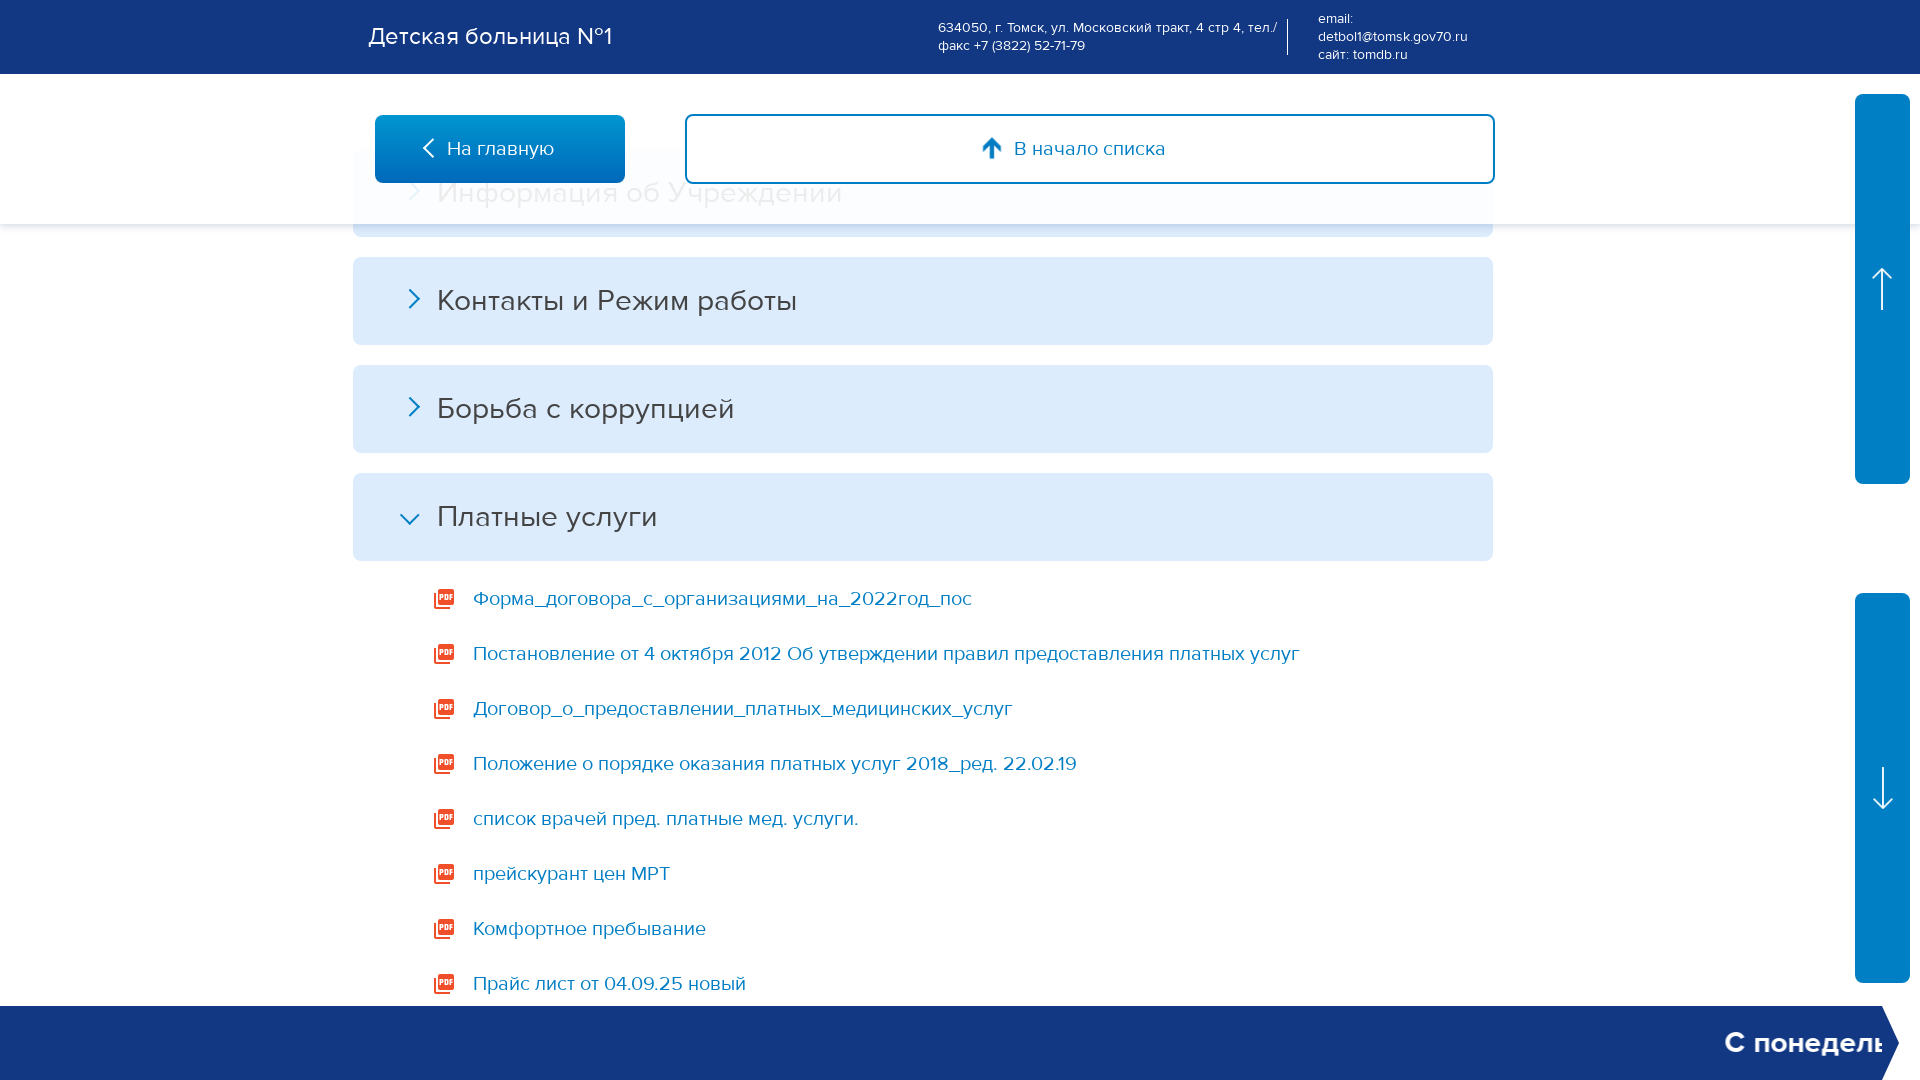

Page loaded after clicking link 4
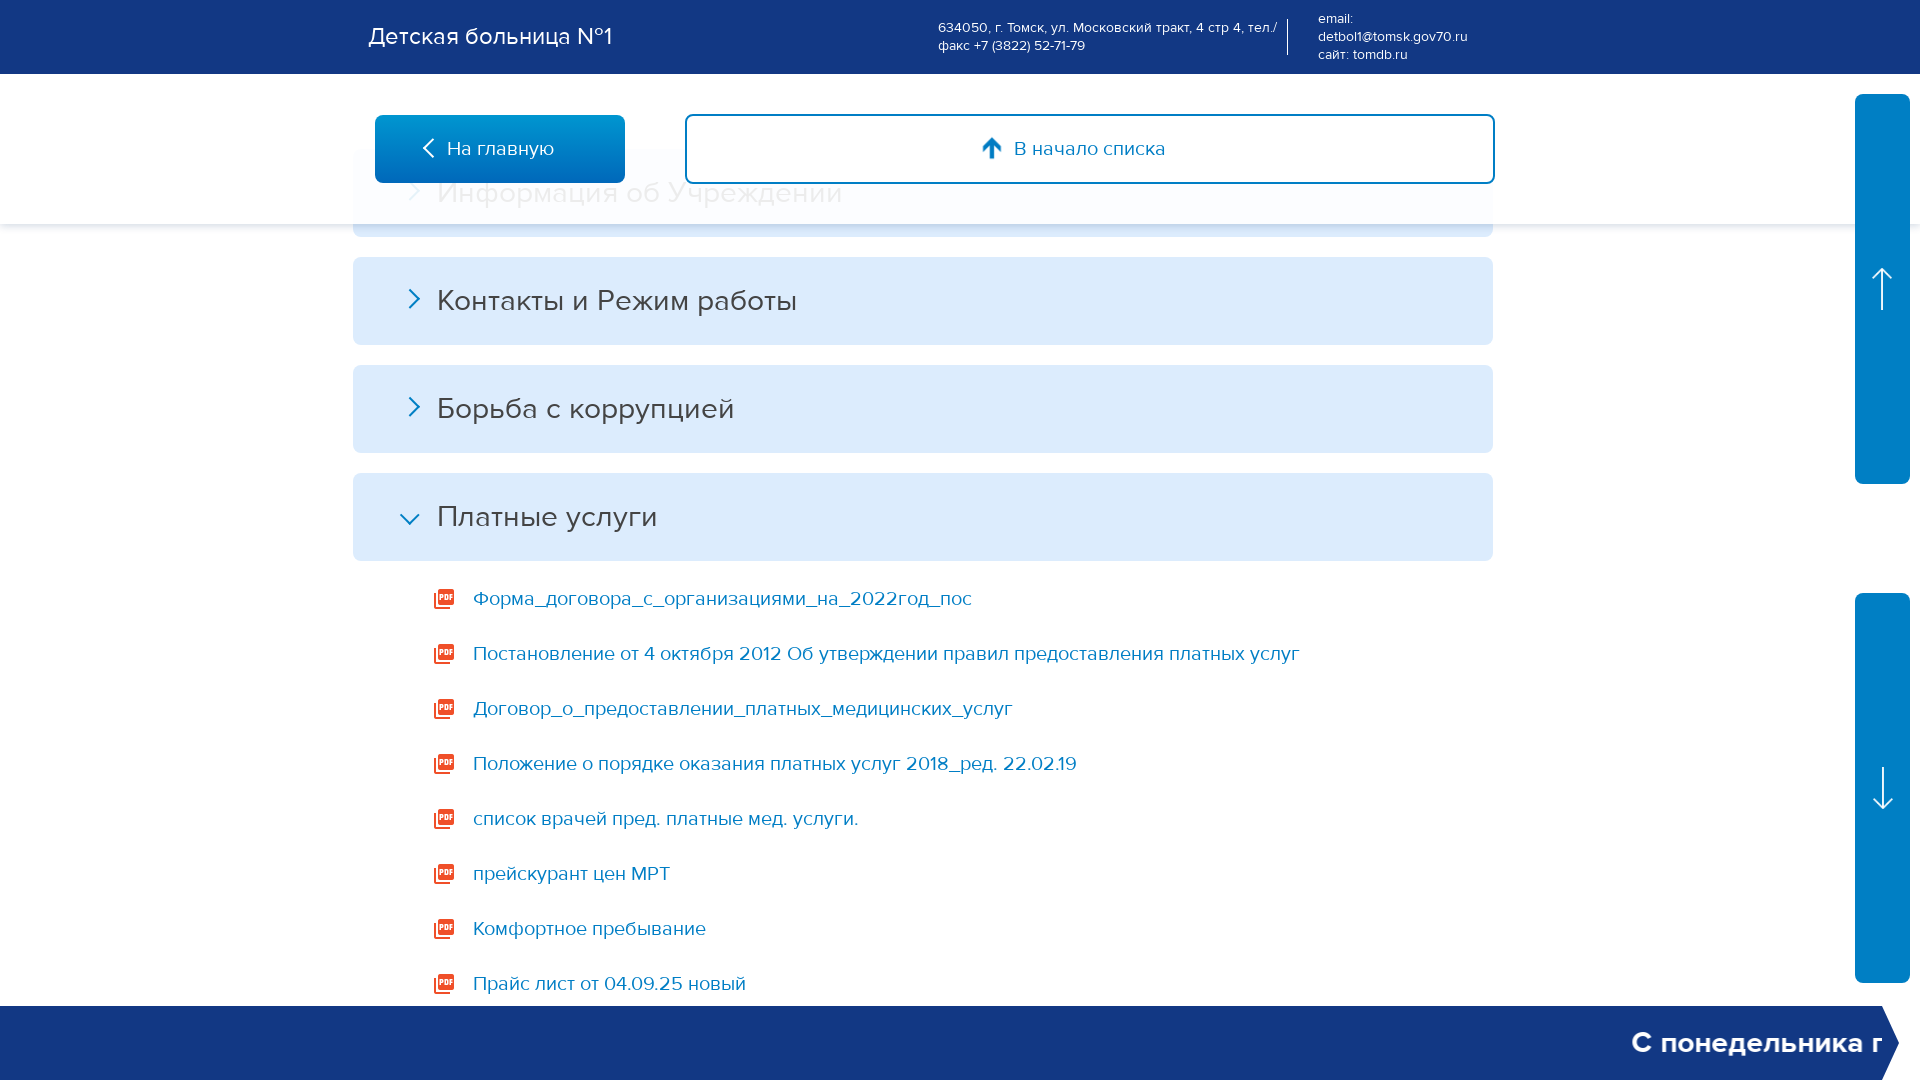

Navigated back from link 4
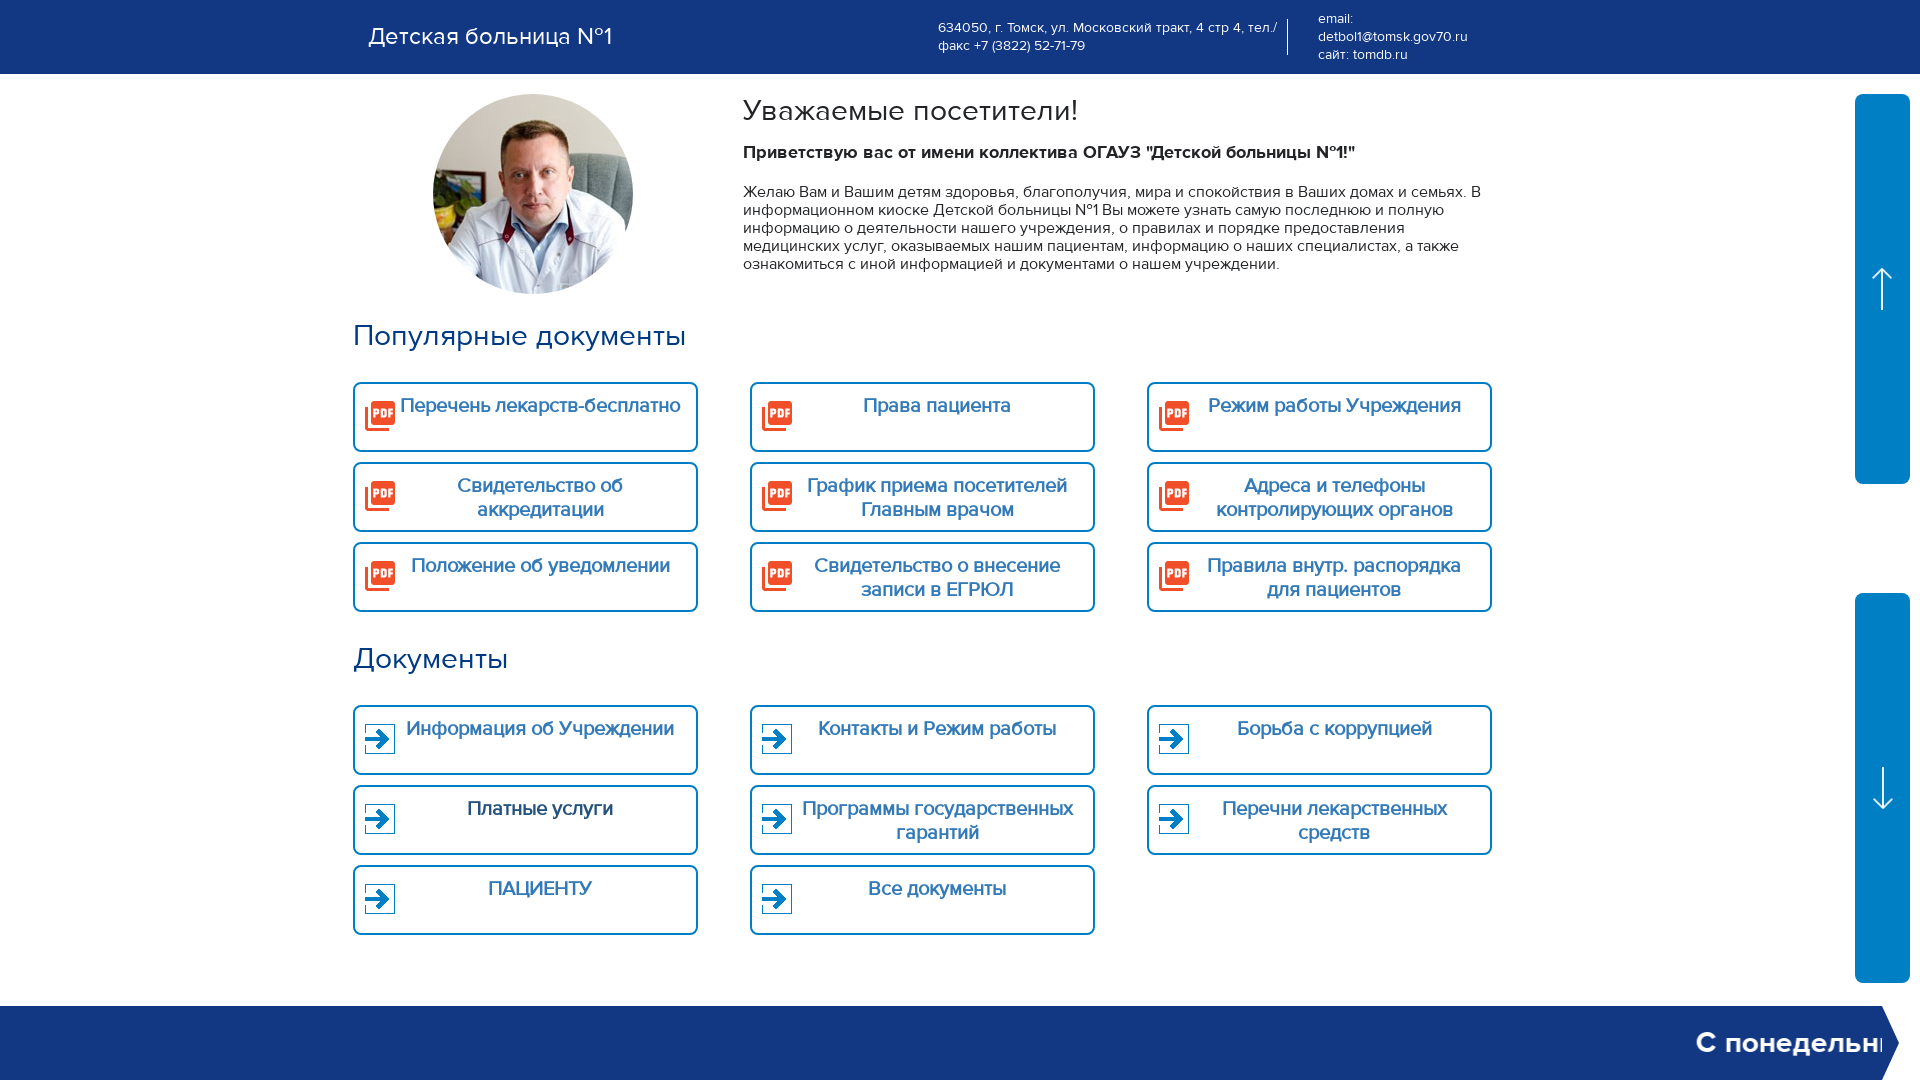

Kiosk main page reloaded with category links visible after back navigation from link 4
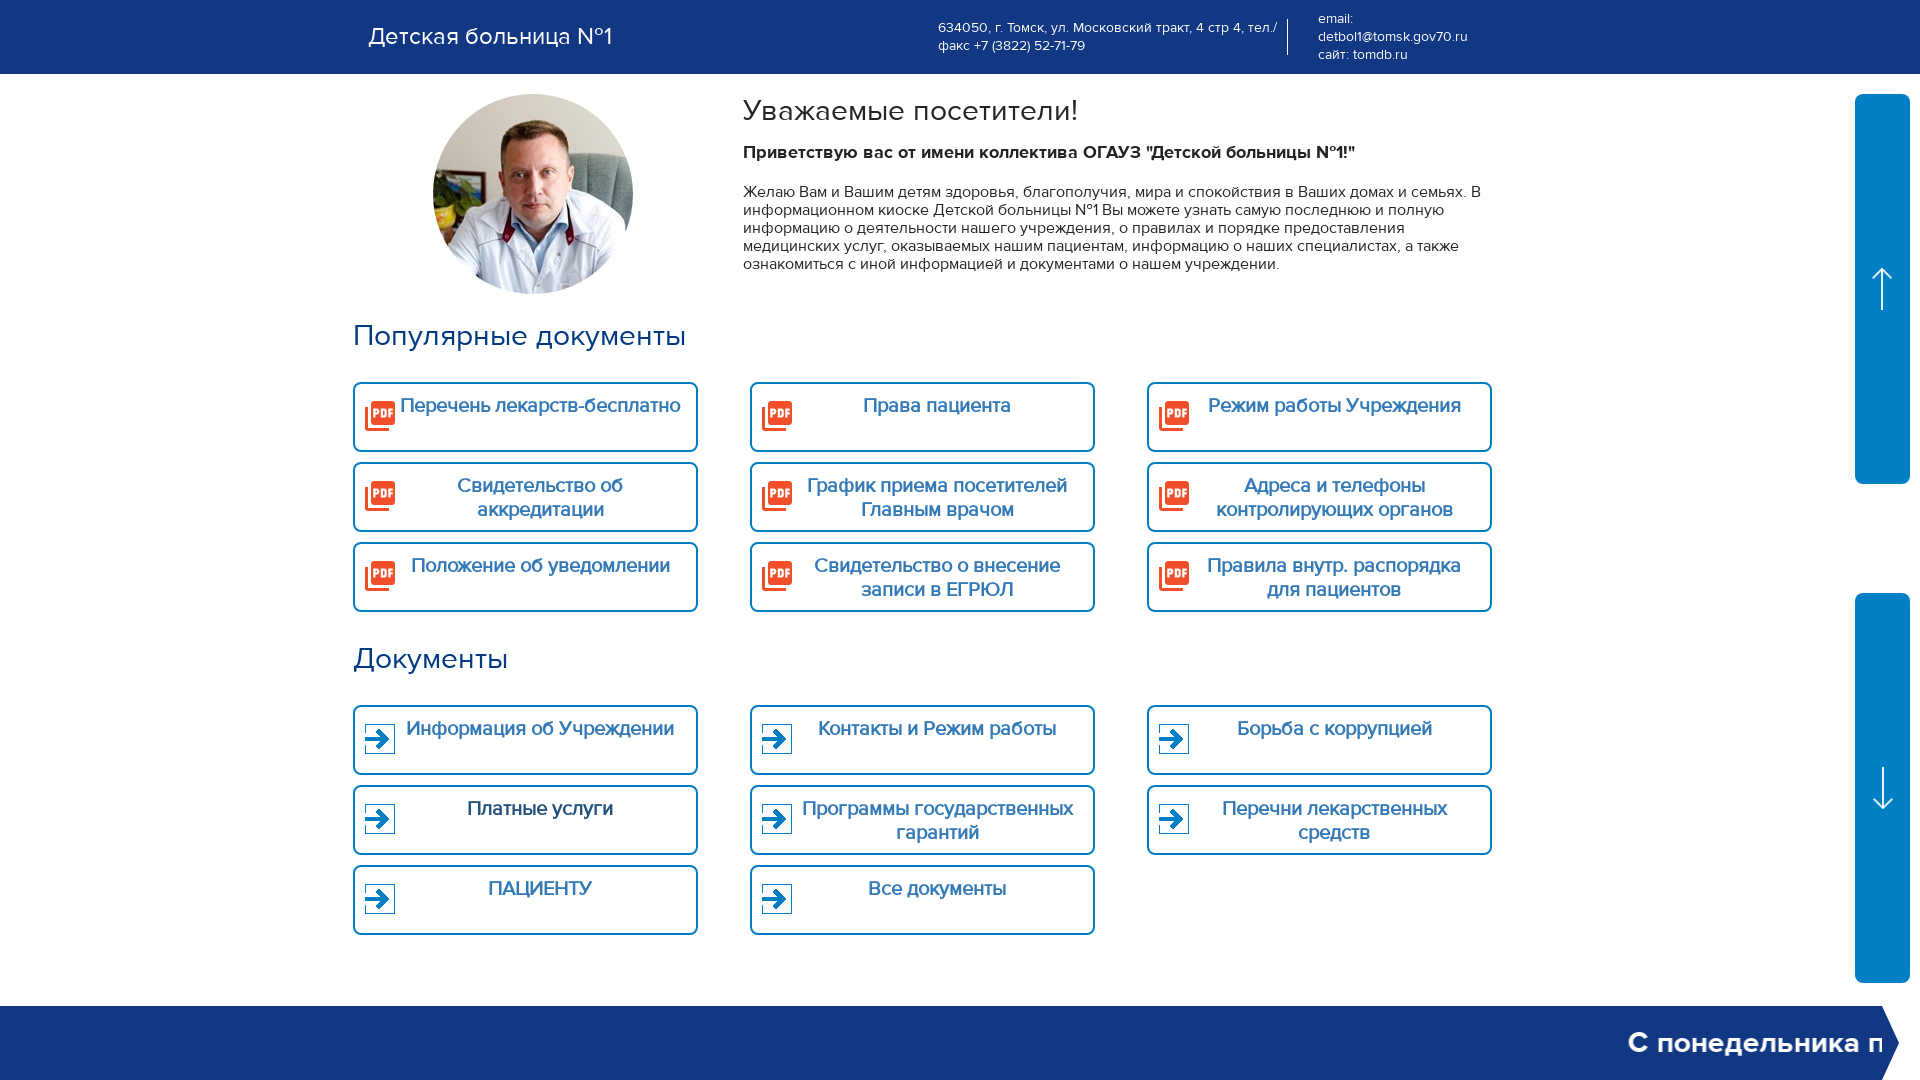

Retrieved text content from link 5: '
                                                    
                                                        Программы государственных гарантий                                                    
                                                '
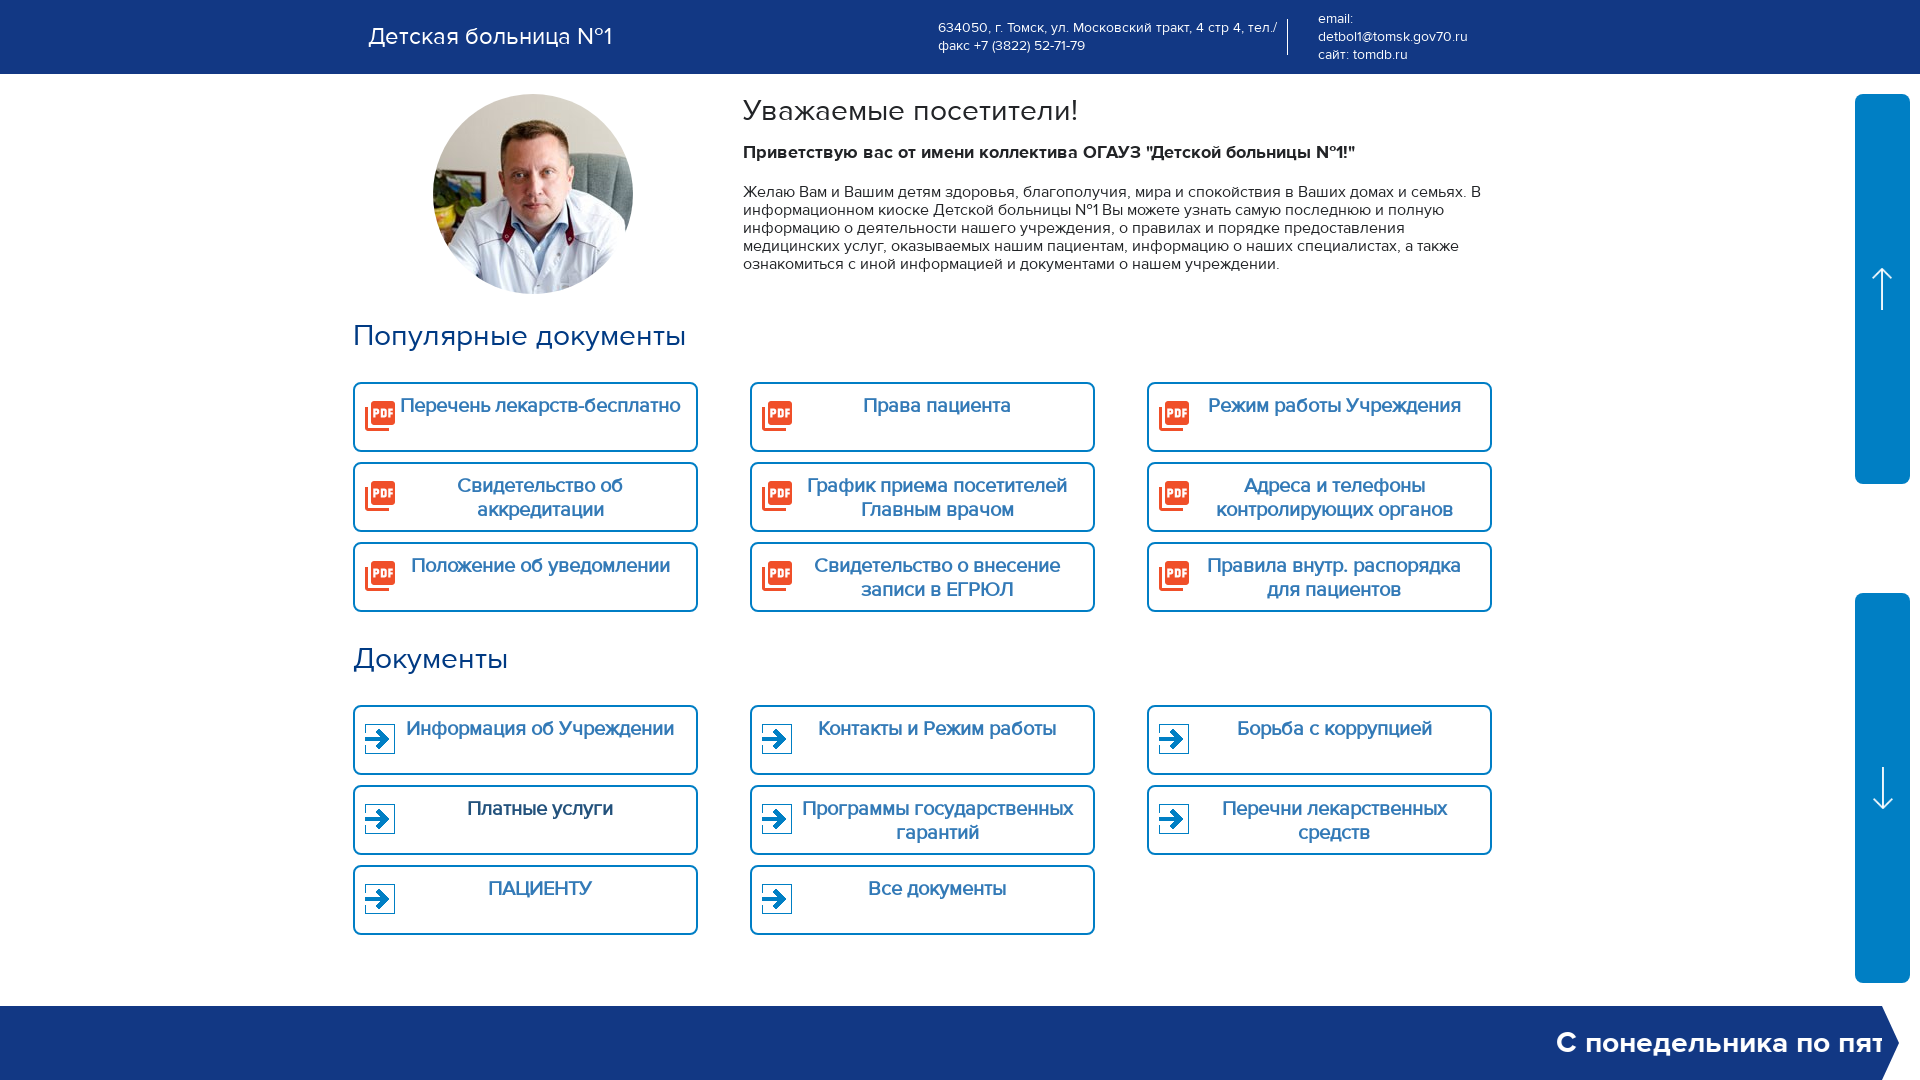

Clicked on document category link 5: '
                                                    
                                                        Программы государственных гарантий                                                    
                                                ' at (922, 820) on a.main-doc_category.main-doc.link >> nth=4
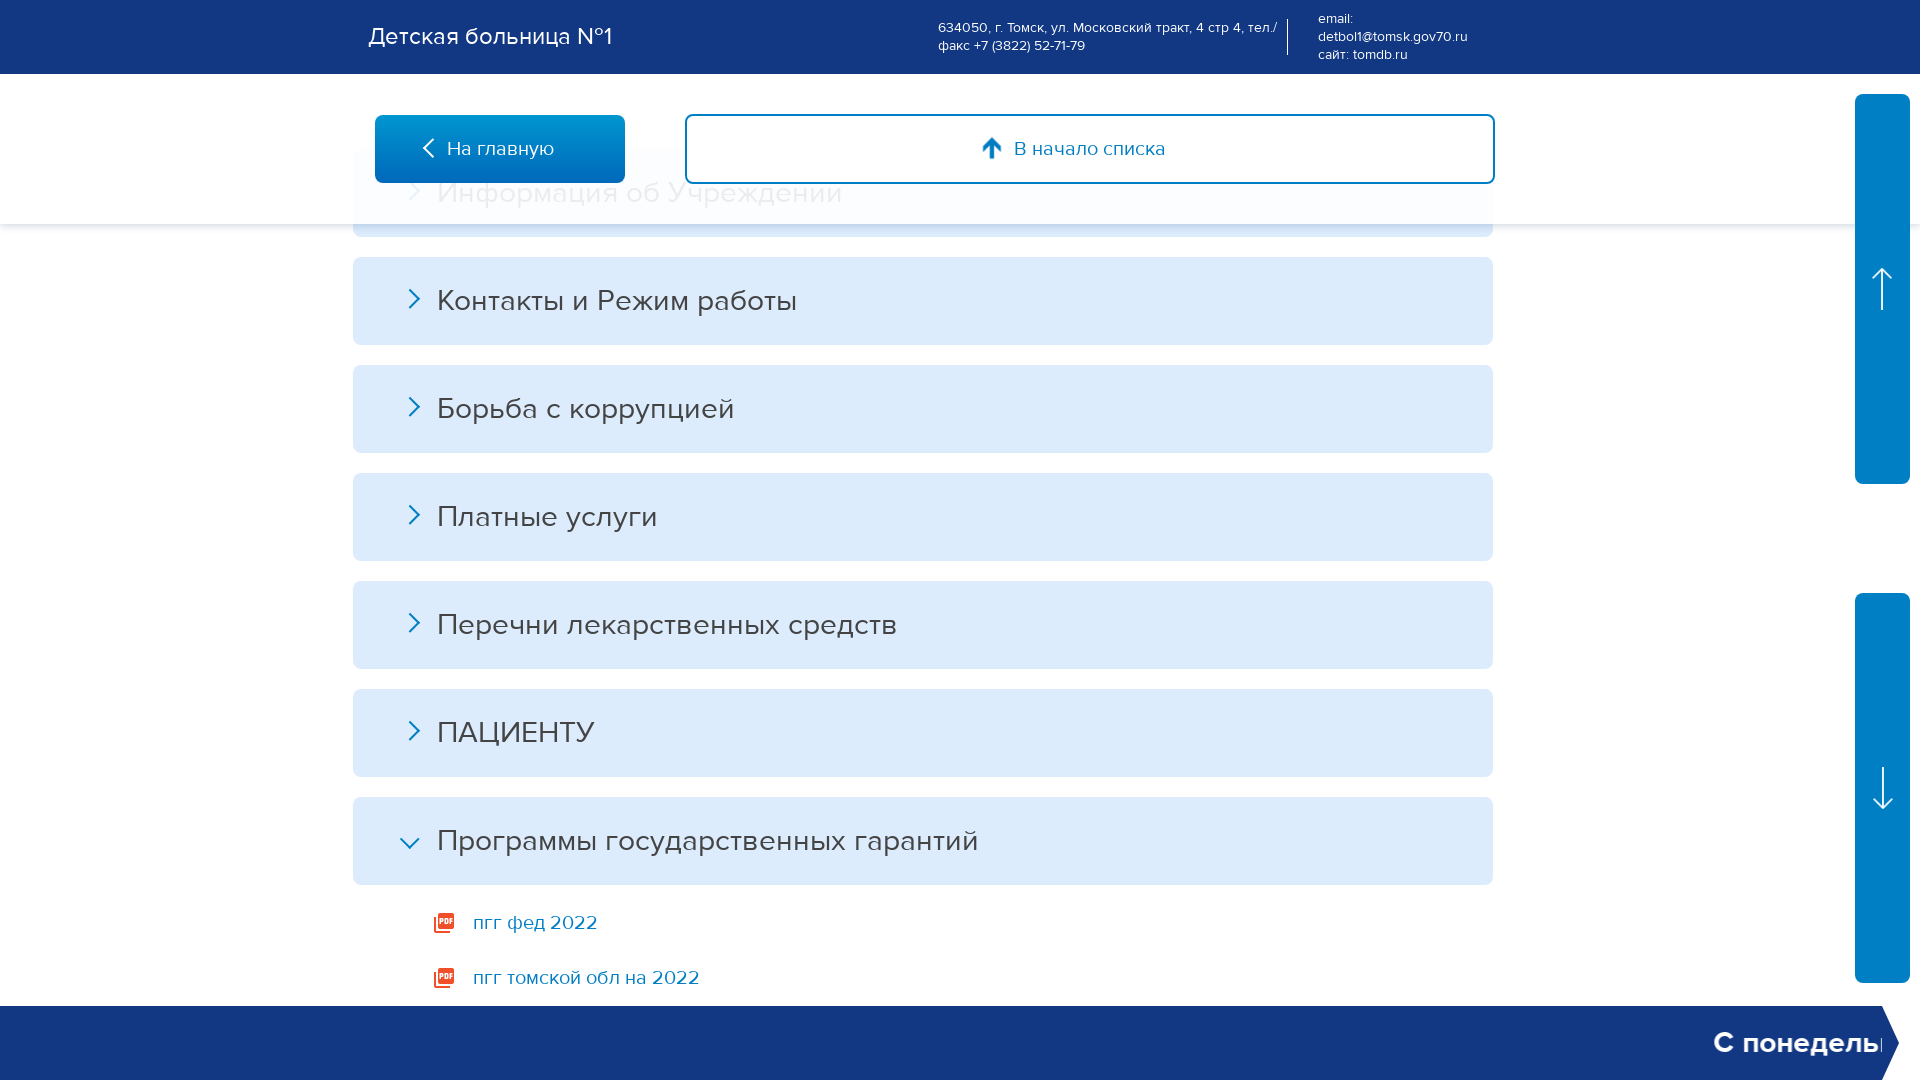

Page loaded after clicking link 5
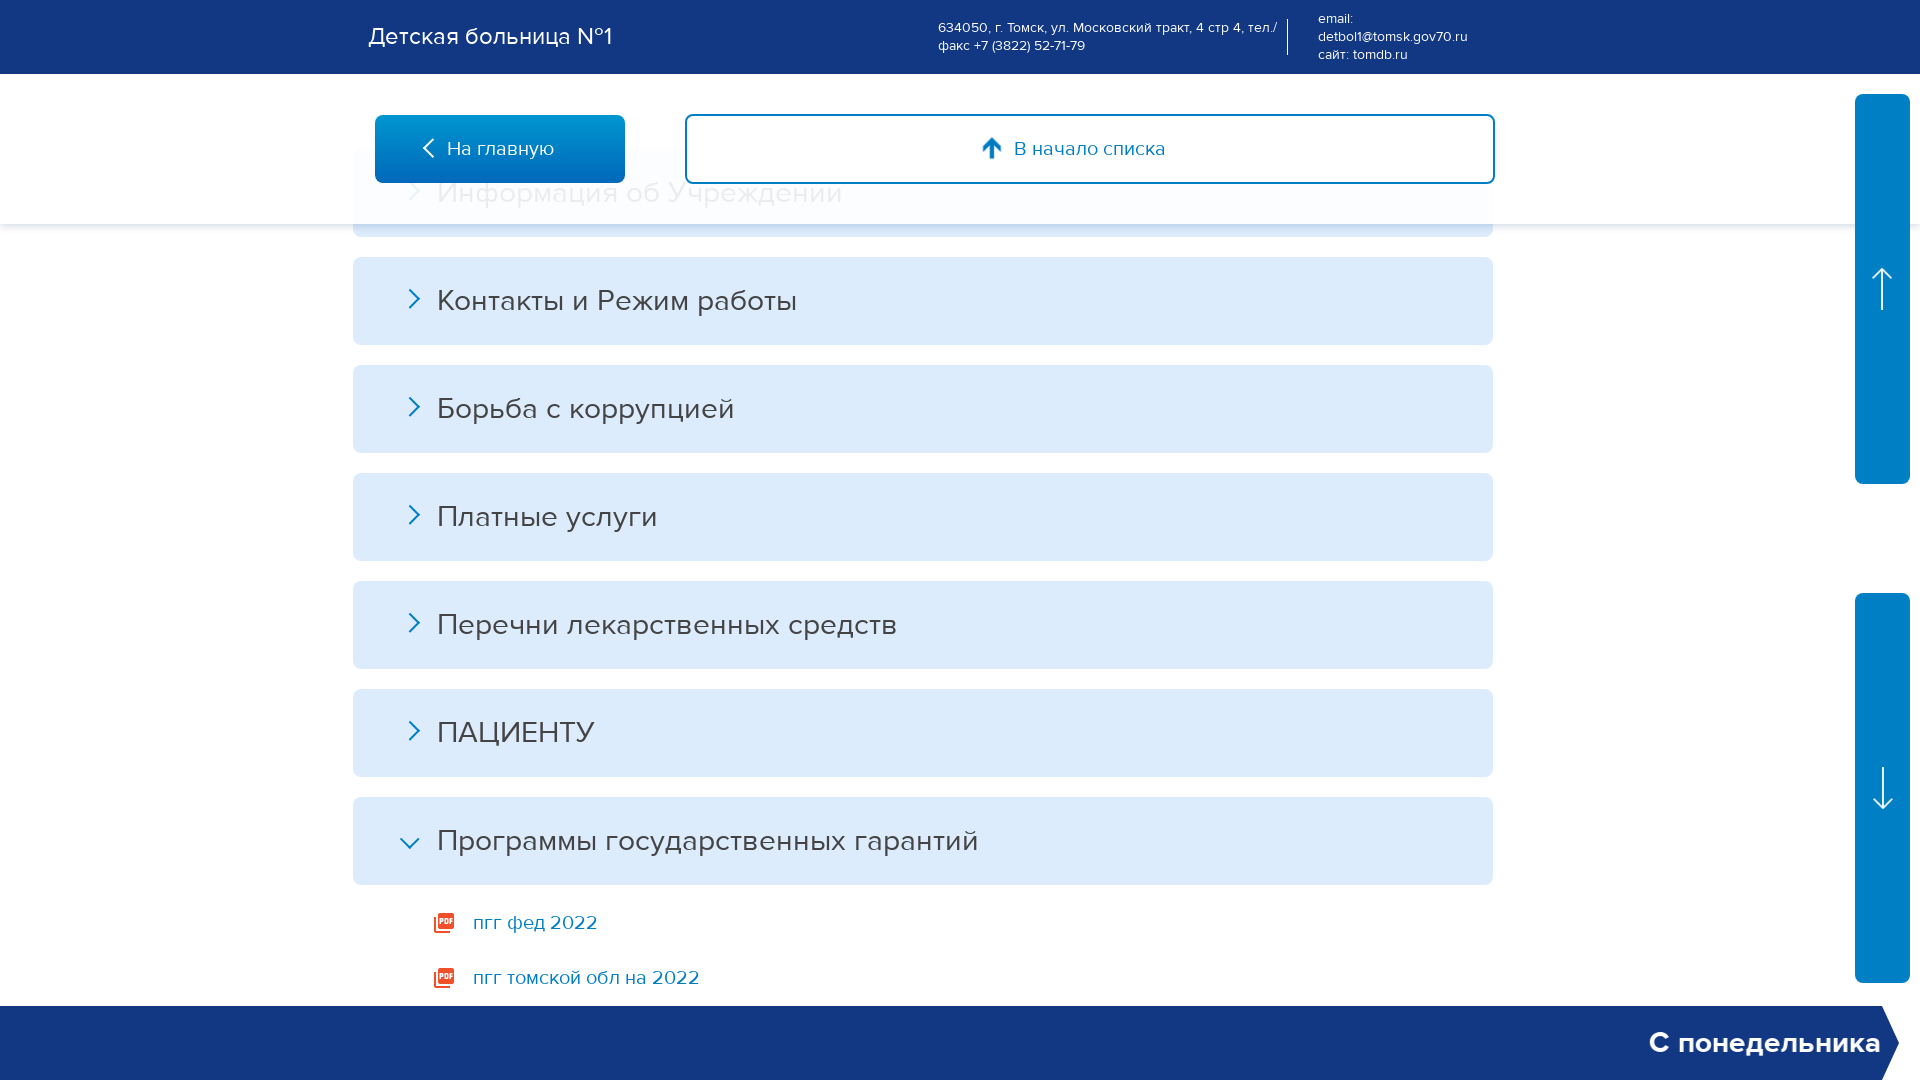

Navigated back from link 5
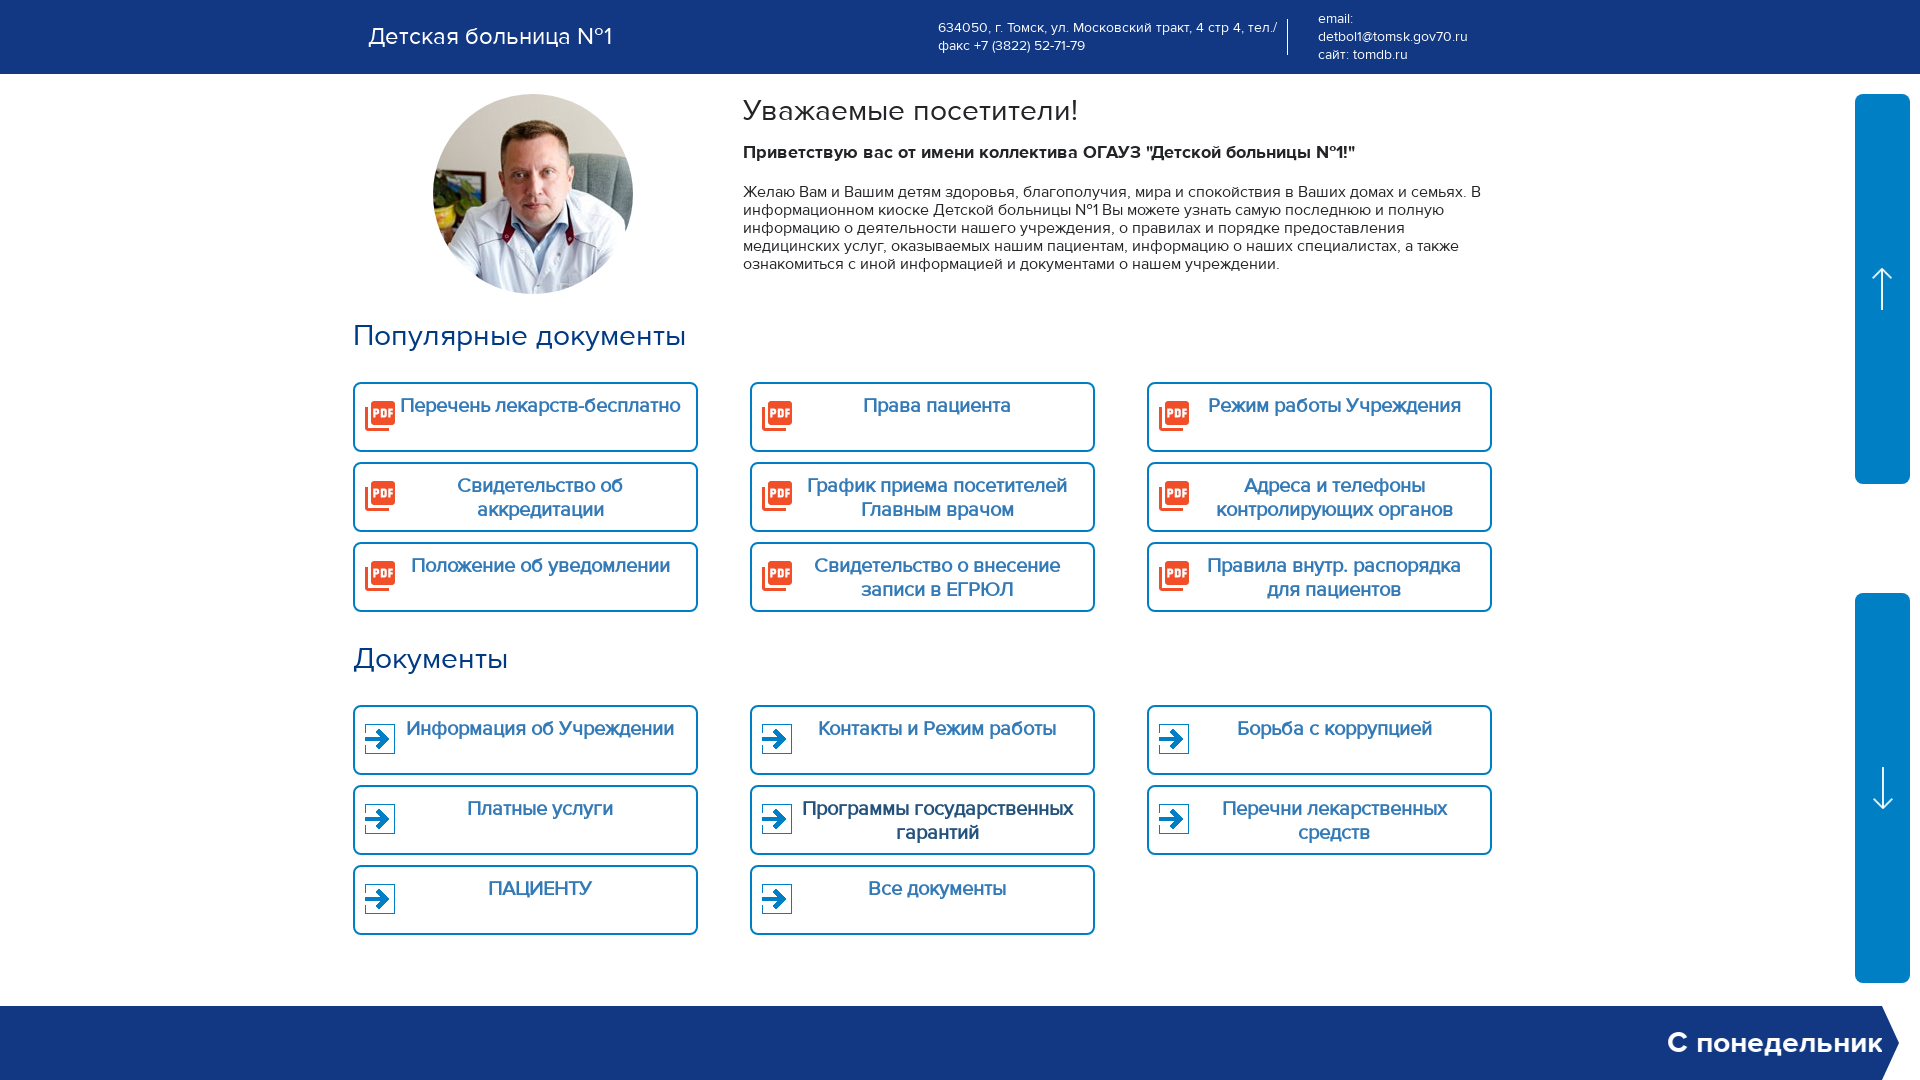

Kiosk main page reloaded with category links visible after back navigation from link 5
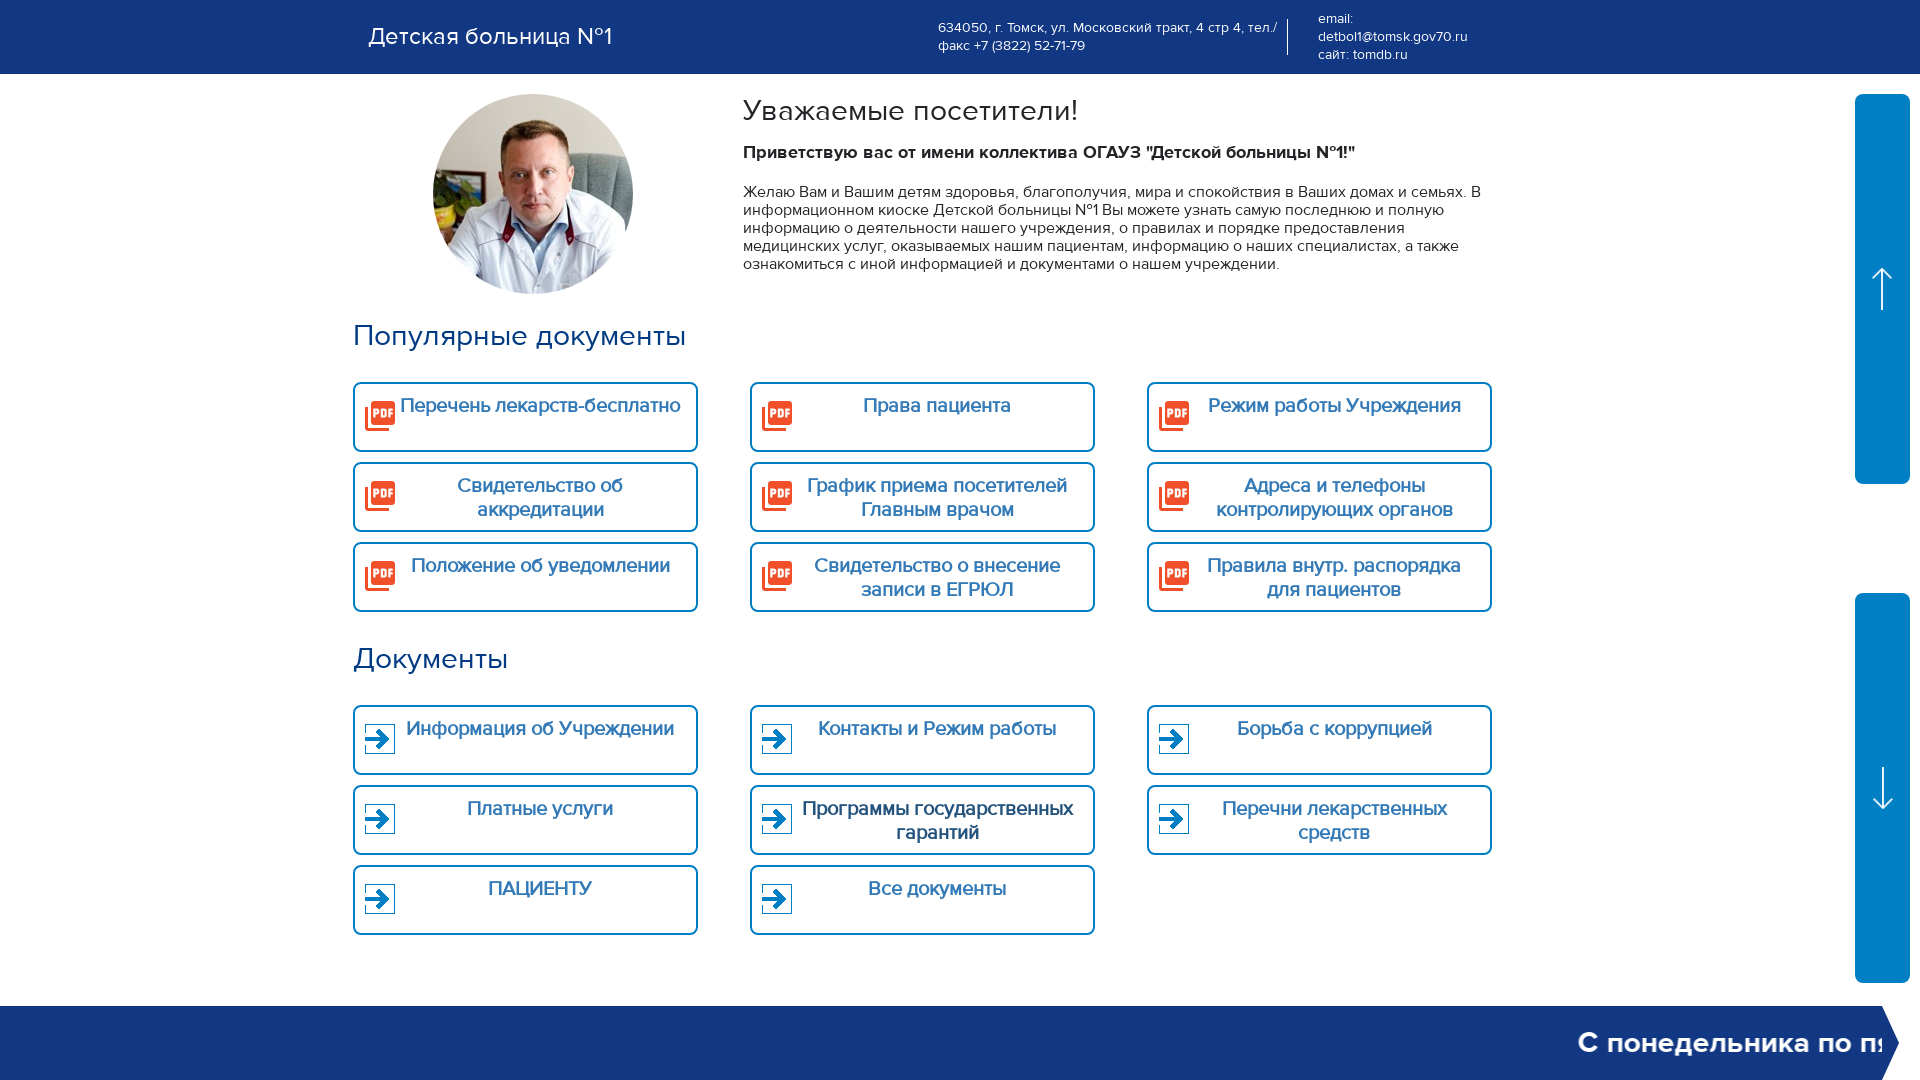

Retrieved text content from link 6: '
                                                    
                                                        Перечни лекарственных средств                                                    
                                                '
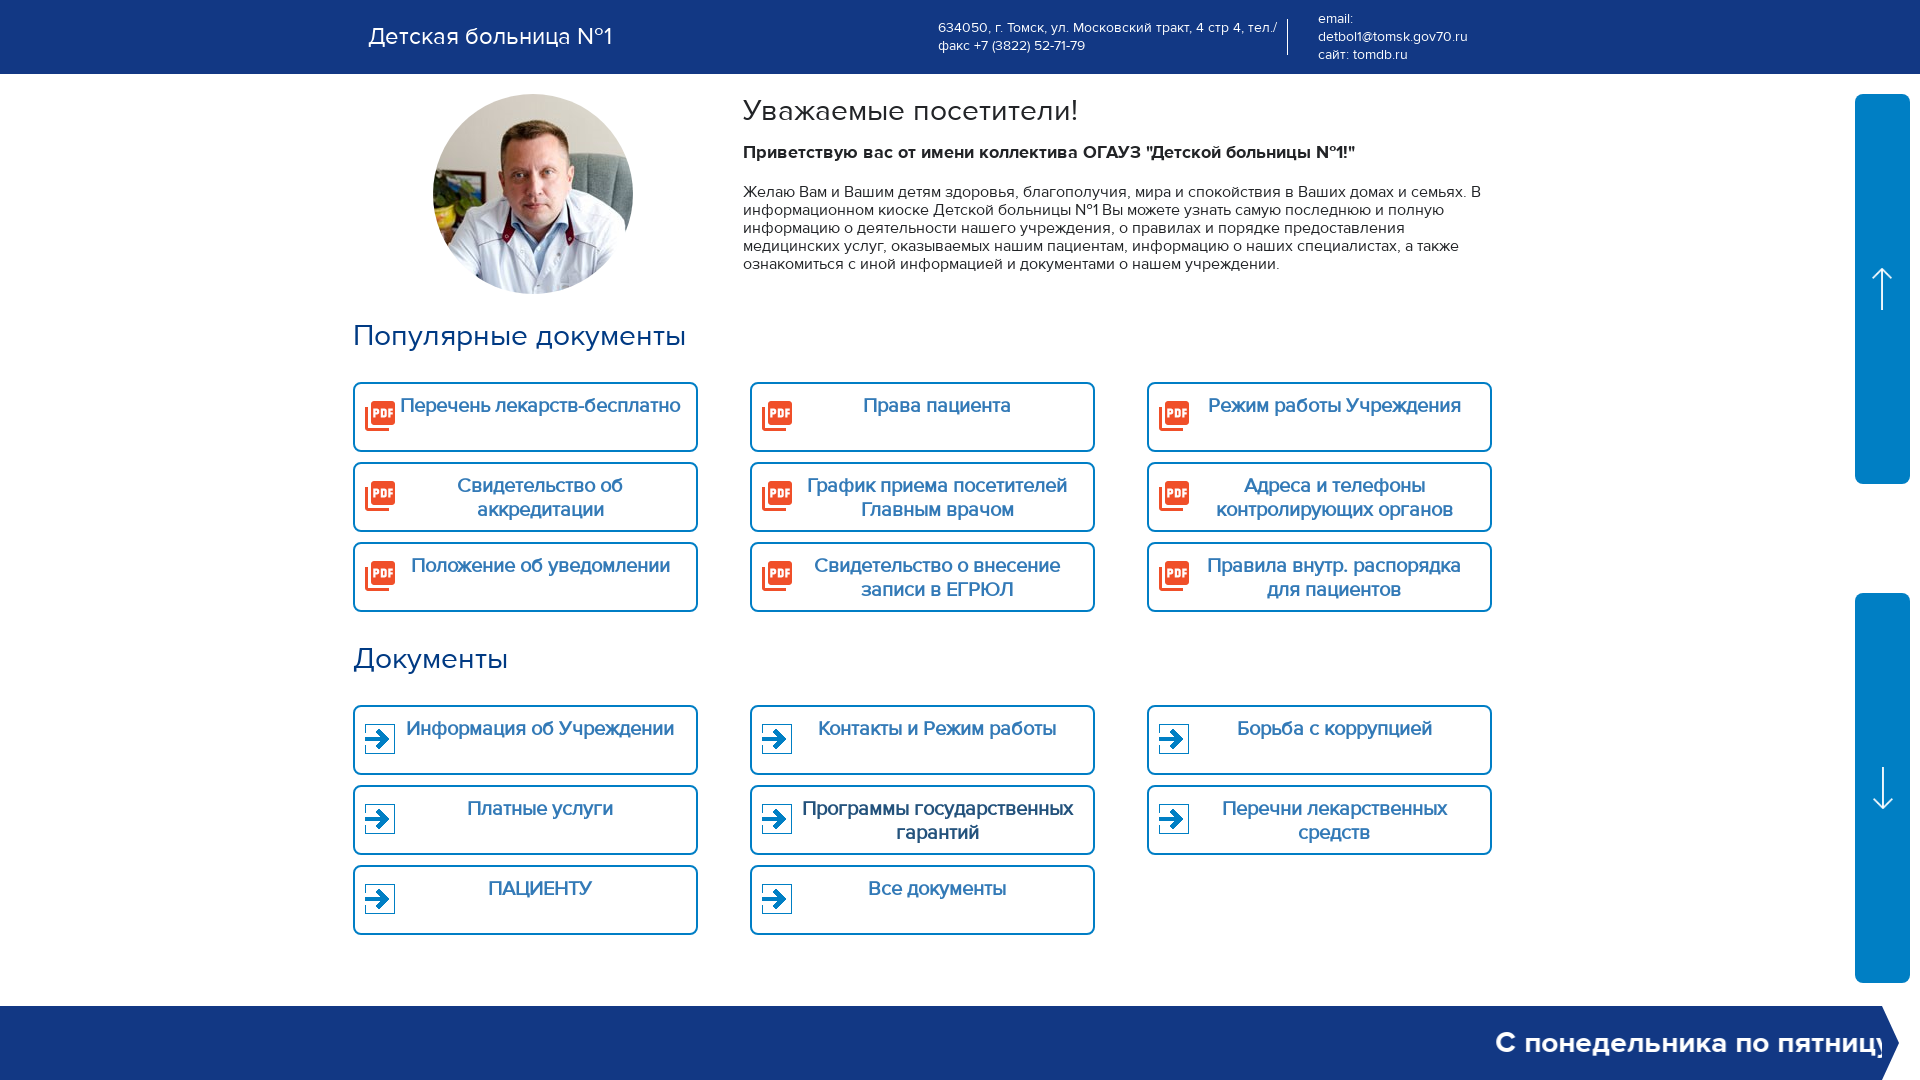

Clicked on document category link 6: '
                                                    
                                                        Перечни лекарственных средств                                                    
                                                ' at (1319, 820) on a.main-doc_category.main-doc.link >> nth=5
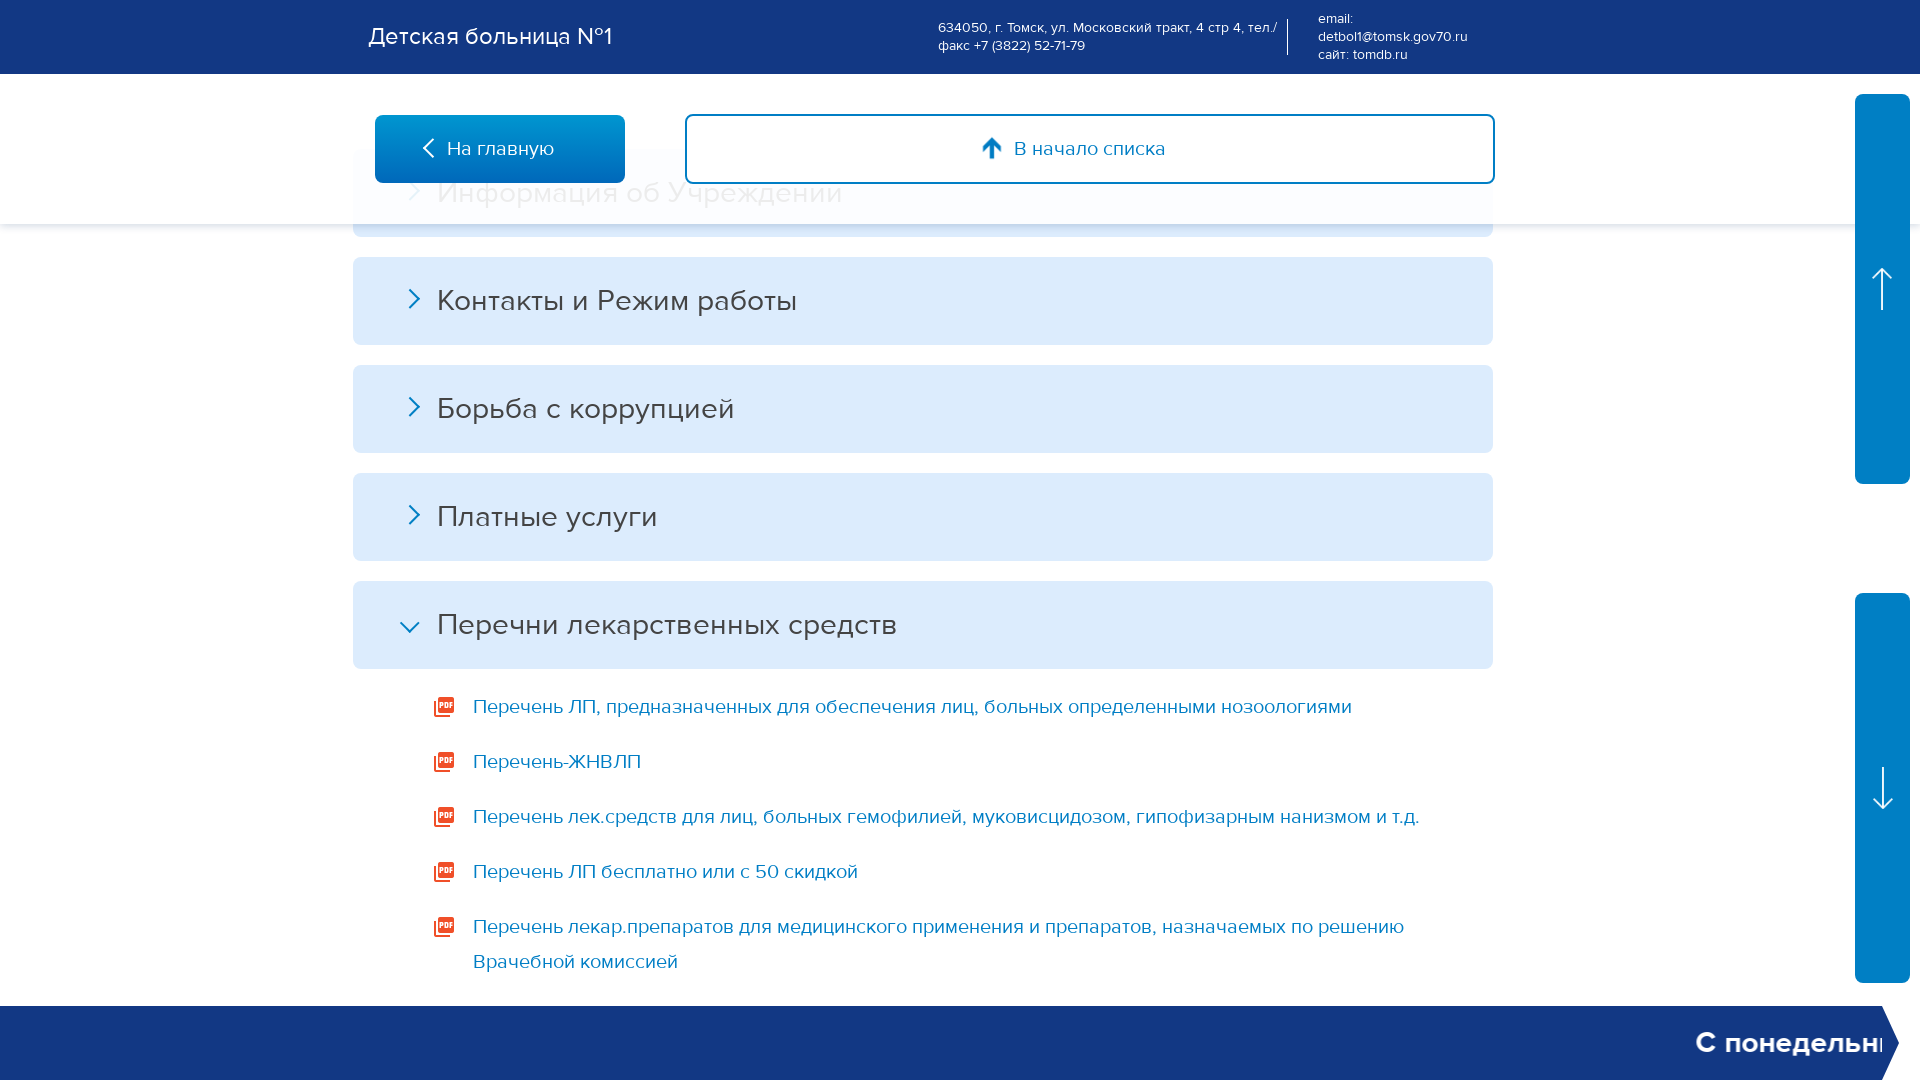

Page loaded after clicking link 6
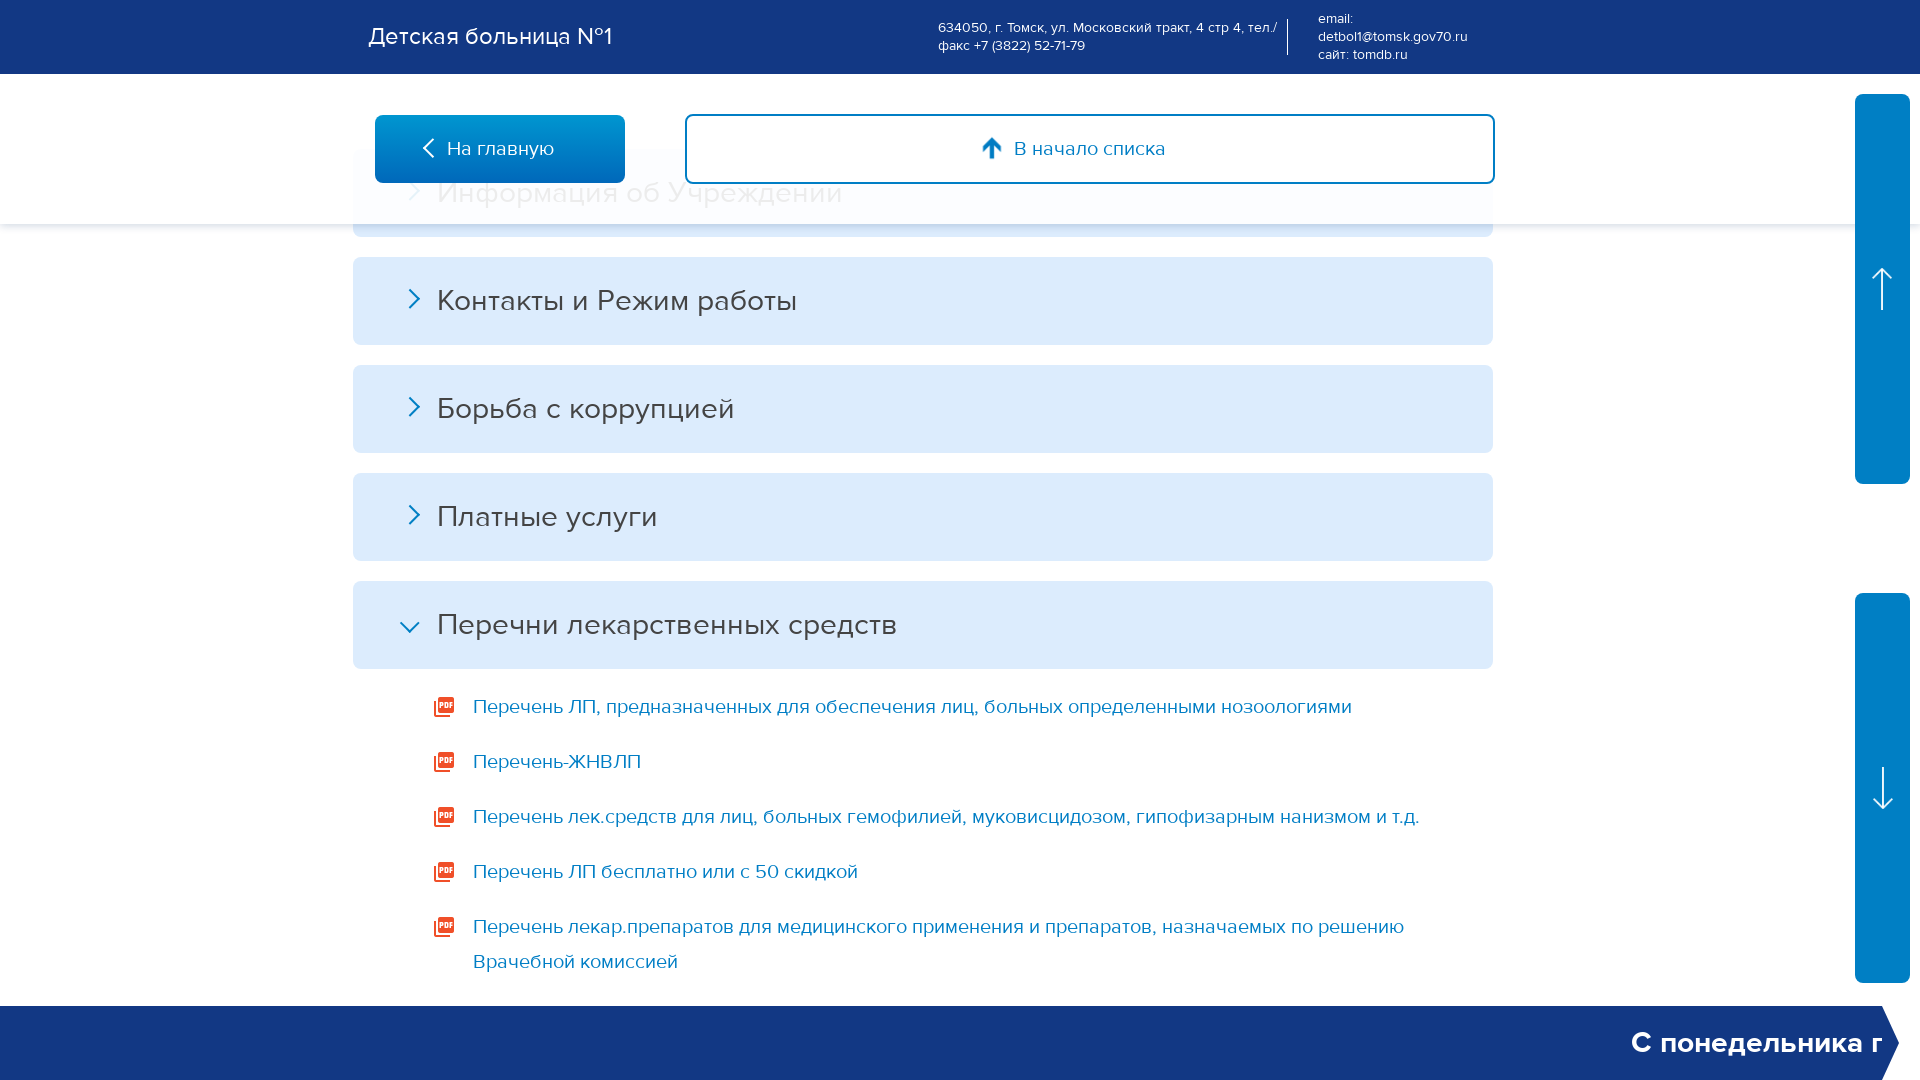

Navigated back from link 6
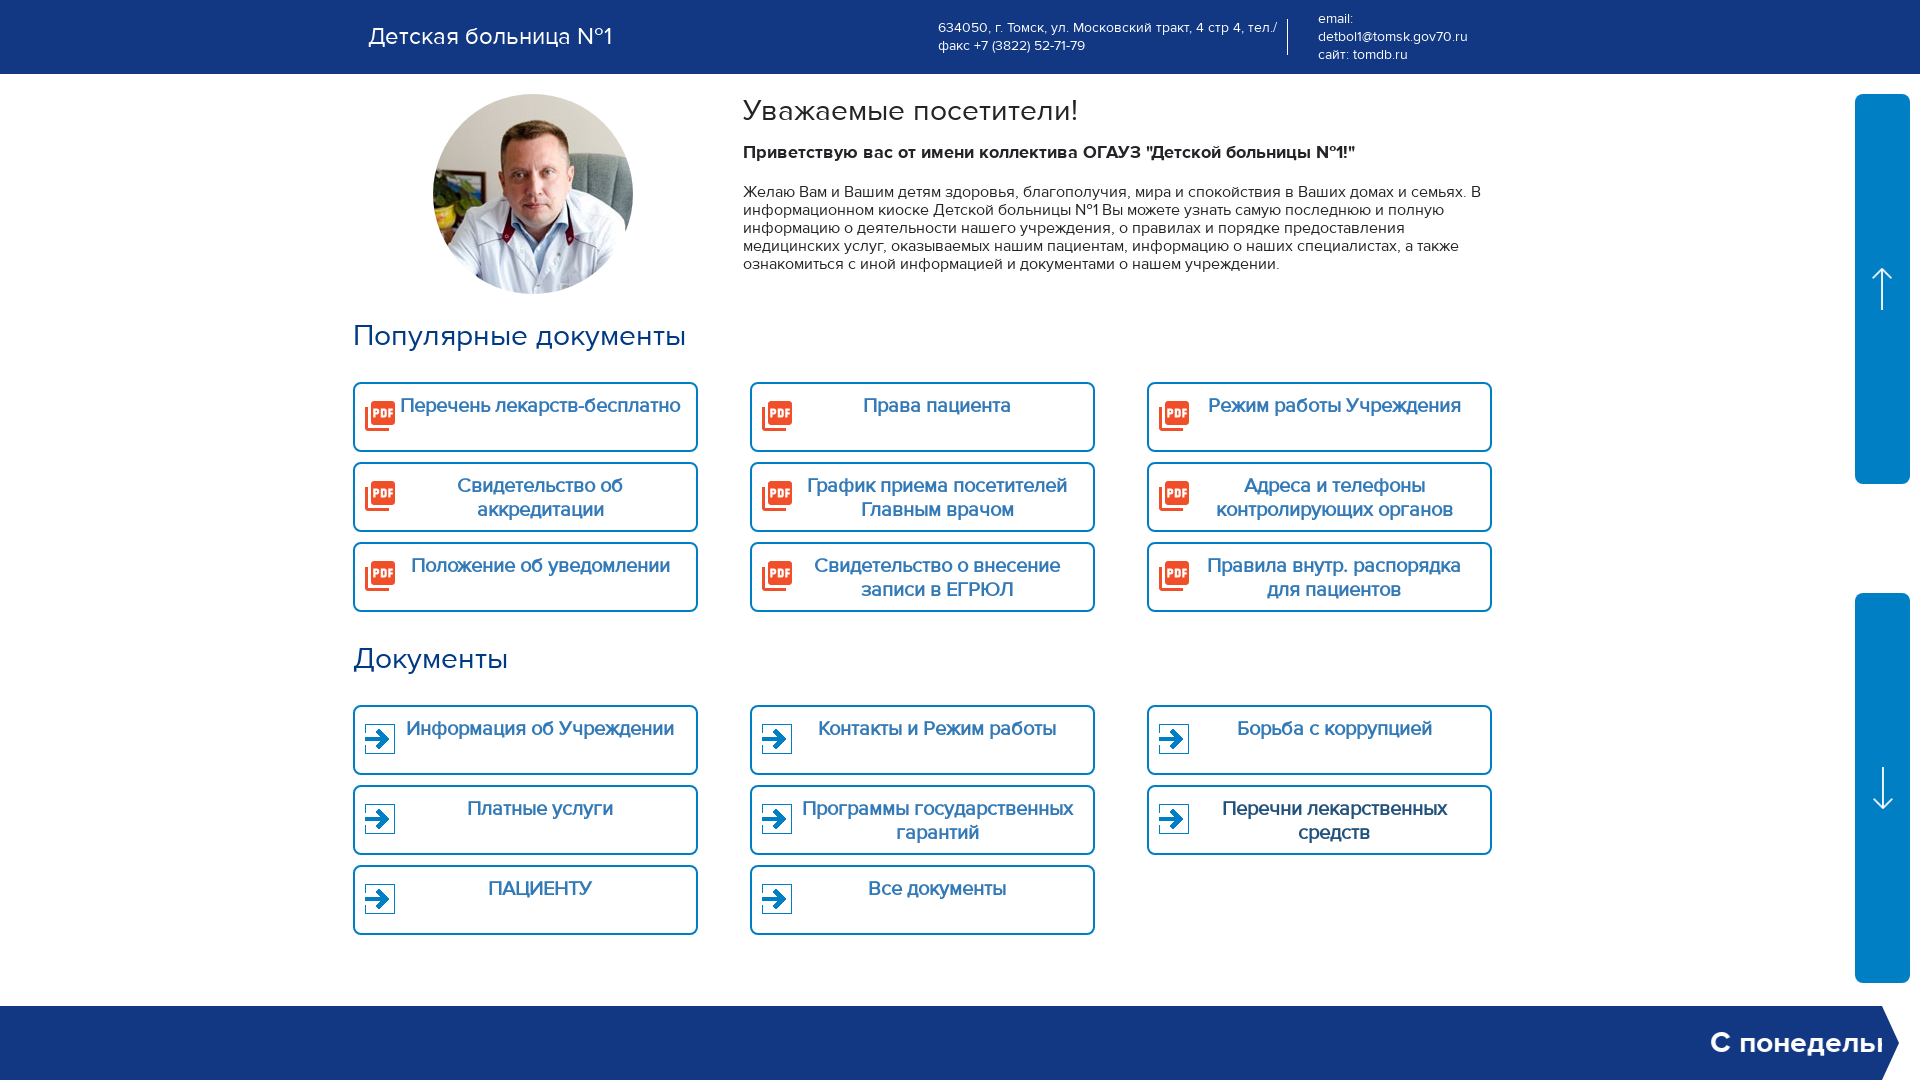

Kiosk main page reloaded with category links visible after back navigation from link 6
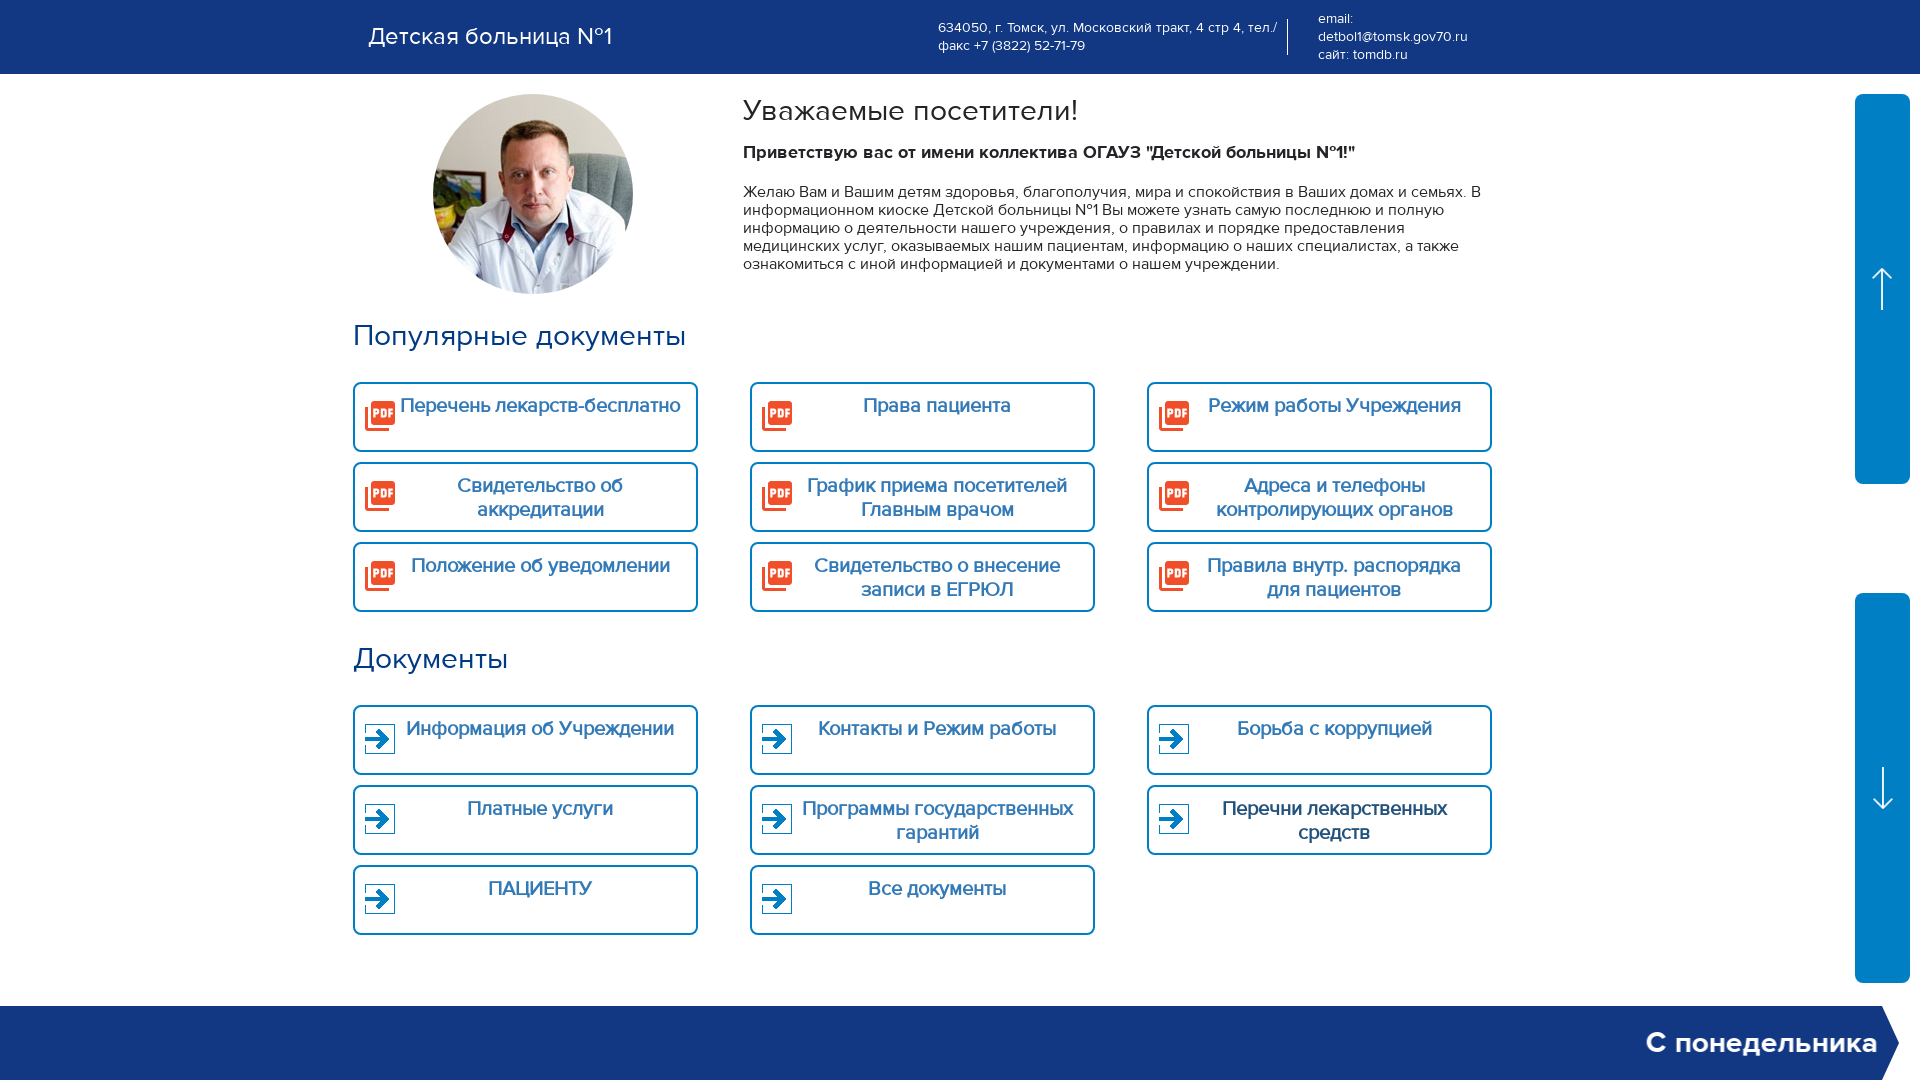

Retrieved text content from link 7: '
                                                    
                                                        ПАЦИЕНТУ                                                    
                                                '
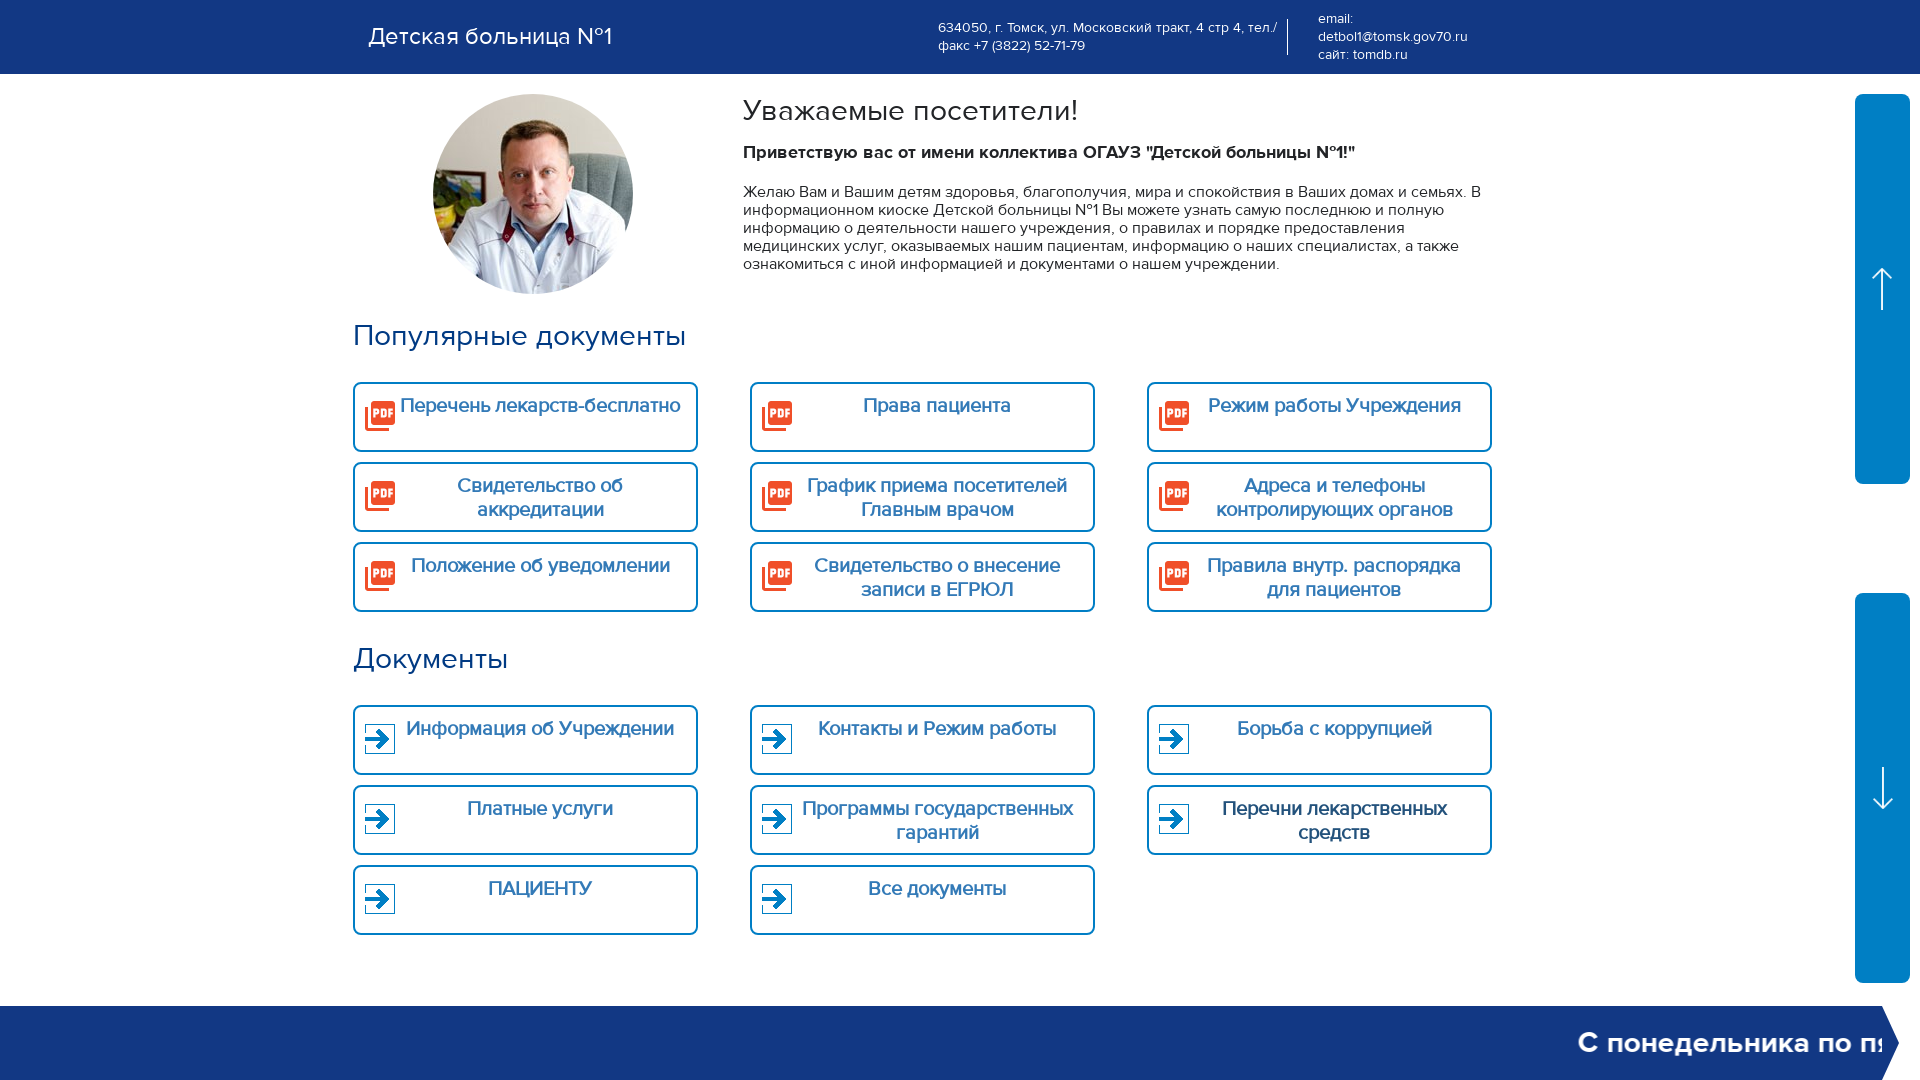

Clicked on document category link 7: '
                                                    
                                                        ПАЦИЕНТУ                                                    
                                                ' at (525, 900) on a.main-doc_category.main-doc.link >> nth=6
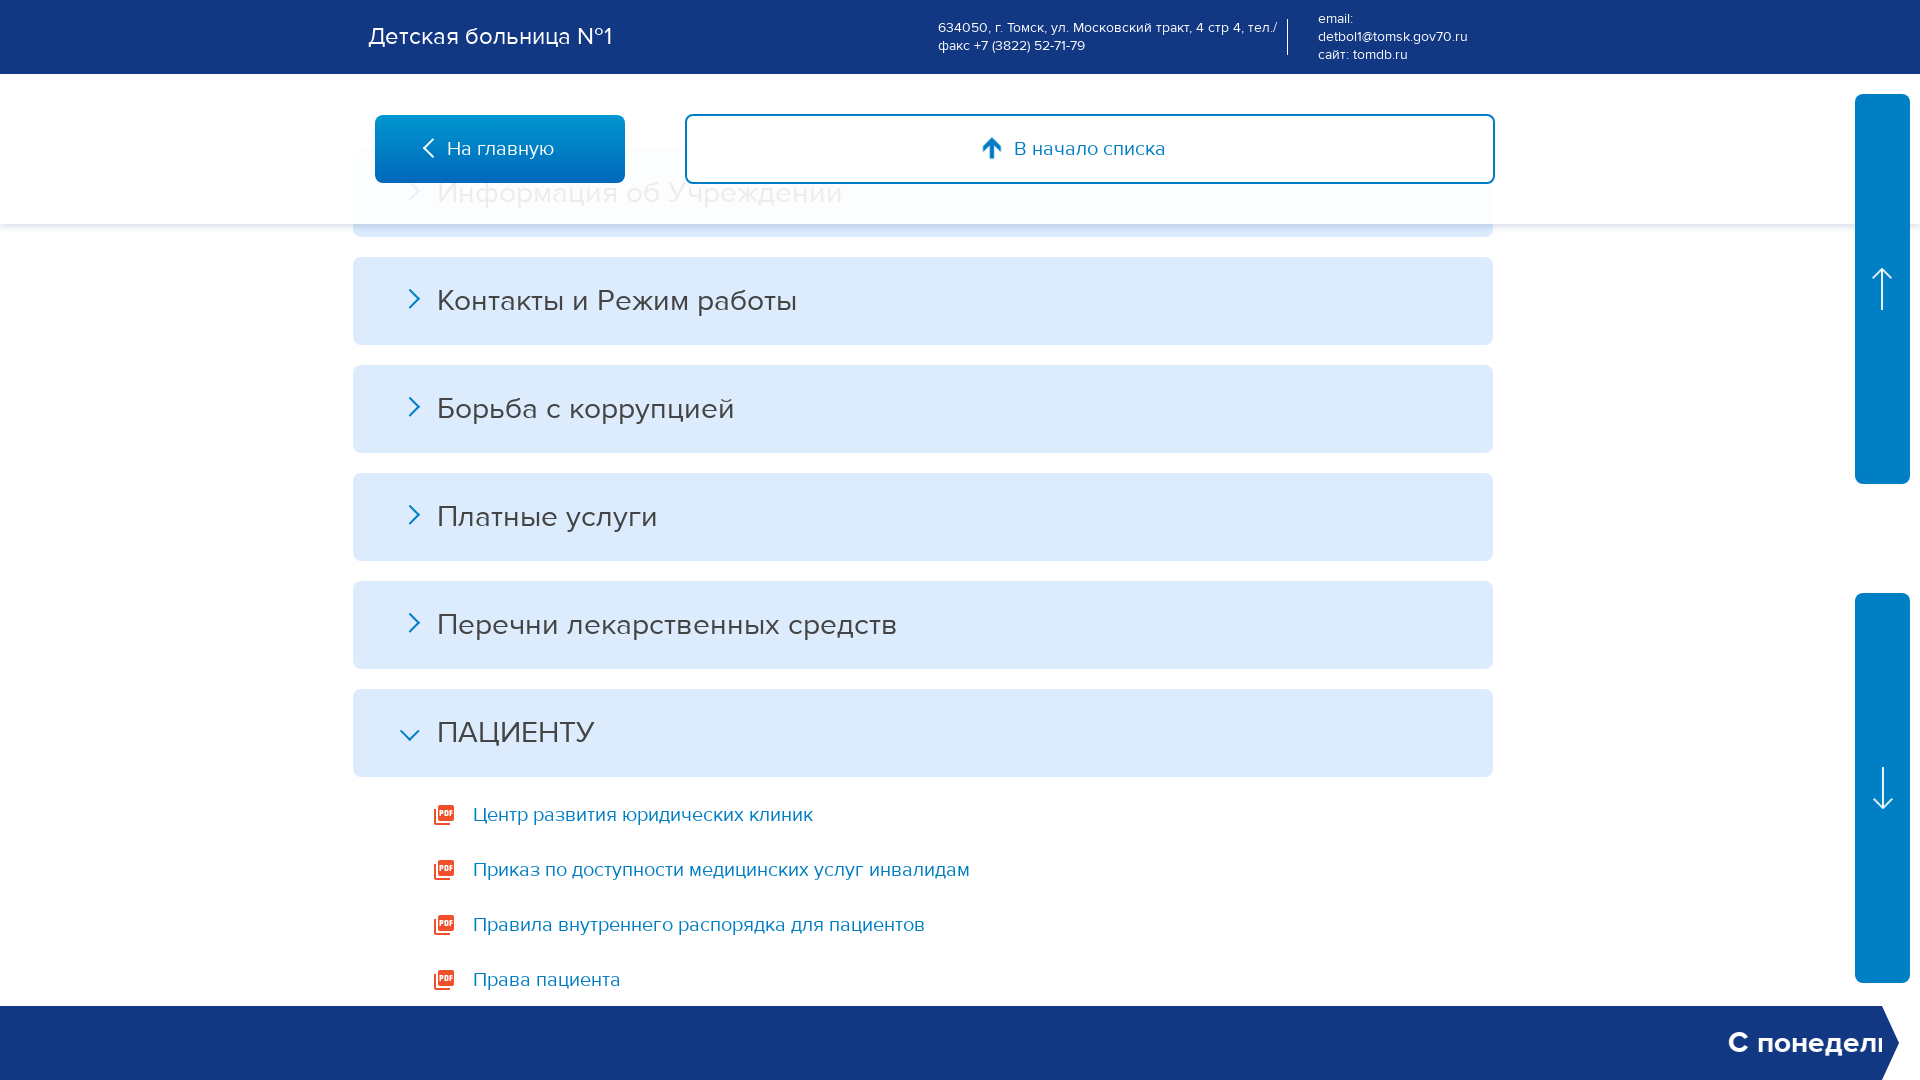

Page loaded after clicking link 7
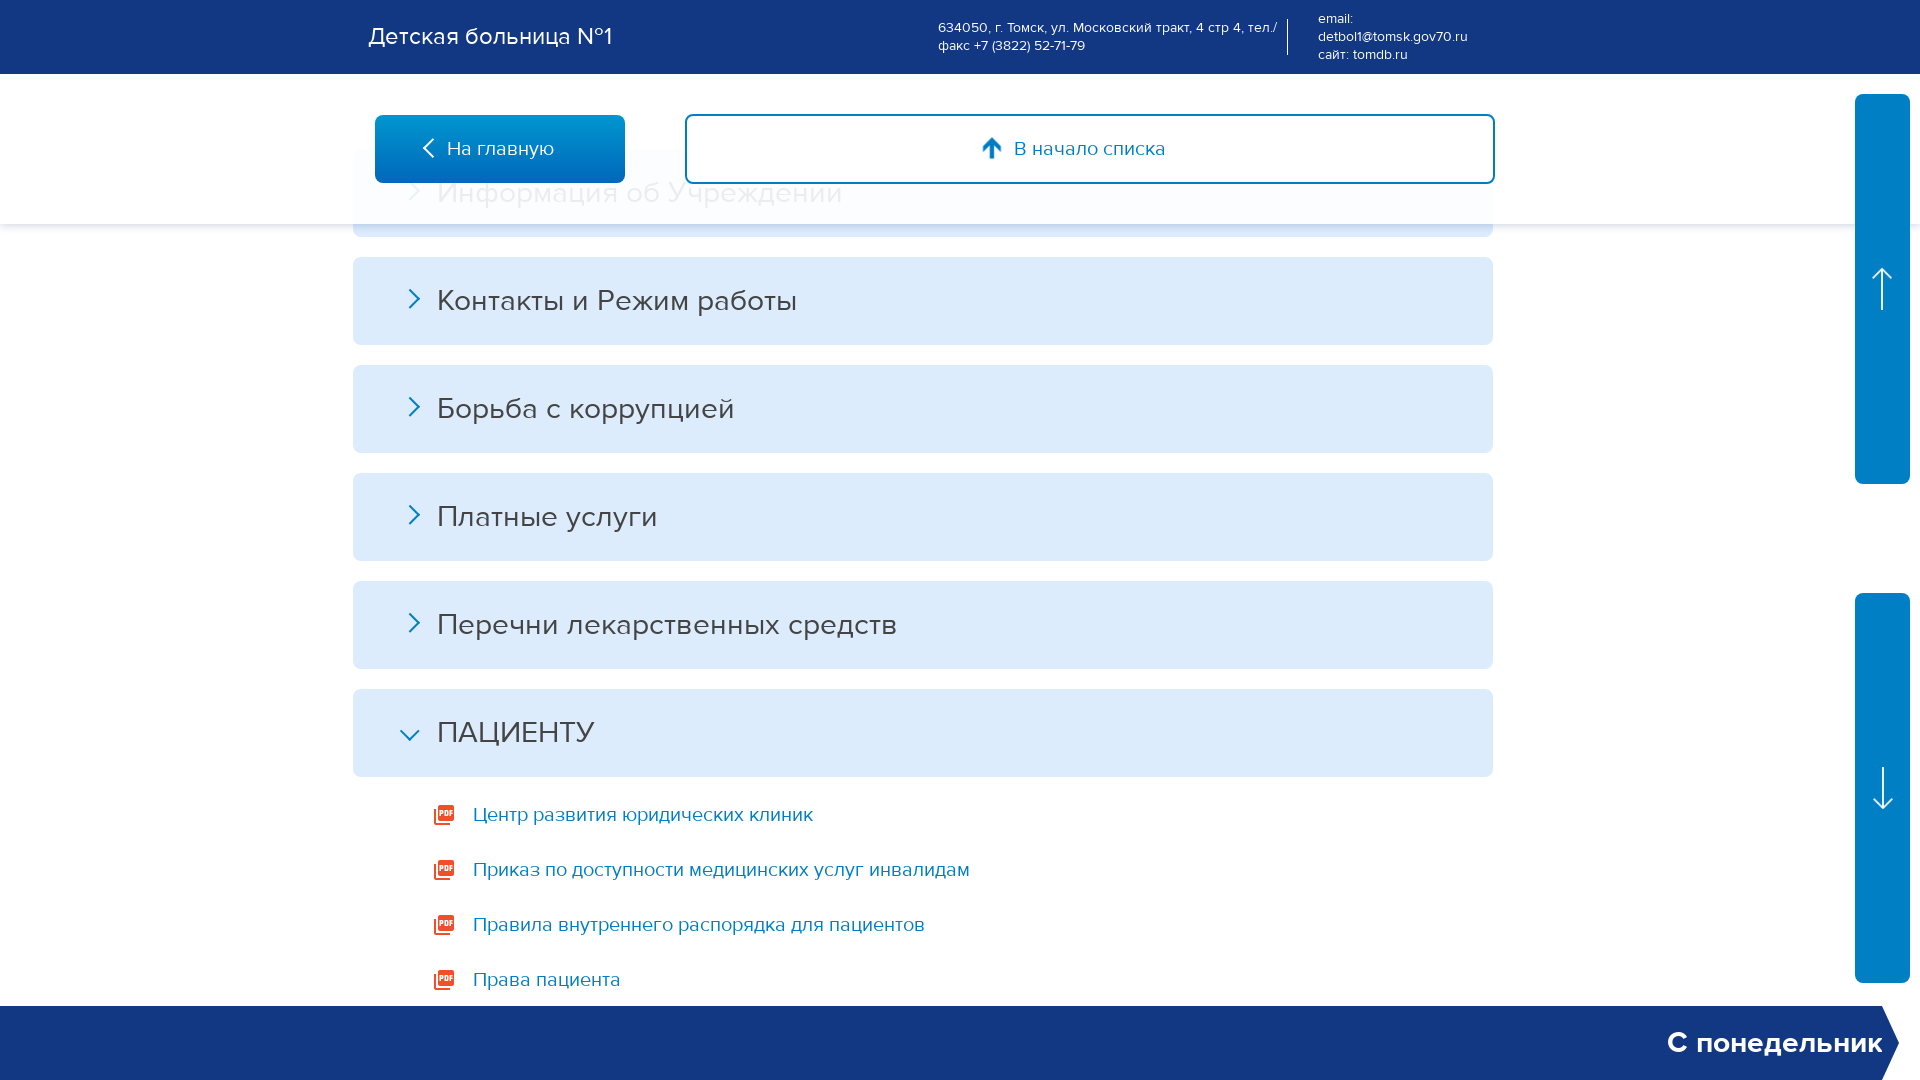

Navigated back from link 7
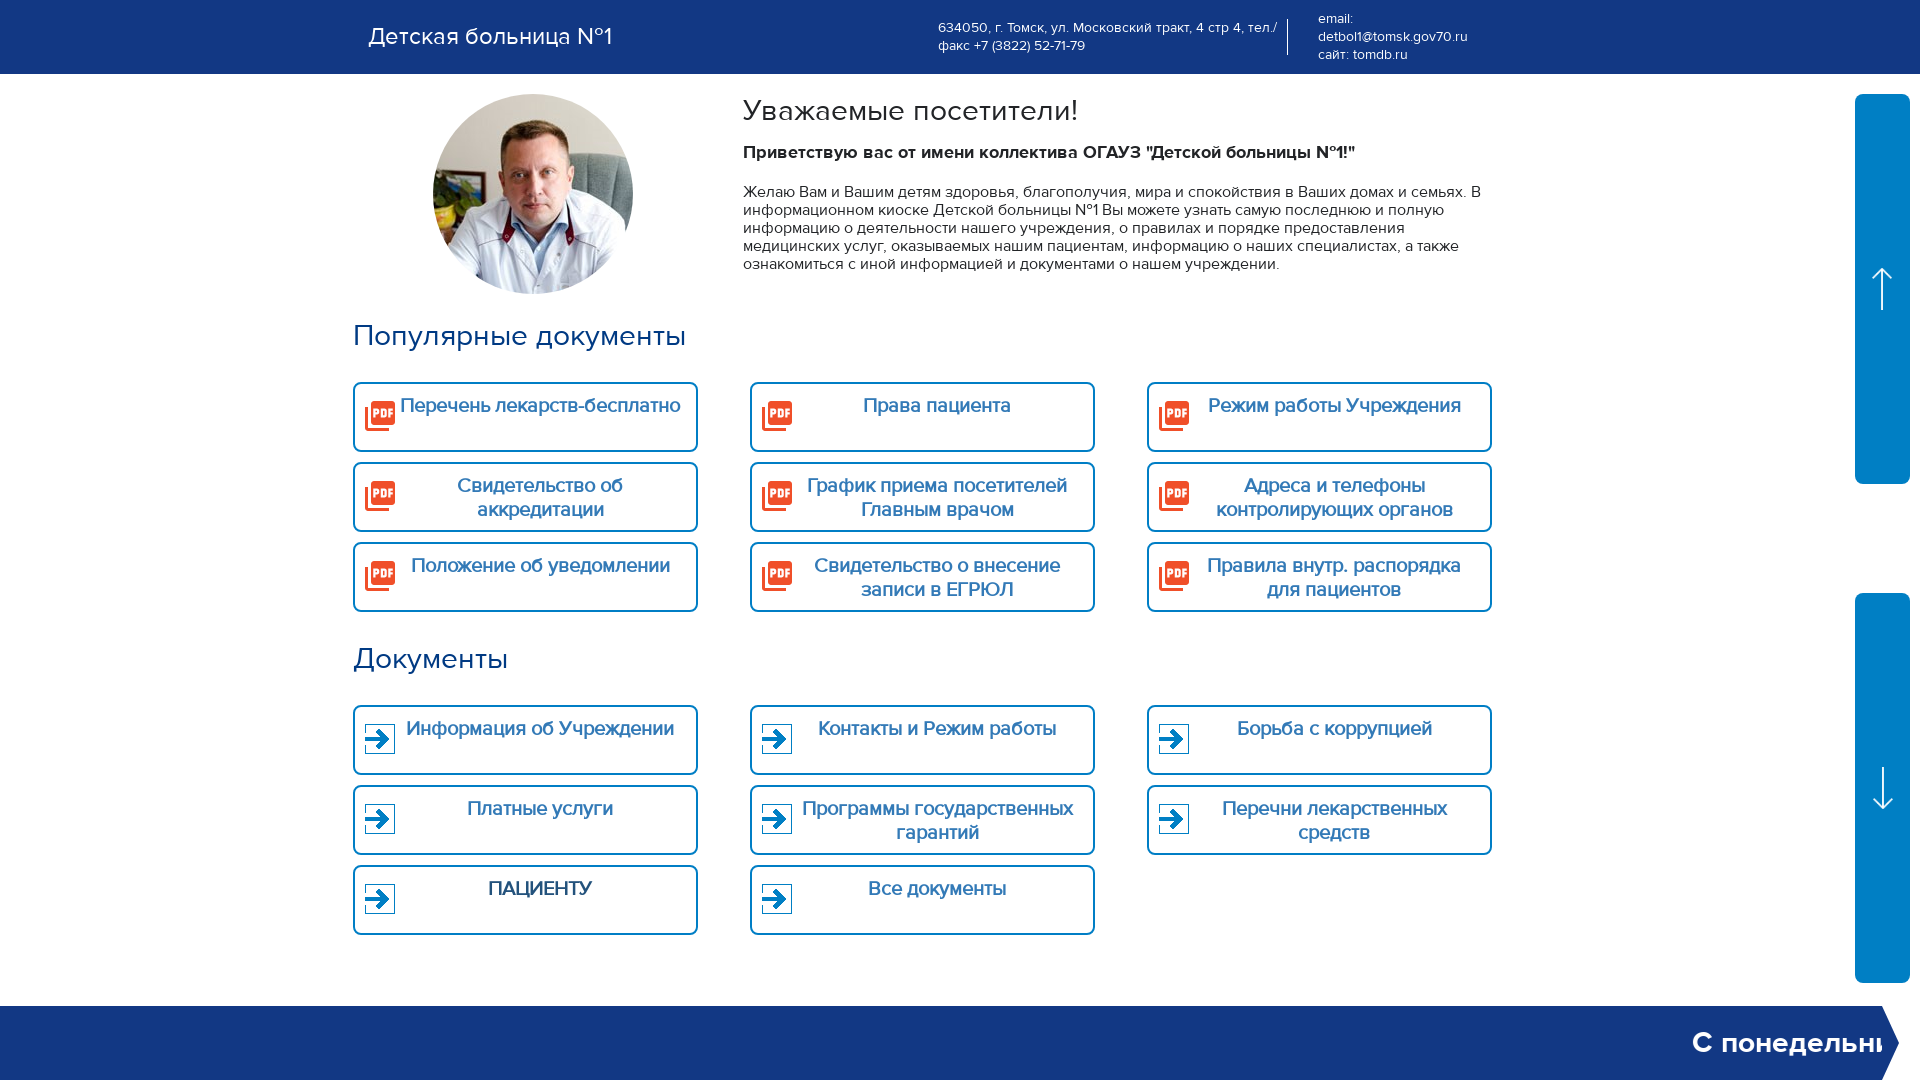

Kiosk main page reloaded with category links visible after back navigation from link 7
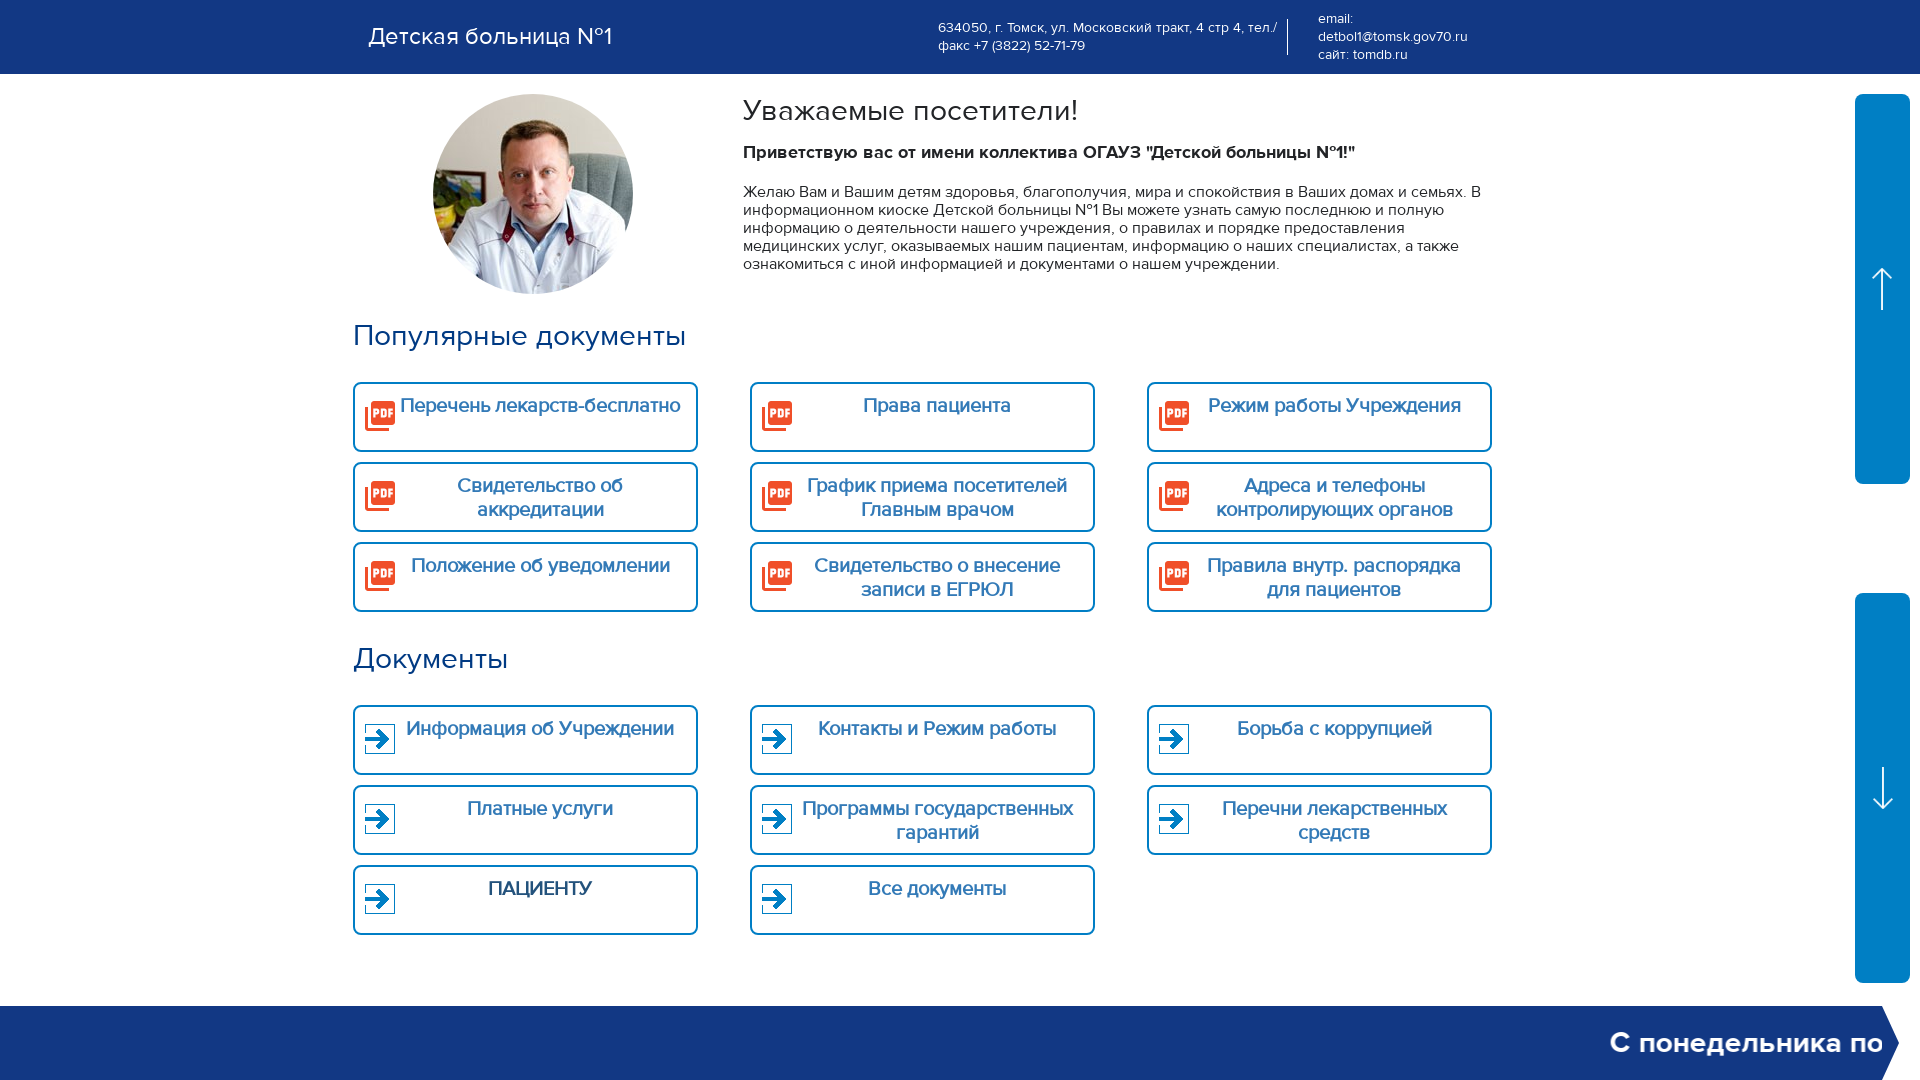

Retrieved text content from link 8: '
                                    Все документы
                                '
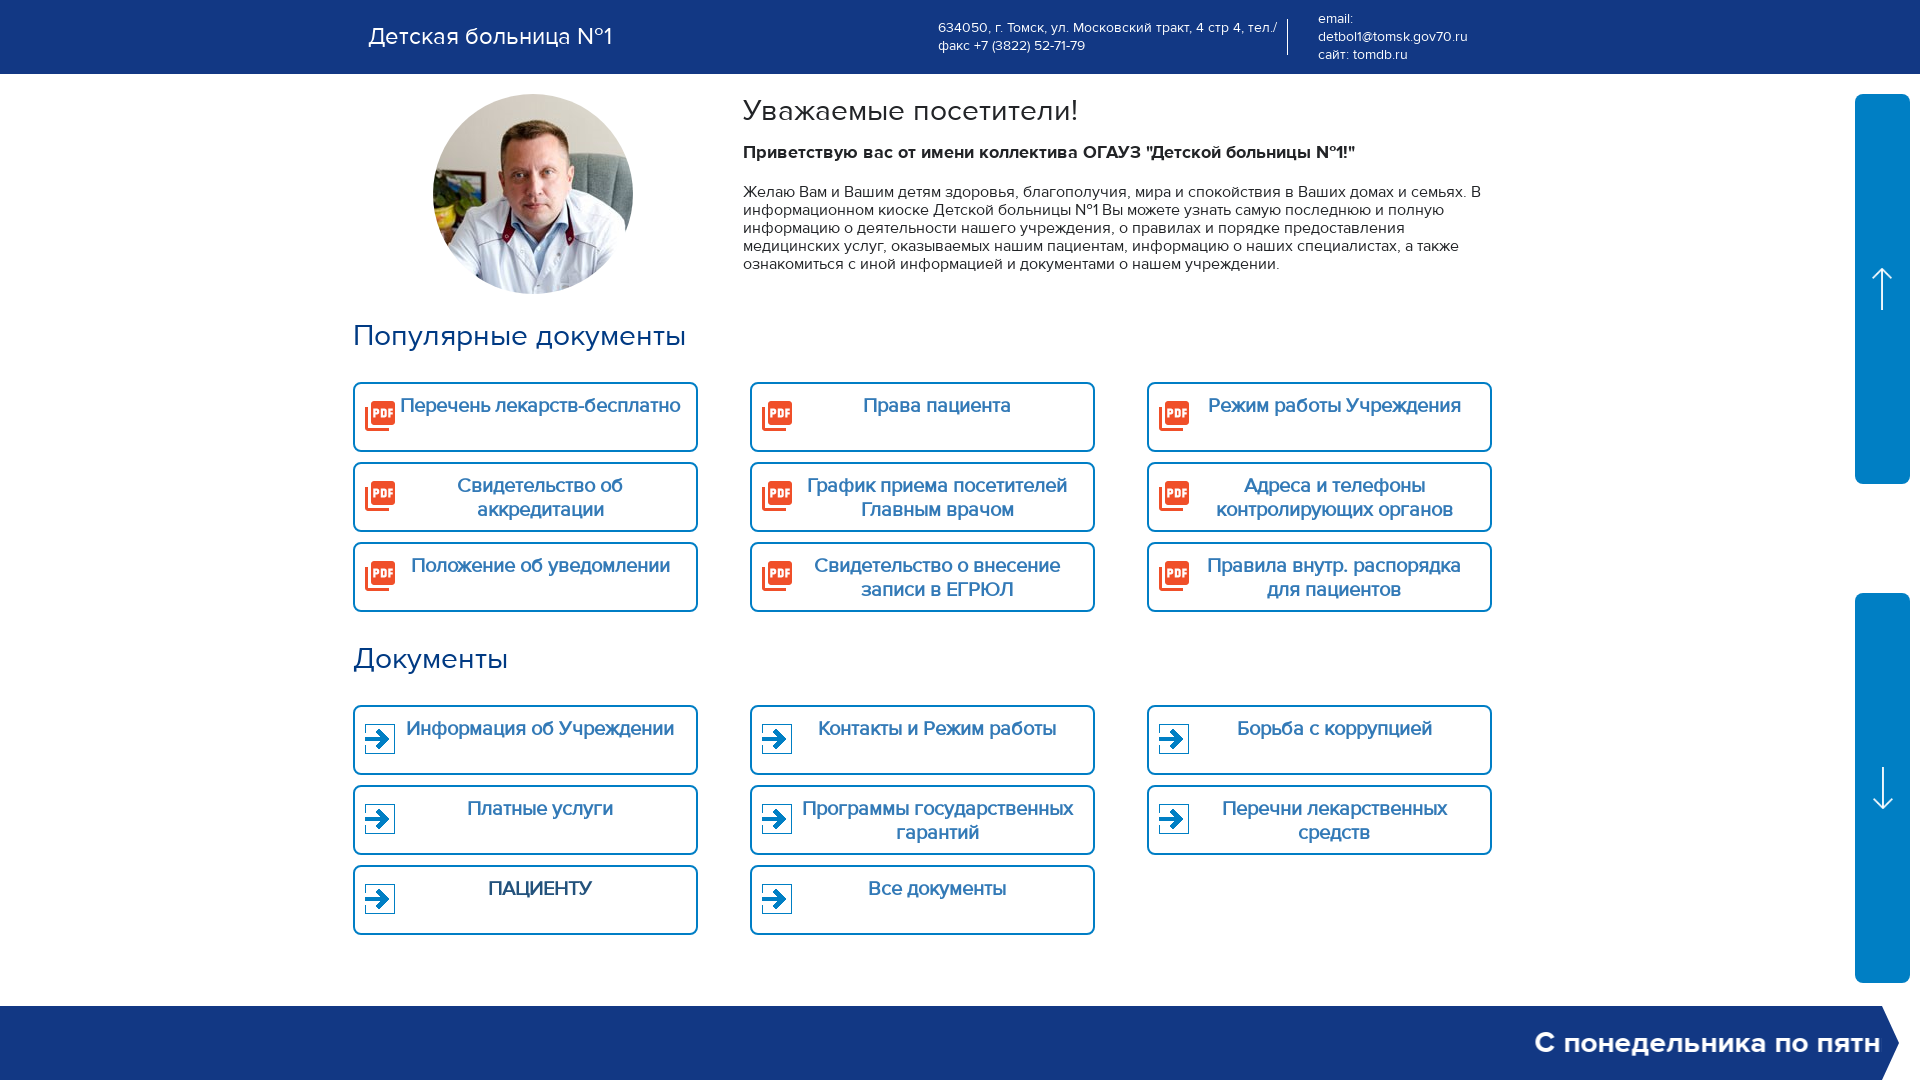

Clicked on document category link 8: '
                                    Все документы
                                ' at (922, 900) on a.main-doc_category.main-doc.link >> nth=7
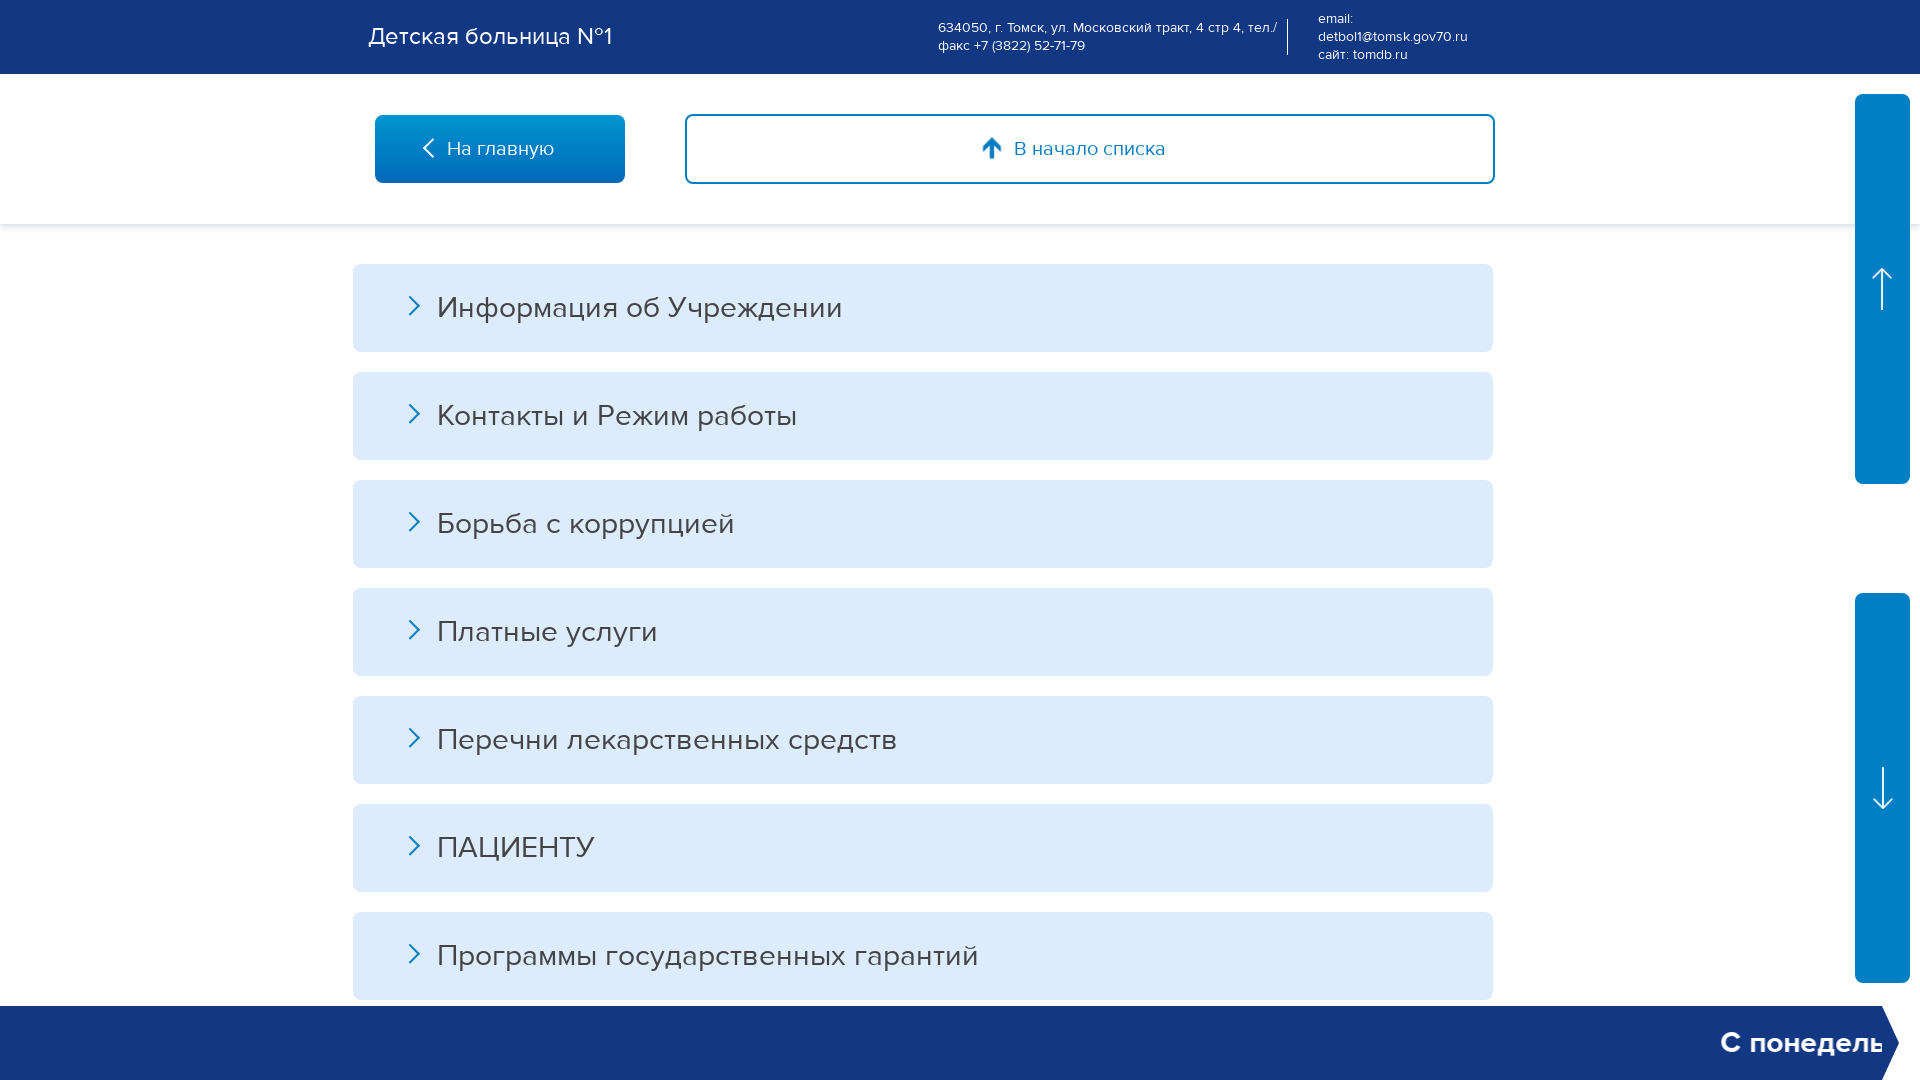

Page loaded after clicking link 8
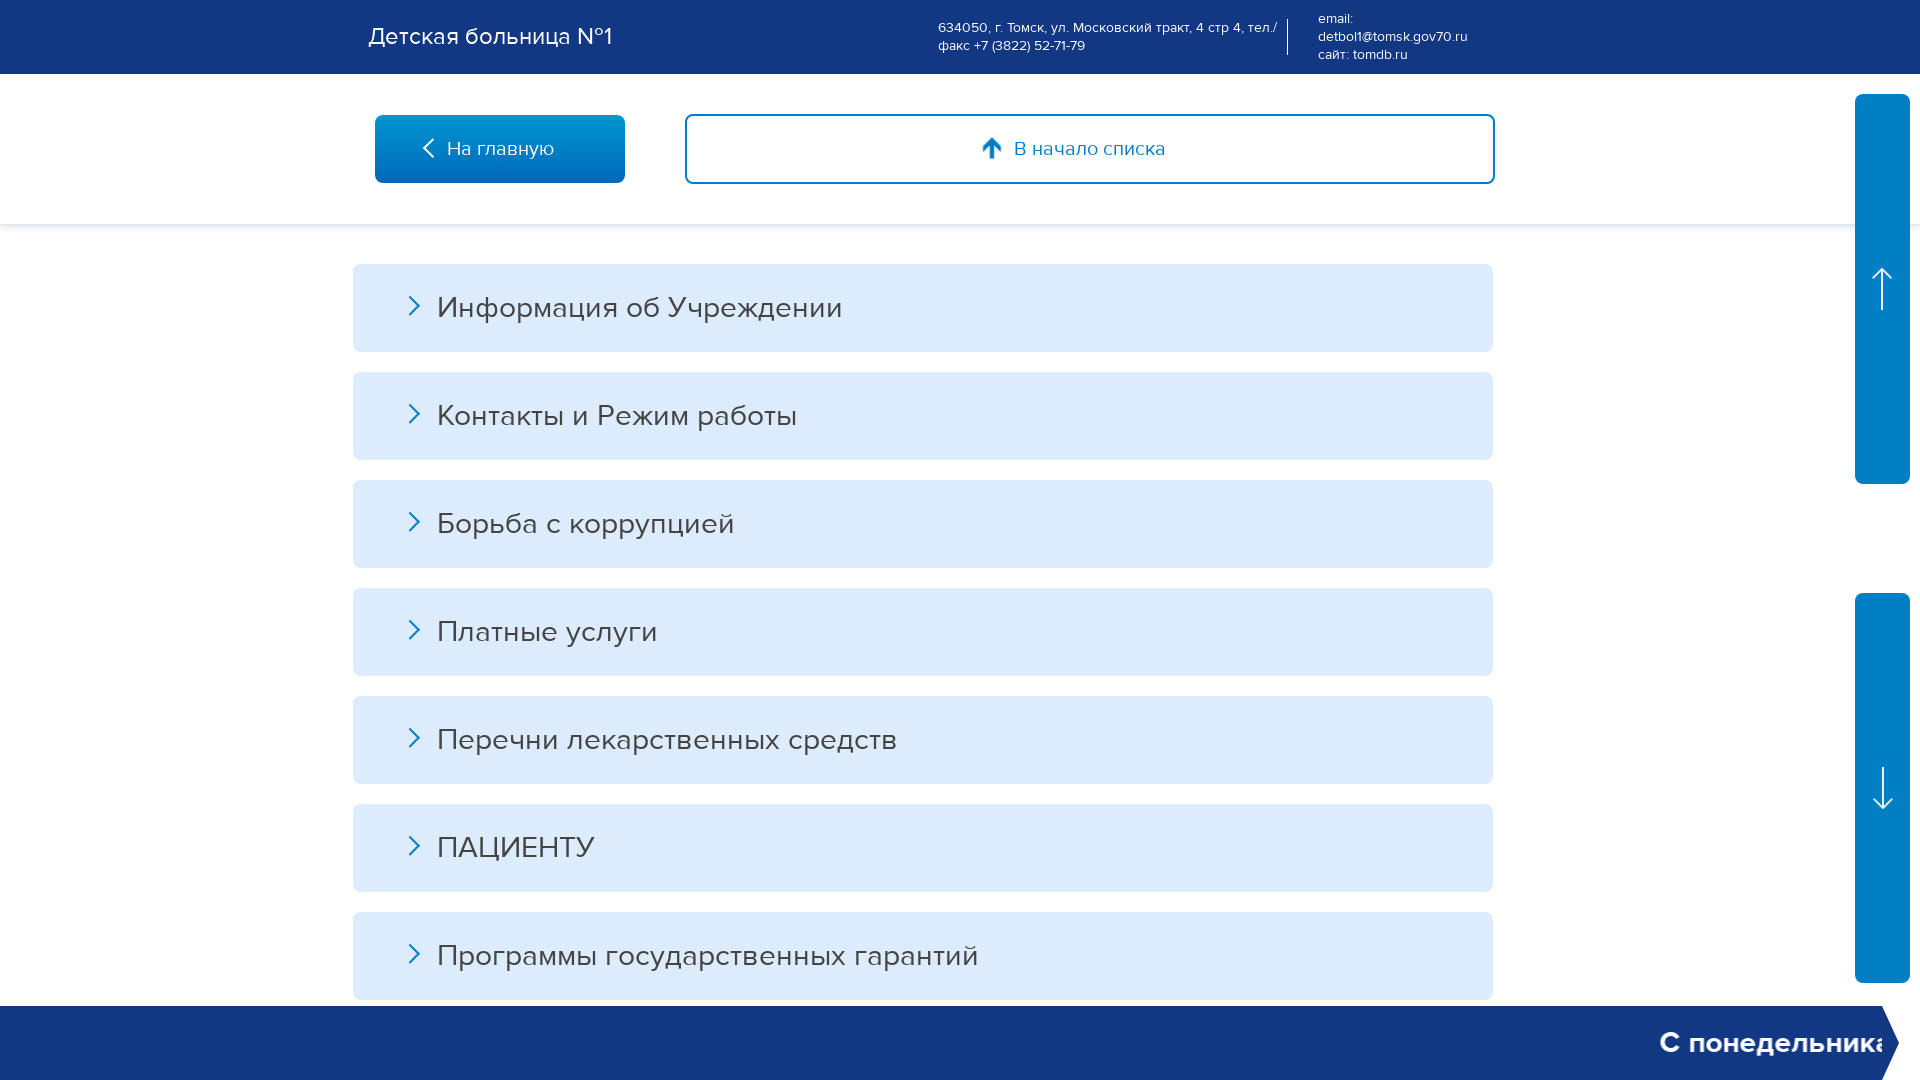

Navigated back from link 8
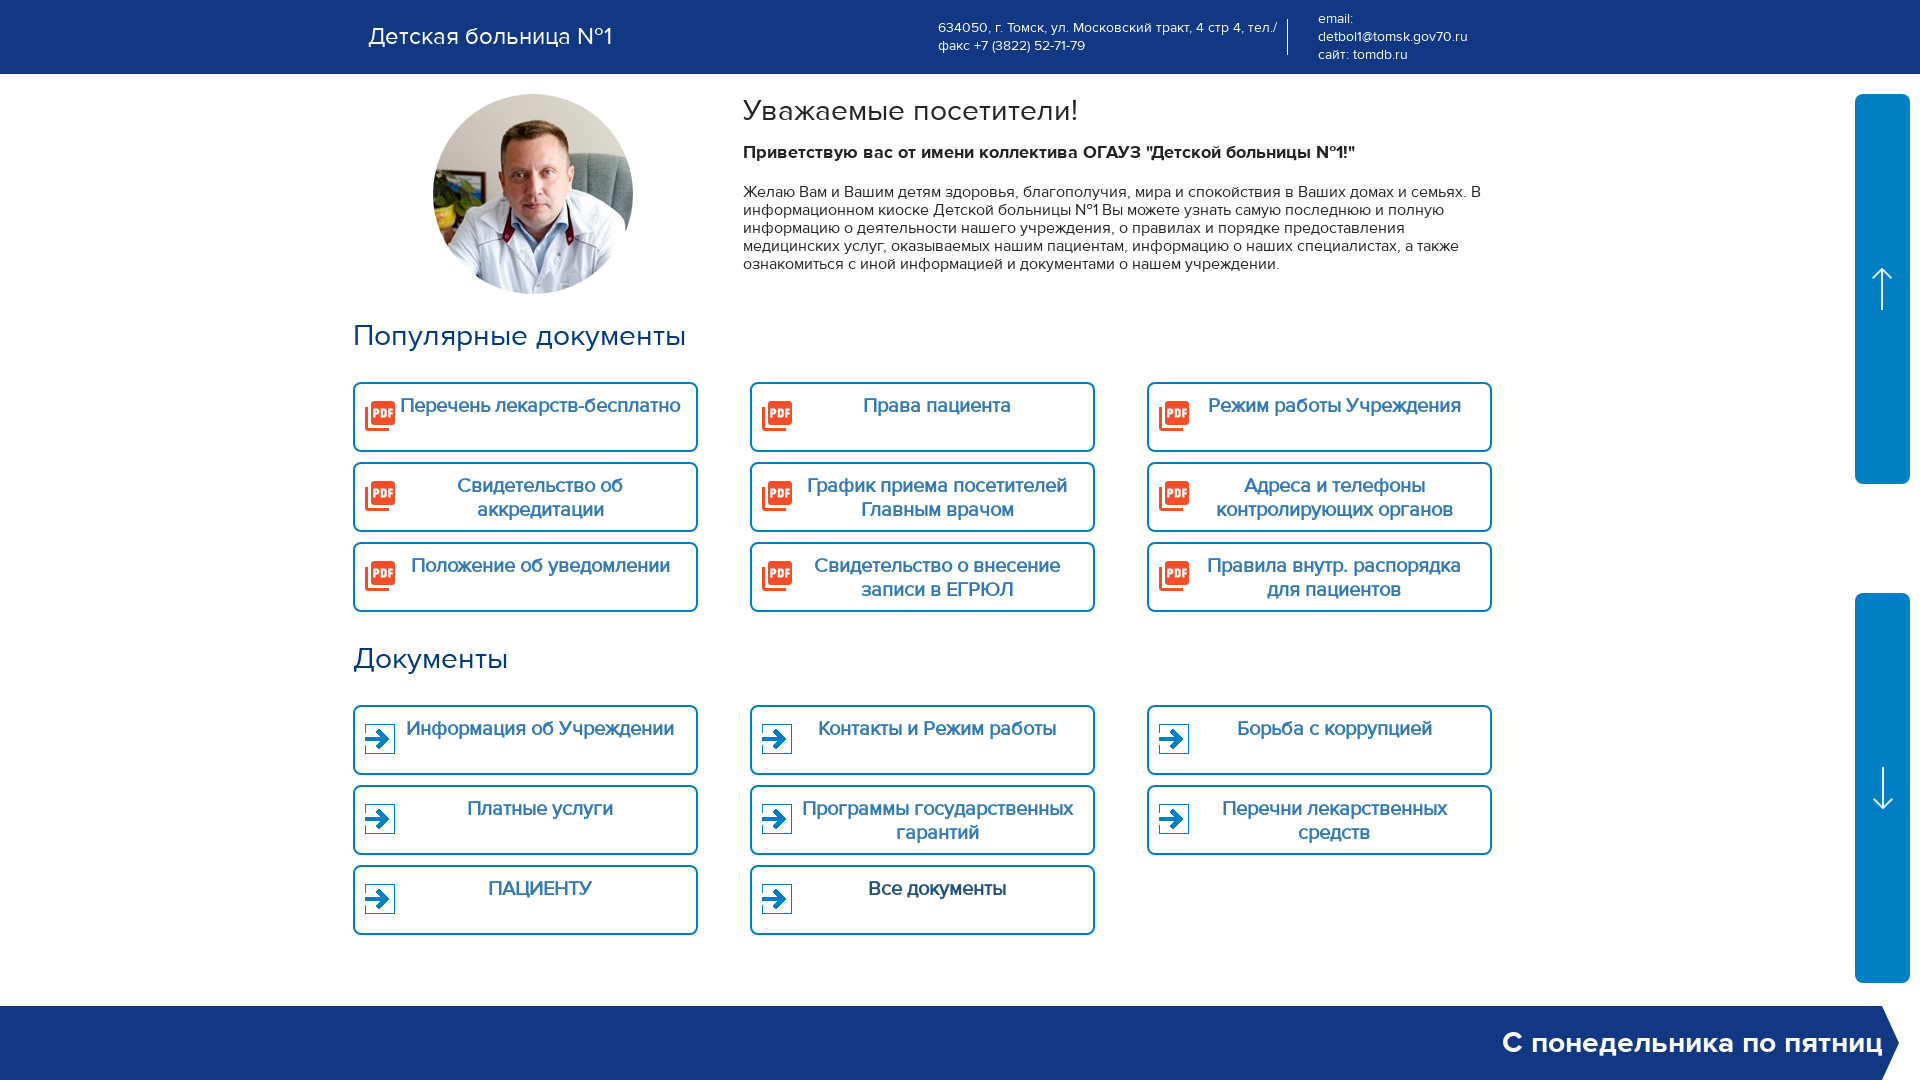

Kiosk main page reloaded with category links visible after back navigation from link 8
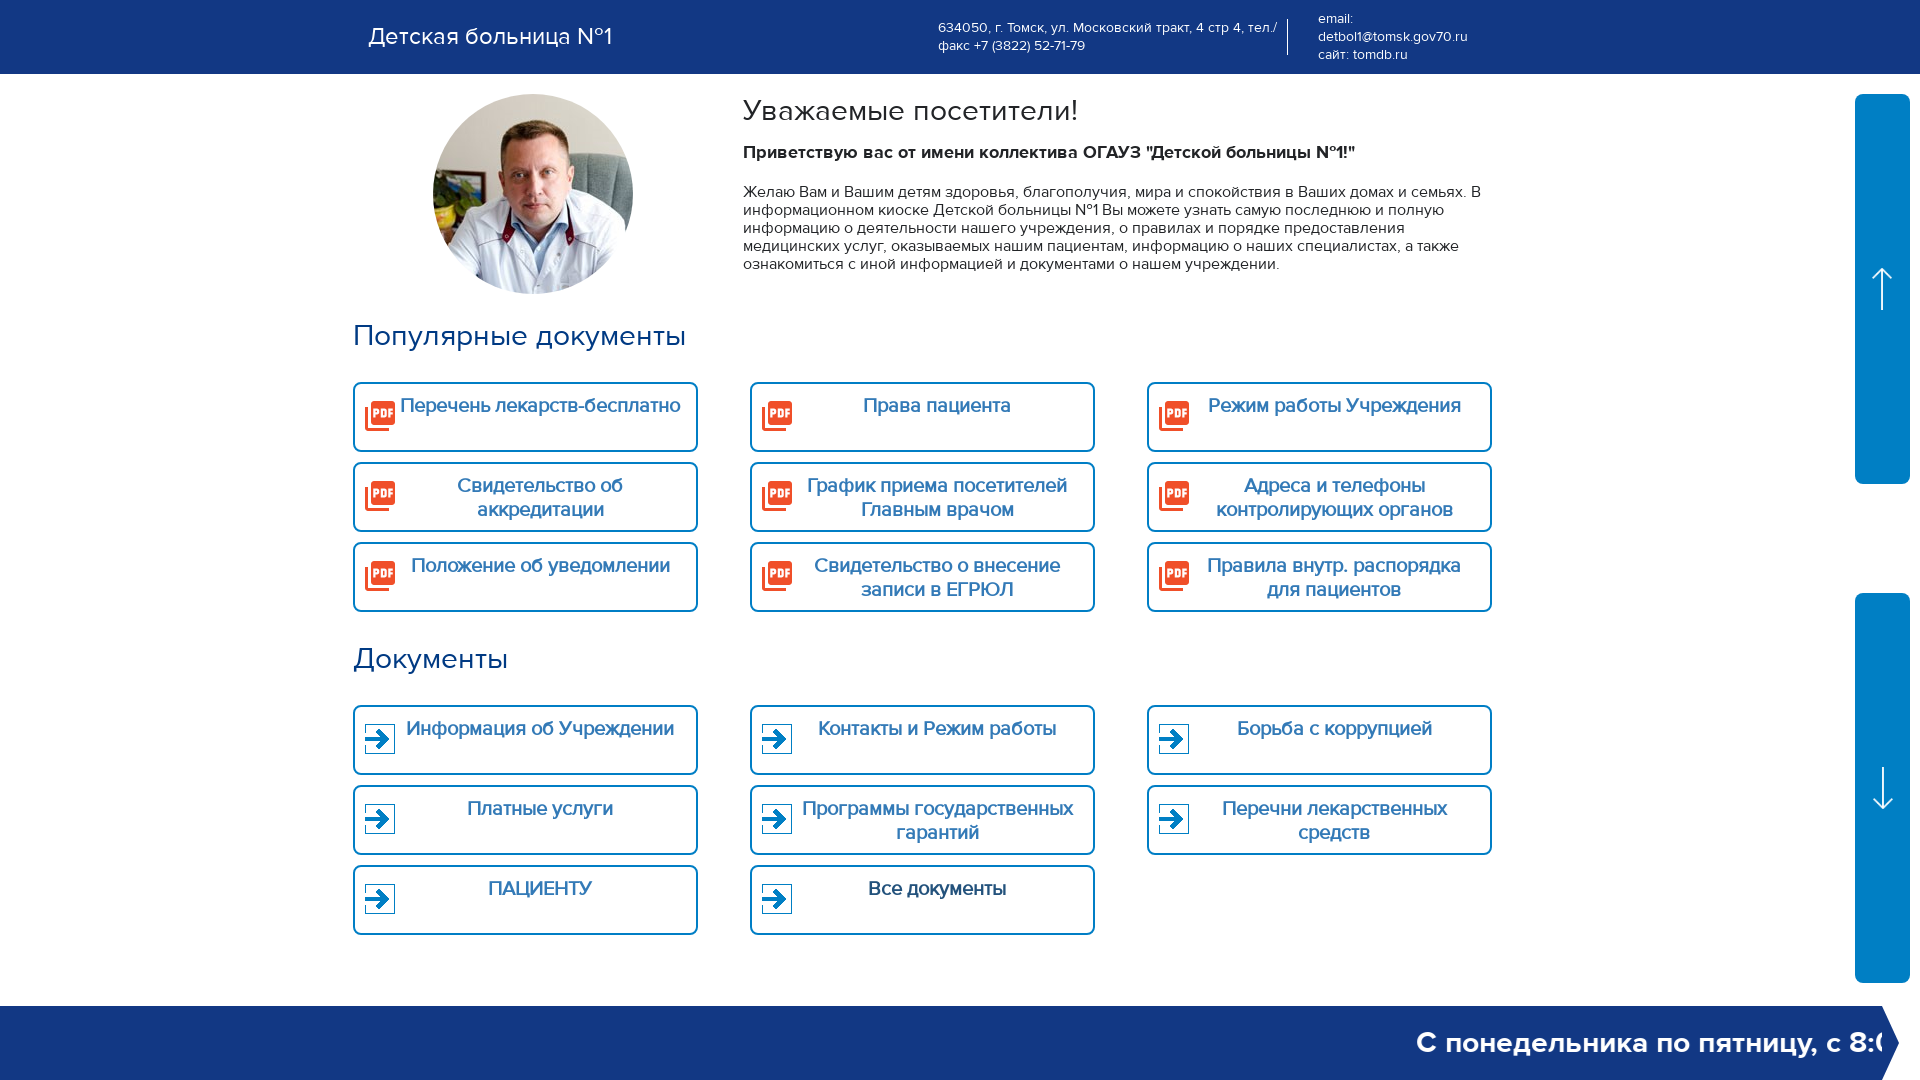

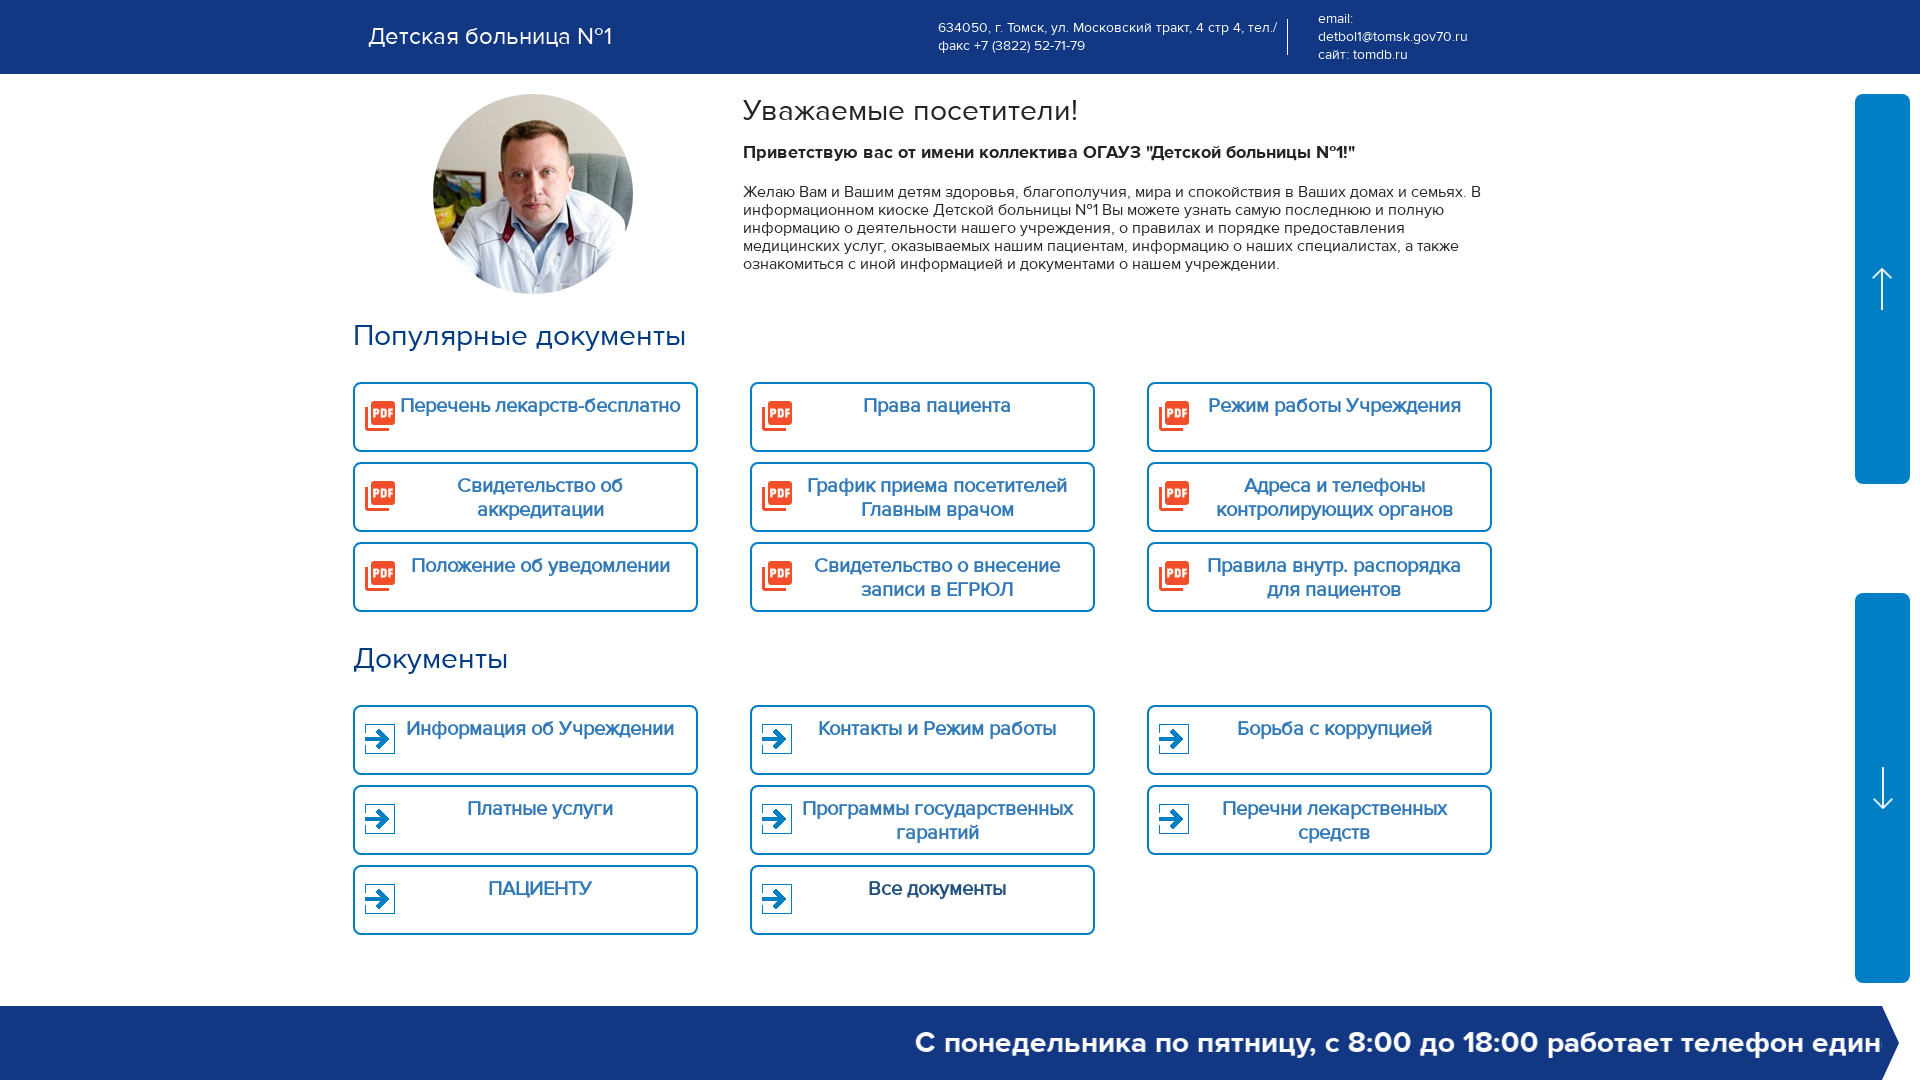